Tests browser tab/window handling by opening all links on the page in new tabs using Ctrl+Enter, then iterating through all opened windows/tabs.

Starting URL: https://the-internet.herokuapp.com/

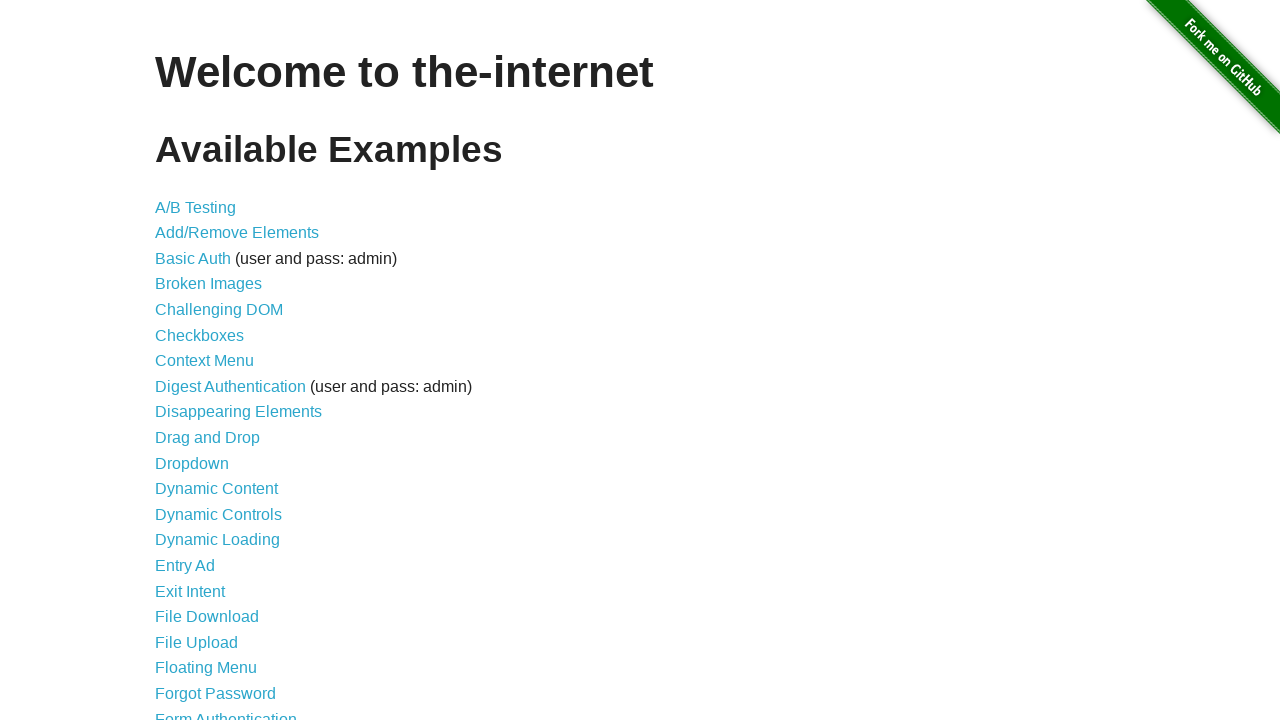

Waited for page to load (domcontentloaded)
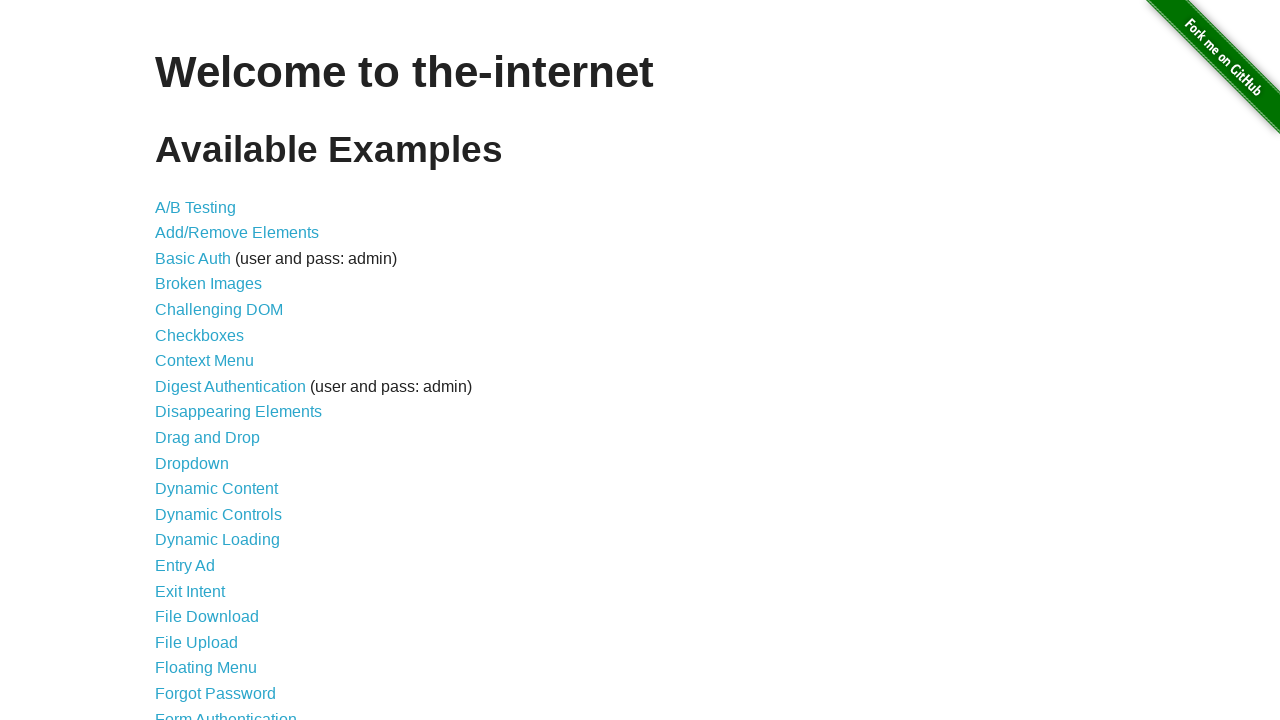

Retrieved all links from the page
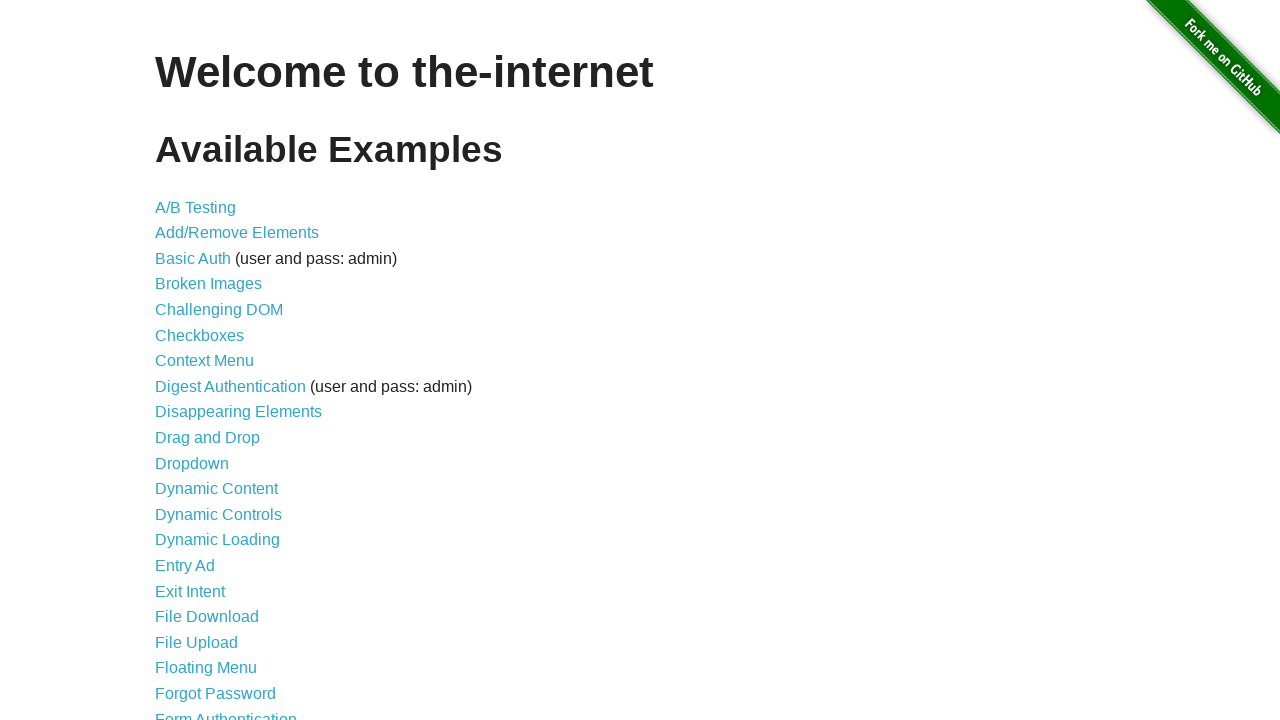

Opened link 1 in a new tab using Ctrl+Enter on a >> nth=0
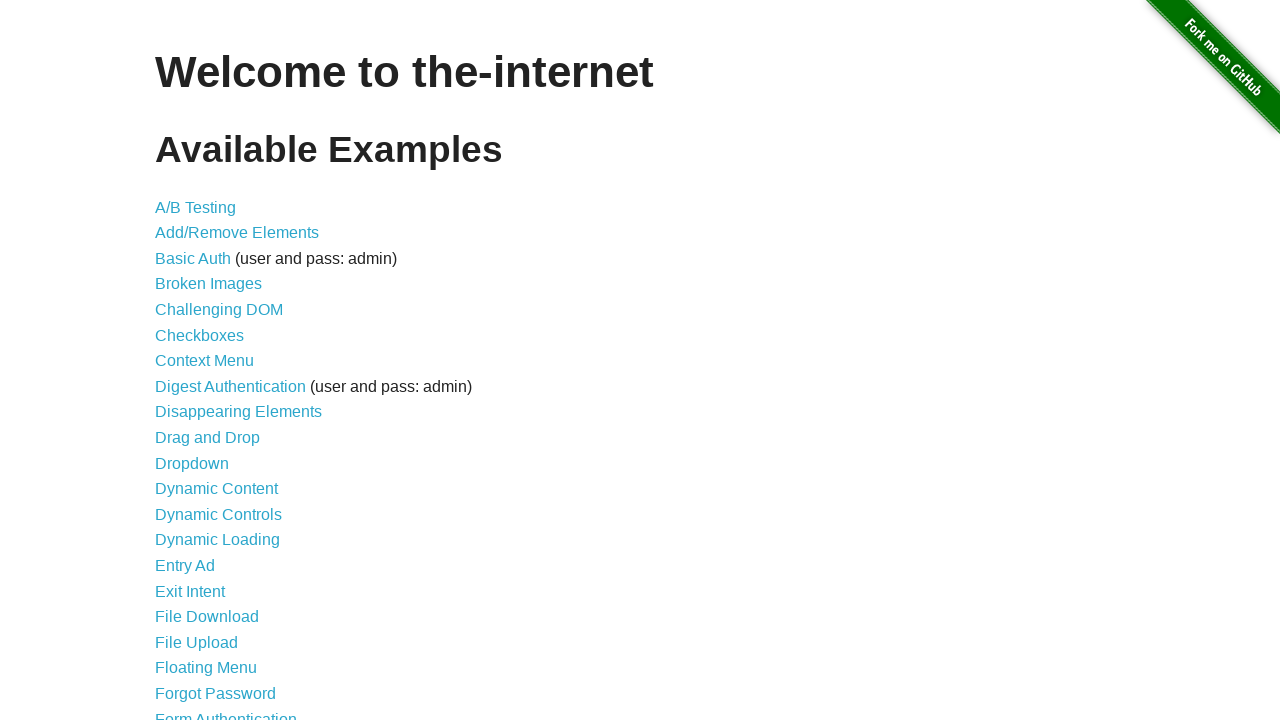

Waited 100ms before opening next link
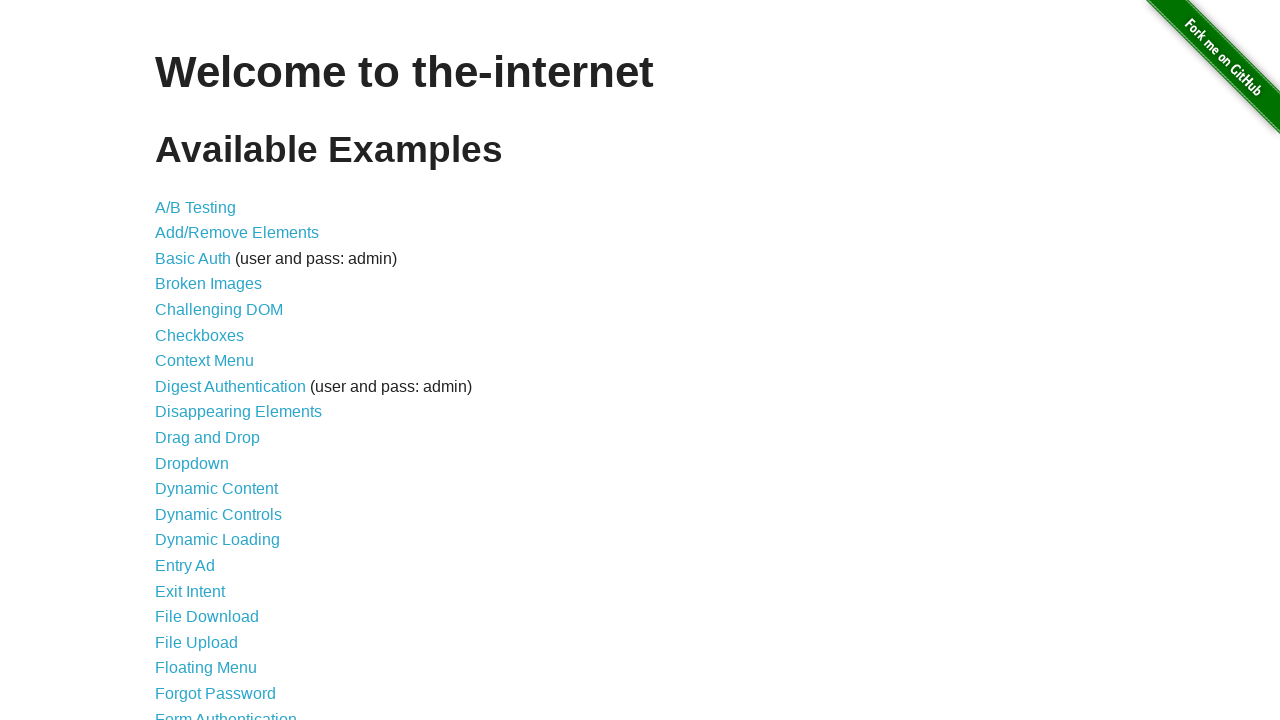

Opened link 2 in a new tab using Ctrl+Enter on a >> nth=1
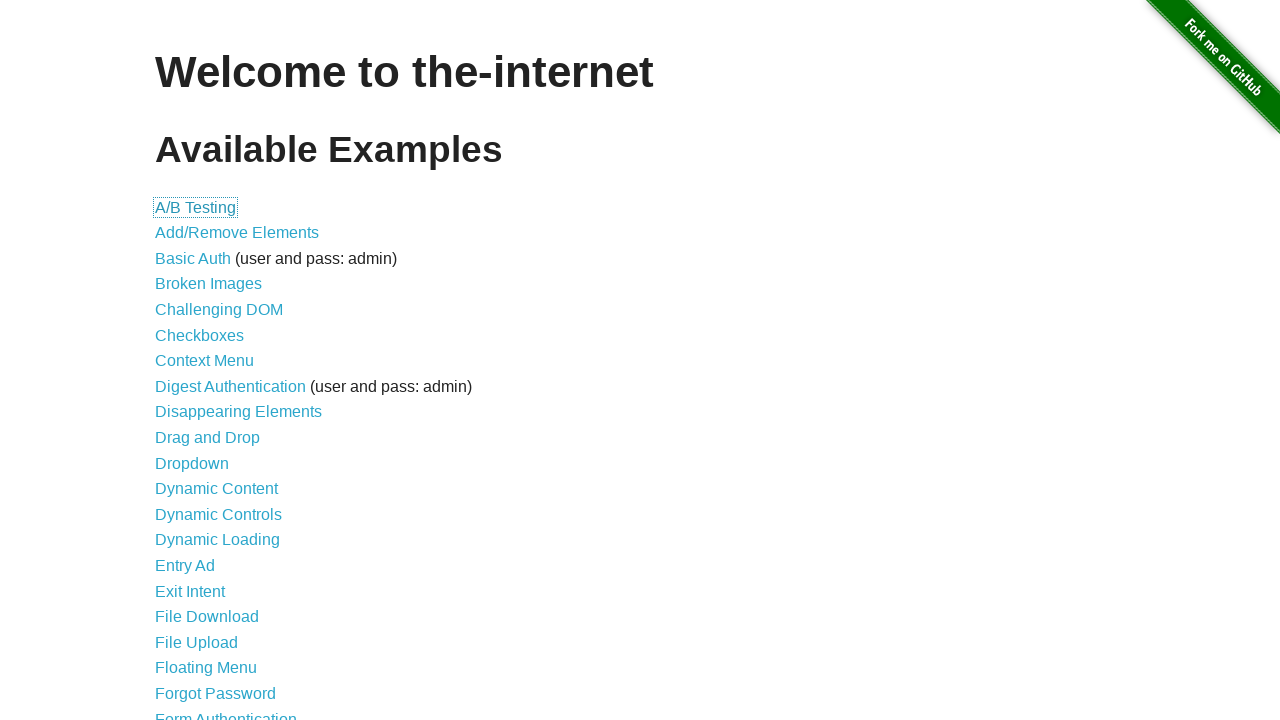

Waited 100ms before opening next link
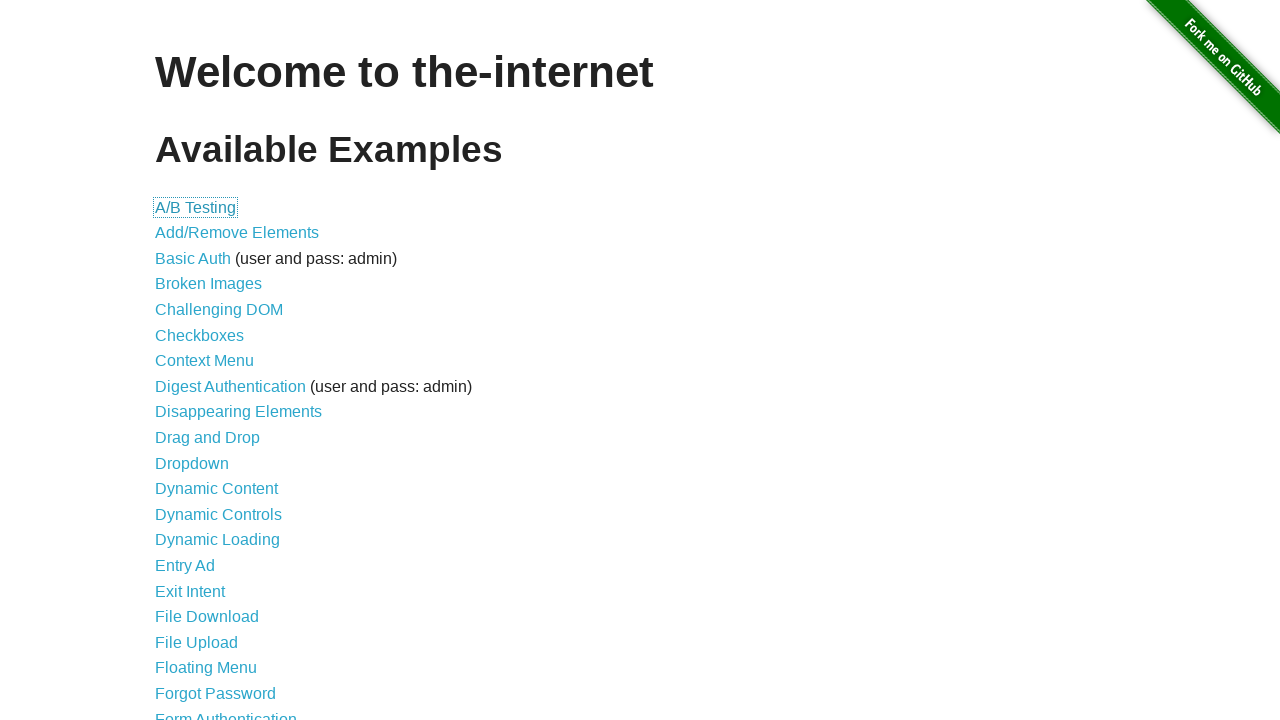

Opened link 3 in a new tab using Ctrl+Enter on a >> nth=2
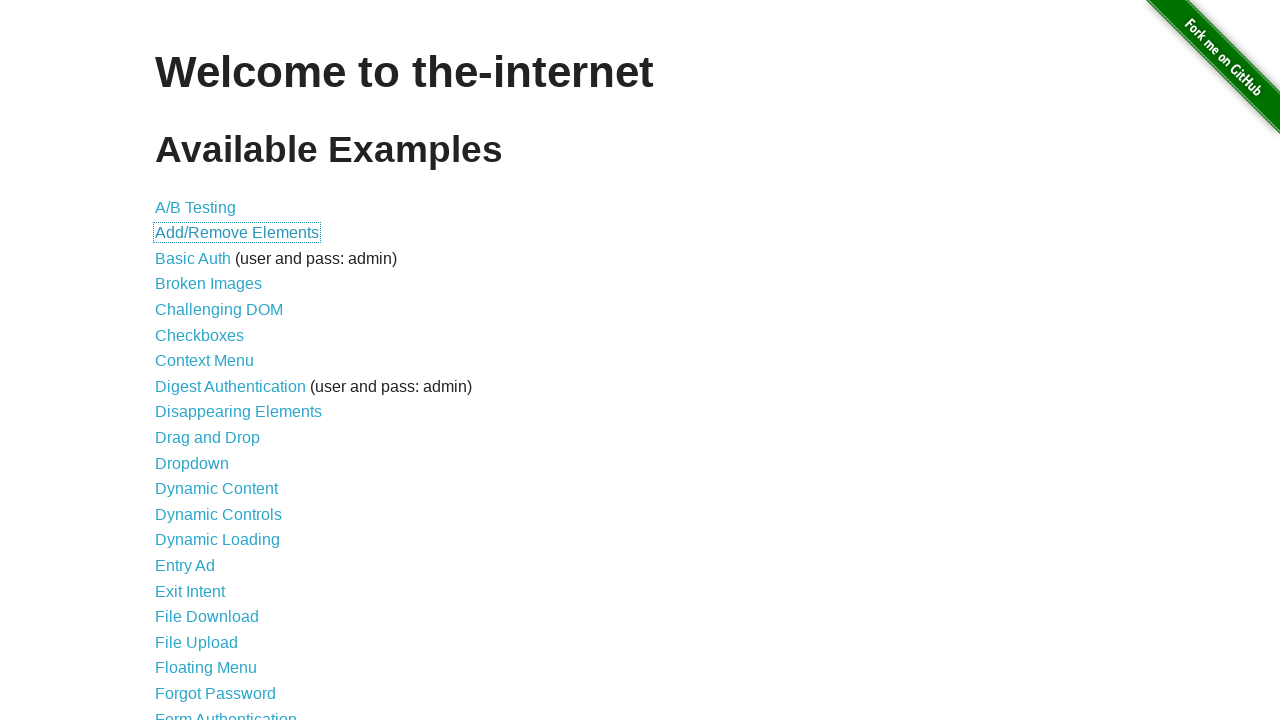

Waited 100ms before opening next link
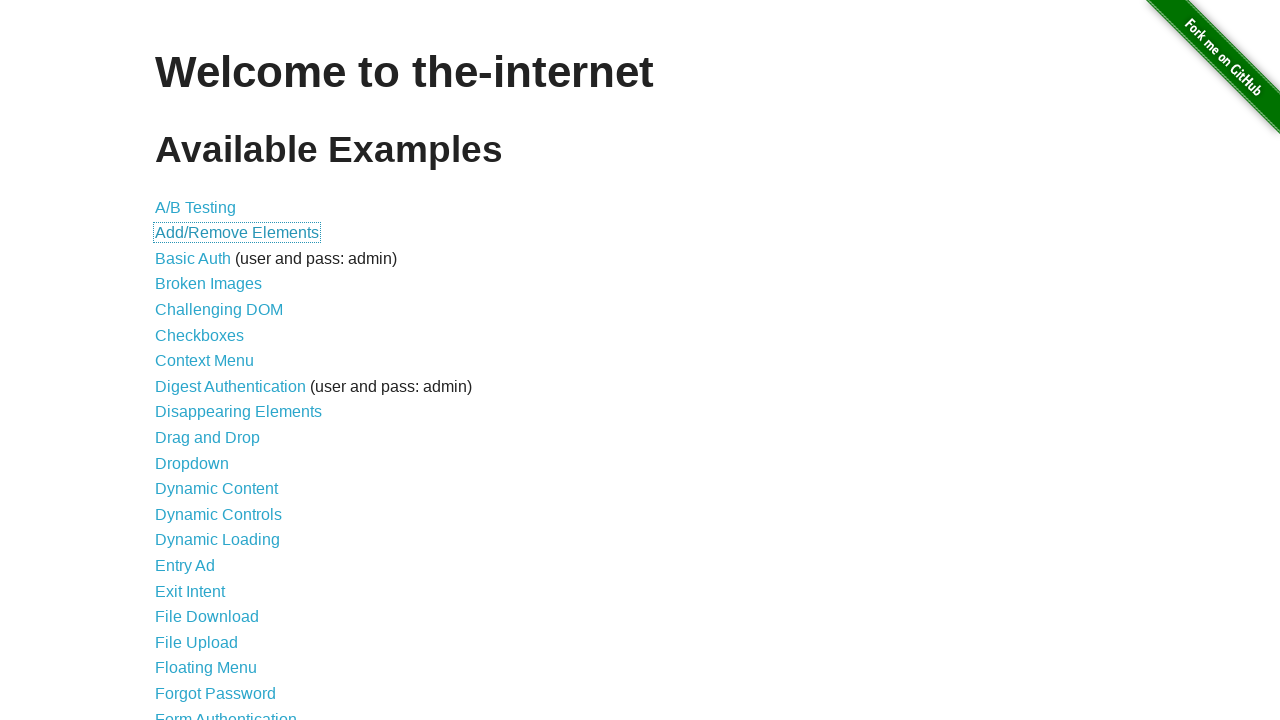

Opened link 4 in a new tab using Ctrl+Enter on a >> nth=3
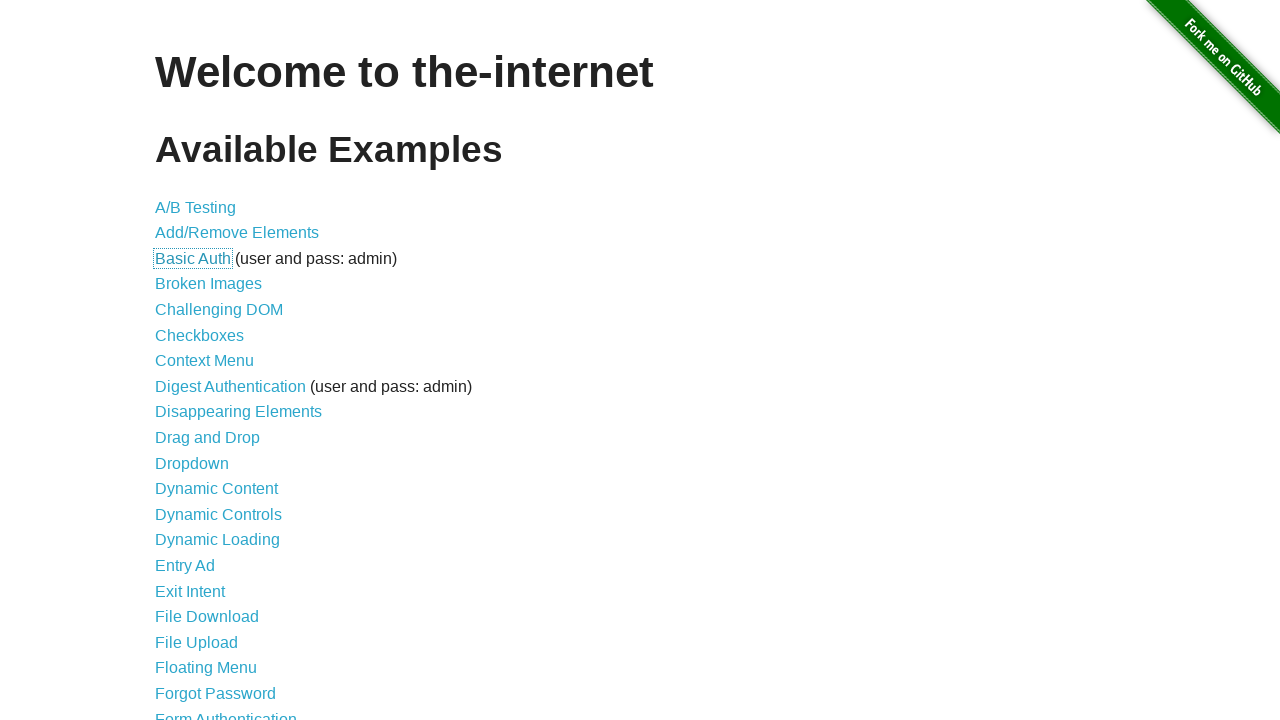

Waited 100ms before opening next link
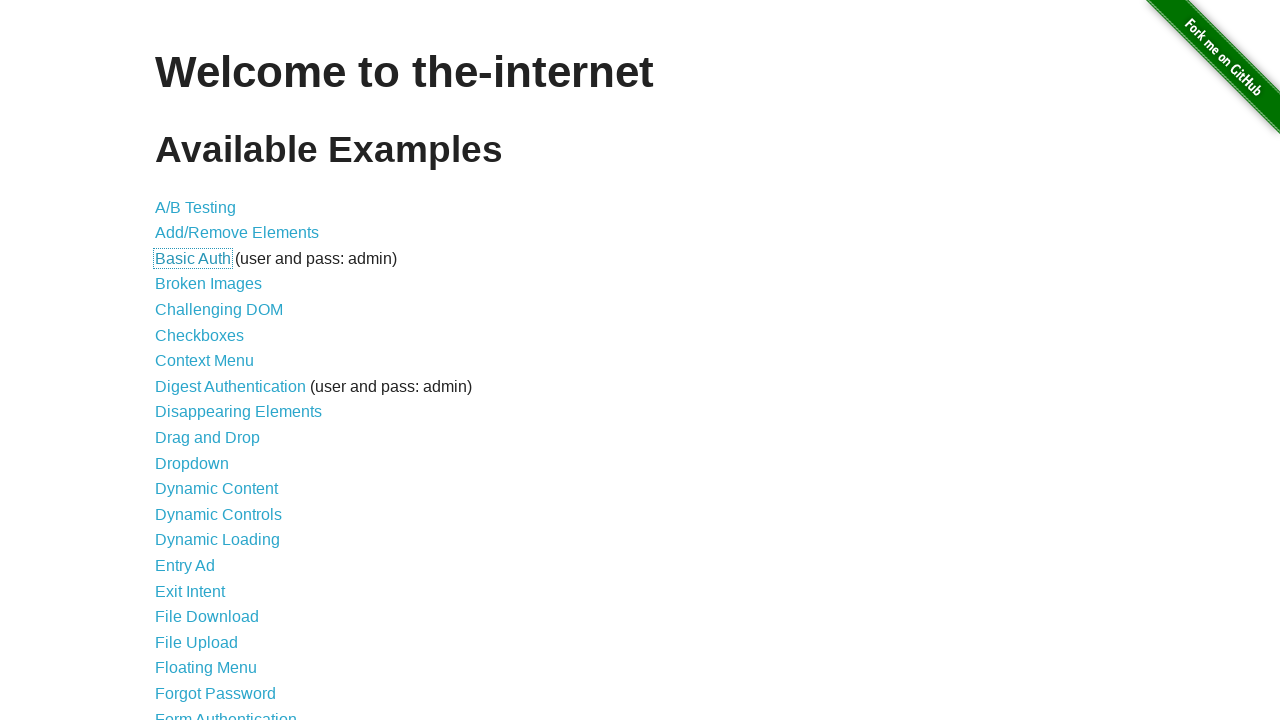

Opened link 5 in a new tab using Ctrl+Enter on a >> nth=4
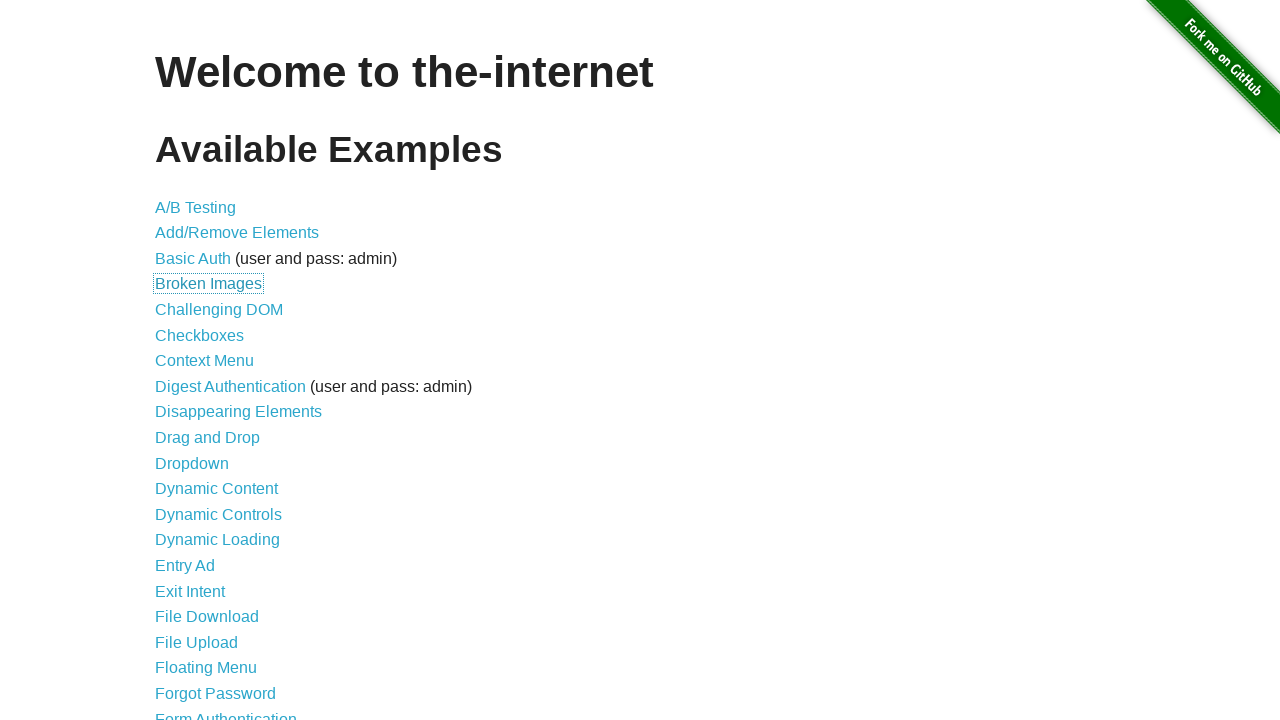

Waited 100ms before opening next link
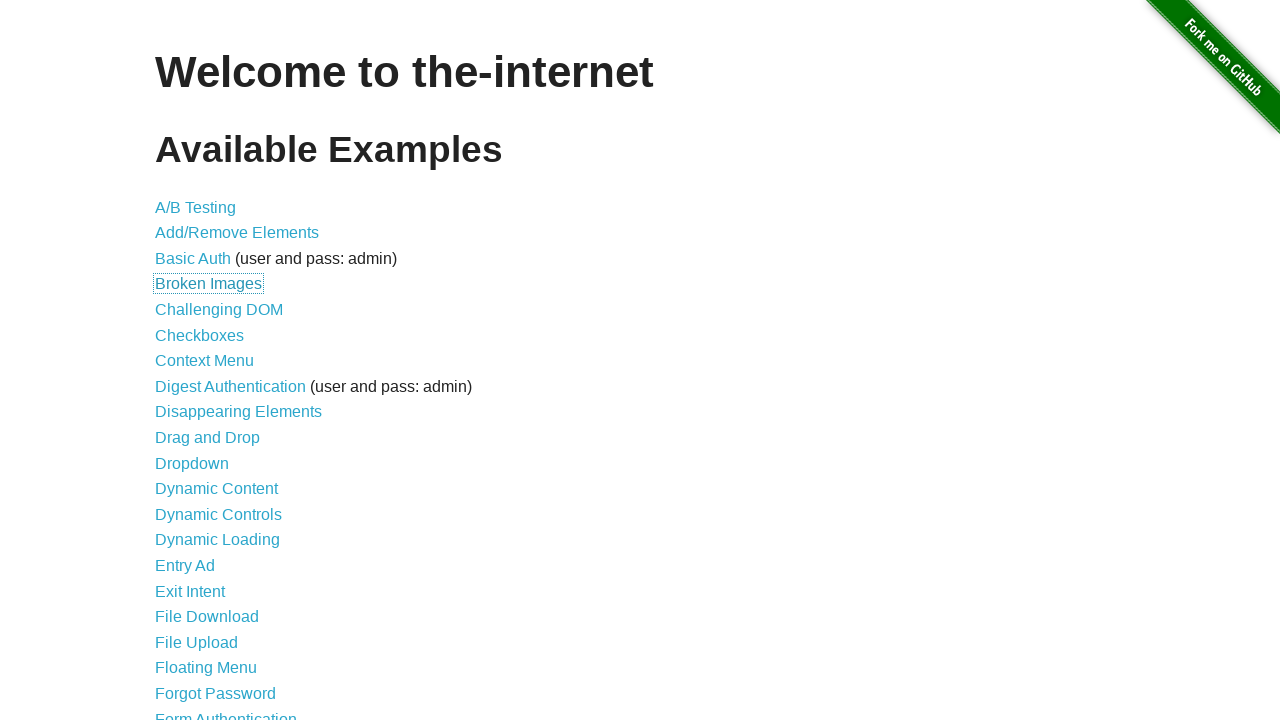

Opened link 6 in a new tab using Ctrl+Enter on a >> nth=5
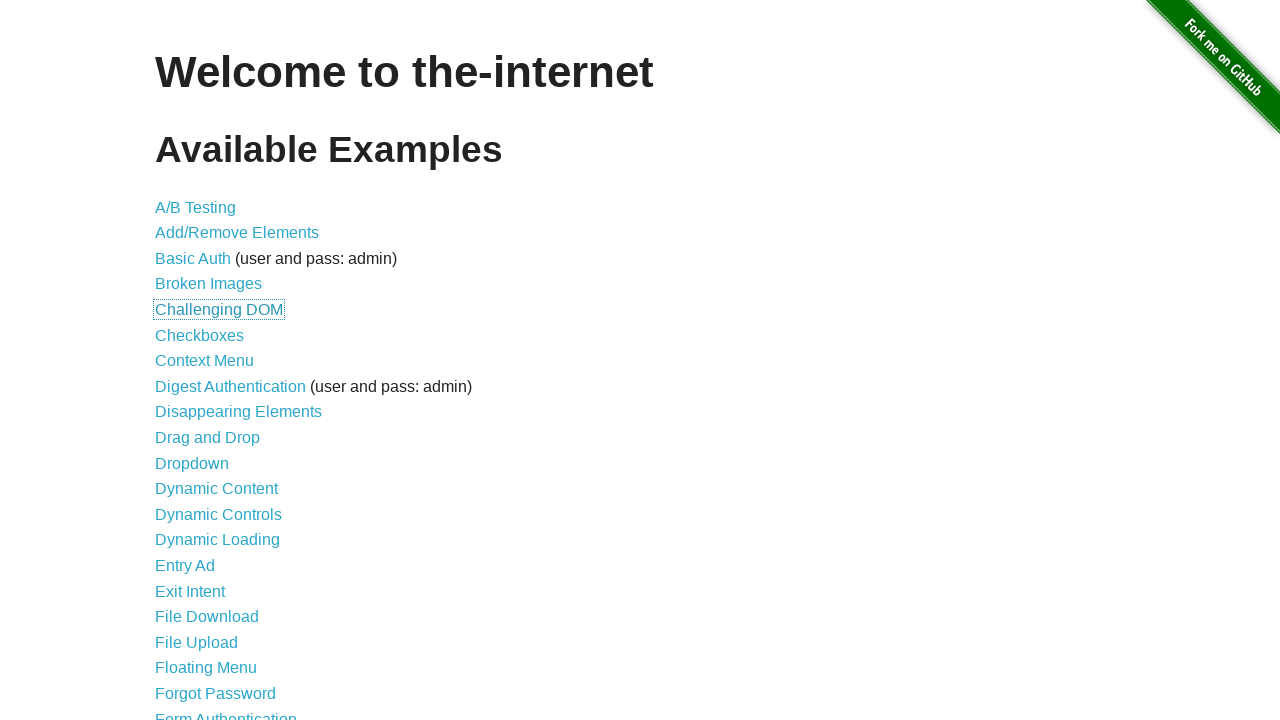

Waited 100ms before opening next link
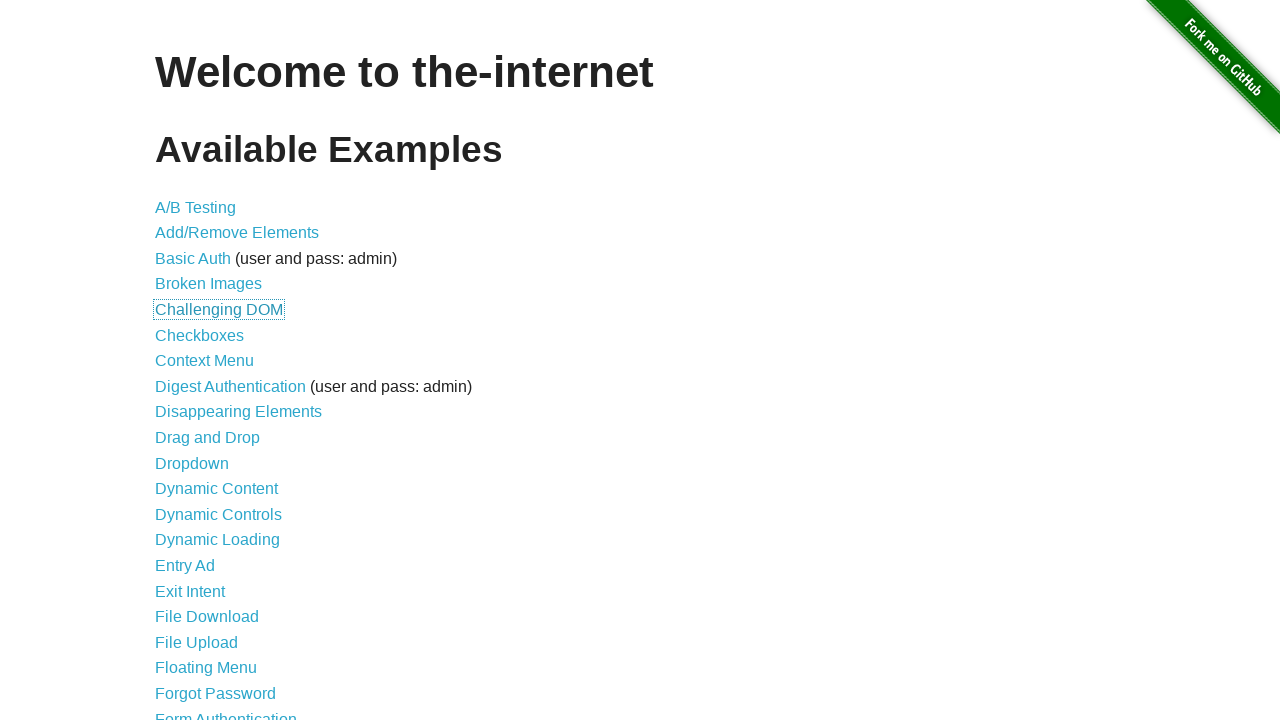

Opened link 7 in a new tab using Ctrl+Enter on a >> nth=6
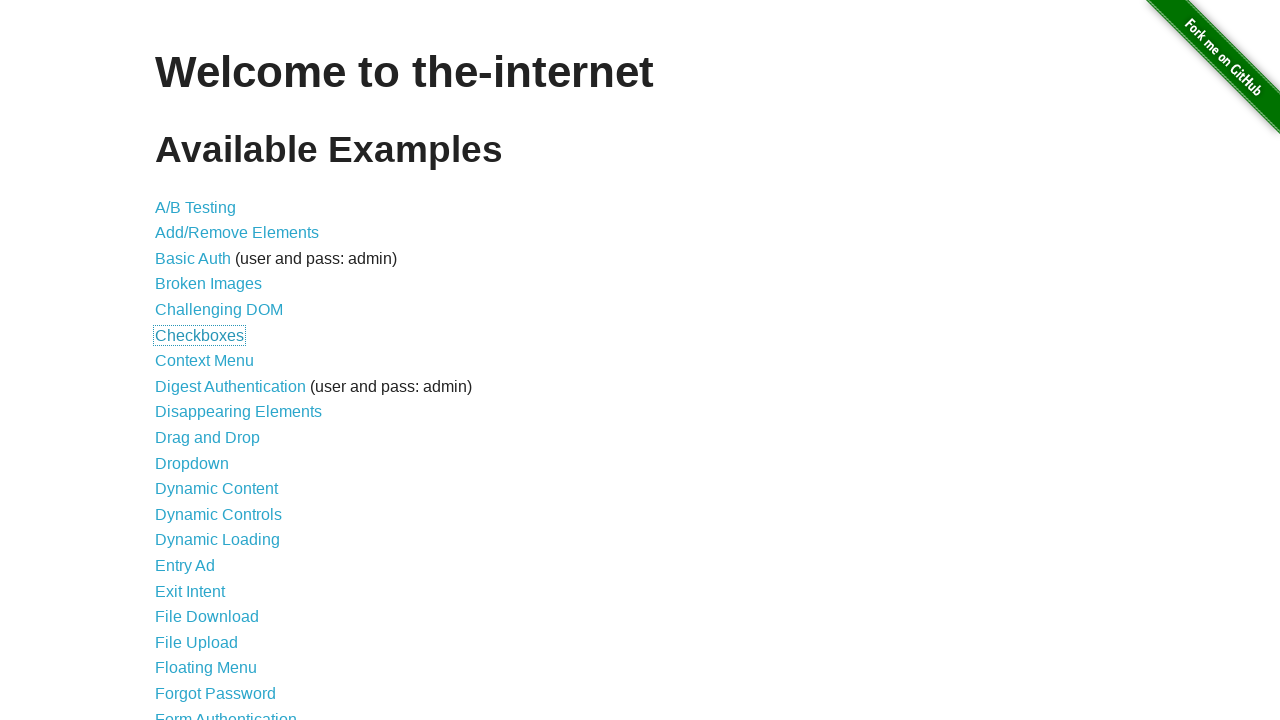

Waited 100ms before opening next link
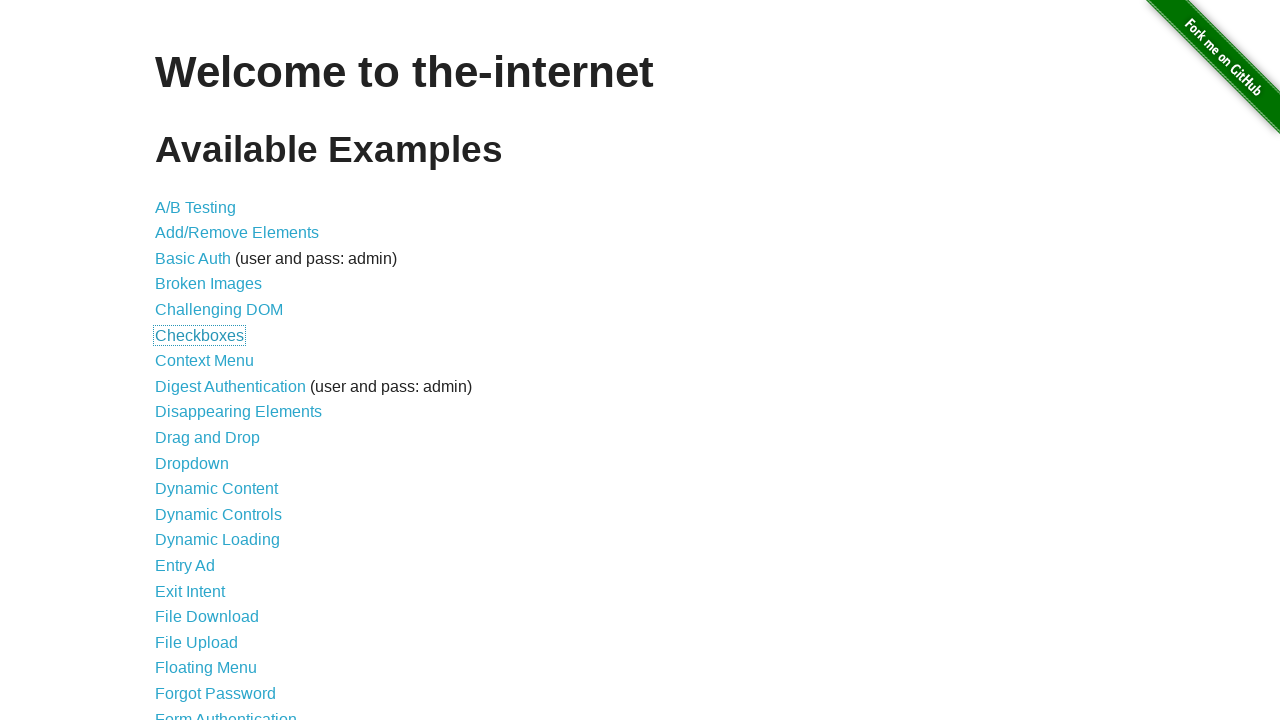

Opened link 8 in a new tab using Ctrl+Enter on a >> nth=7
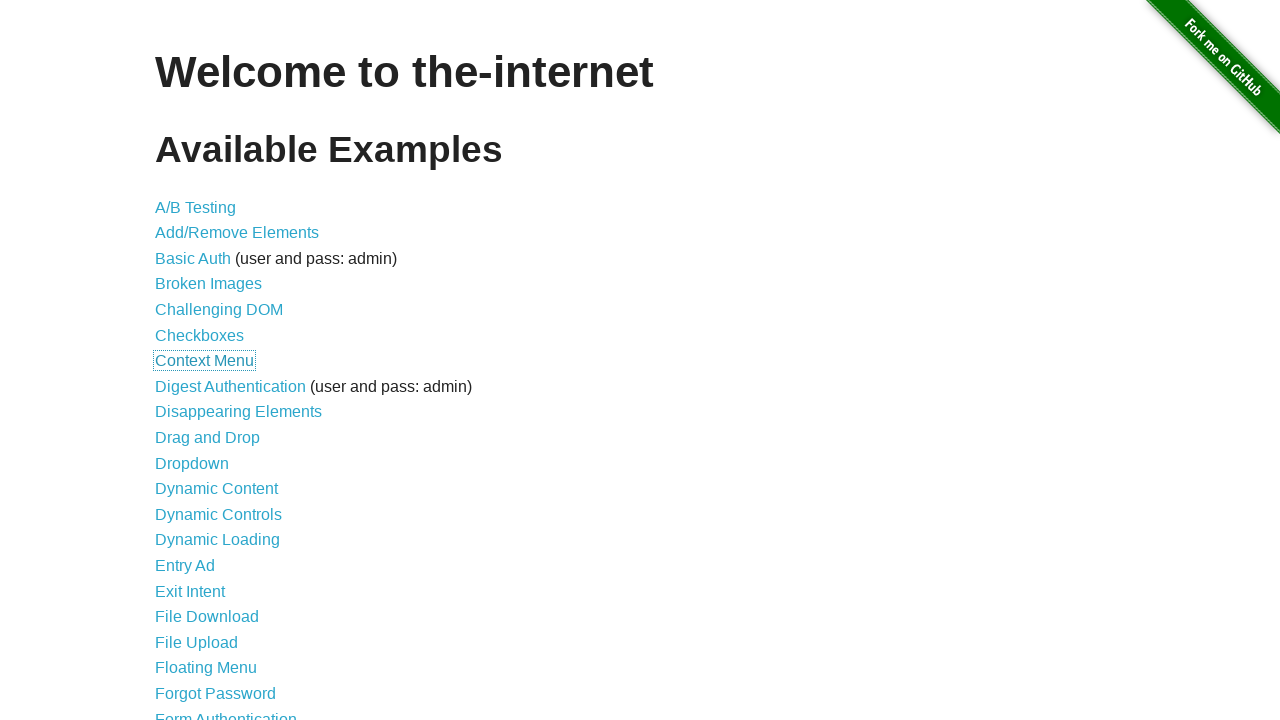

Waited 100ms before opening next link
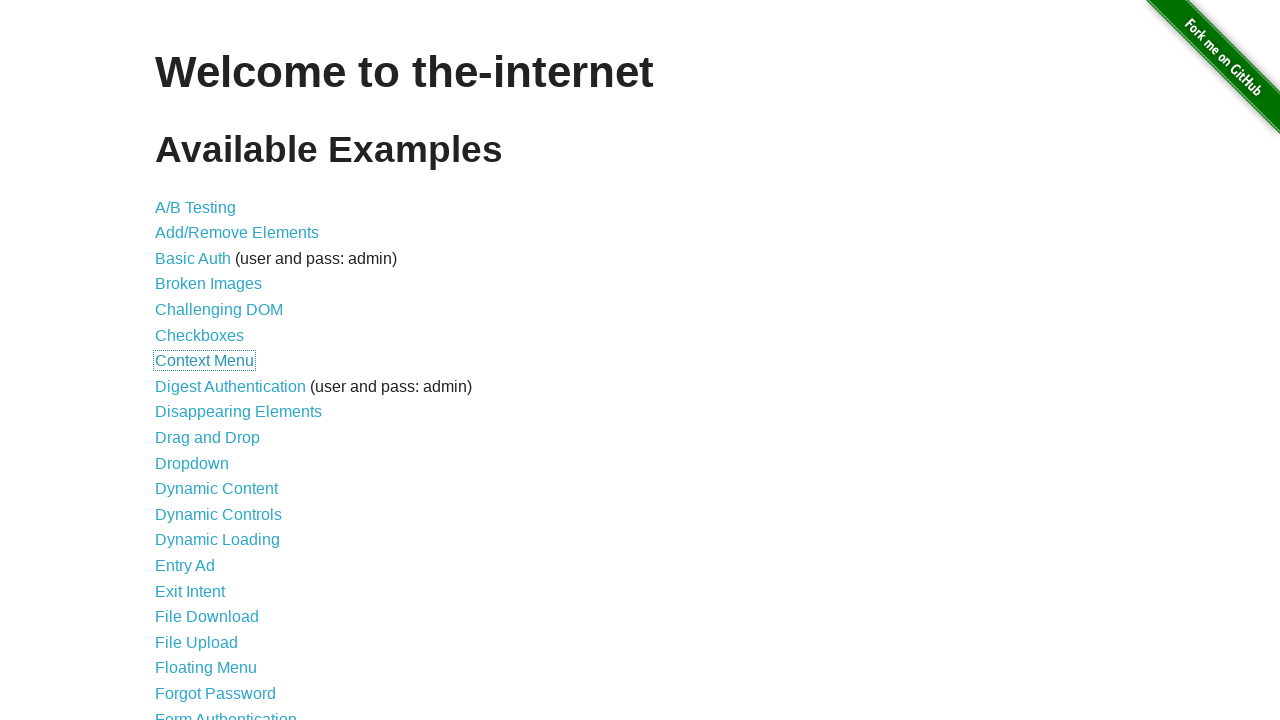

Opened link 9 in a new tab using Ctrl+Enter on a >> nth=8
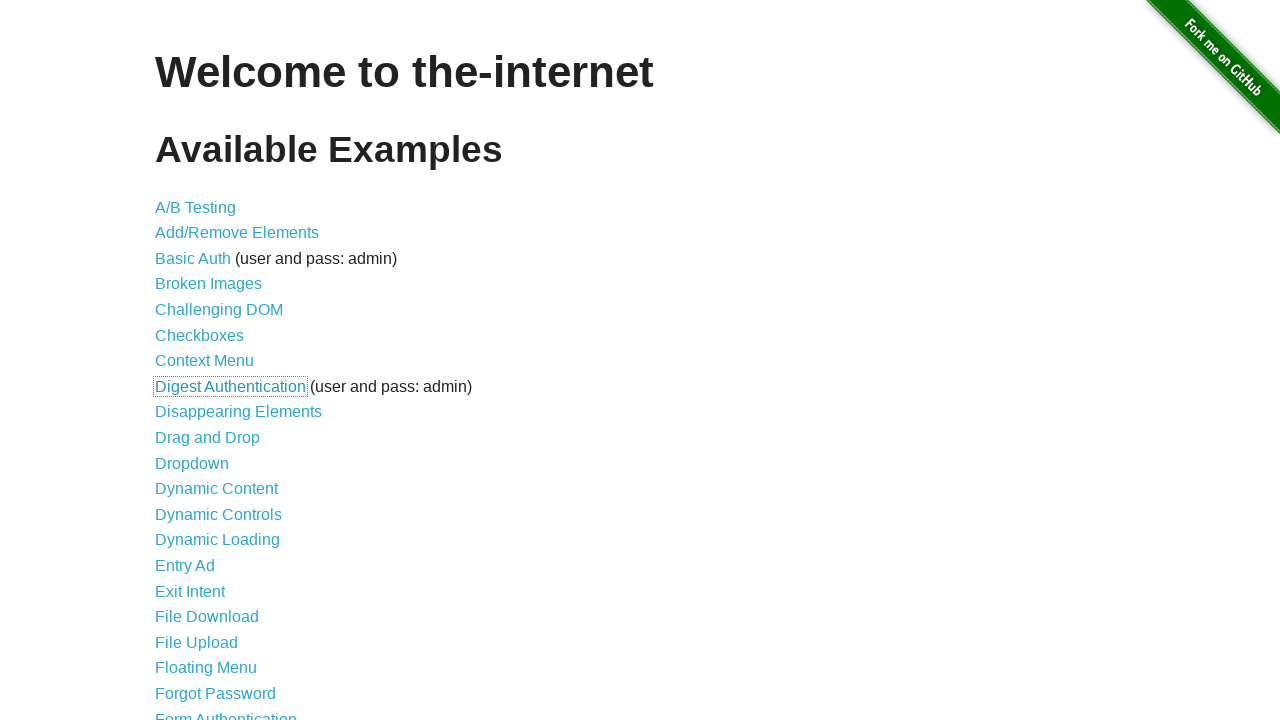

Waited 100ms before opening next link
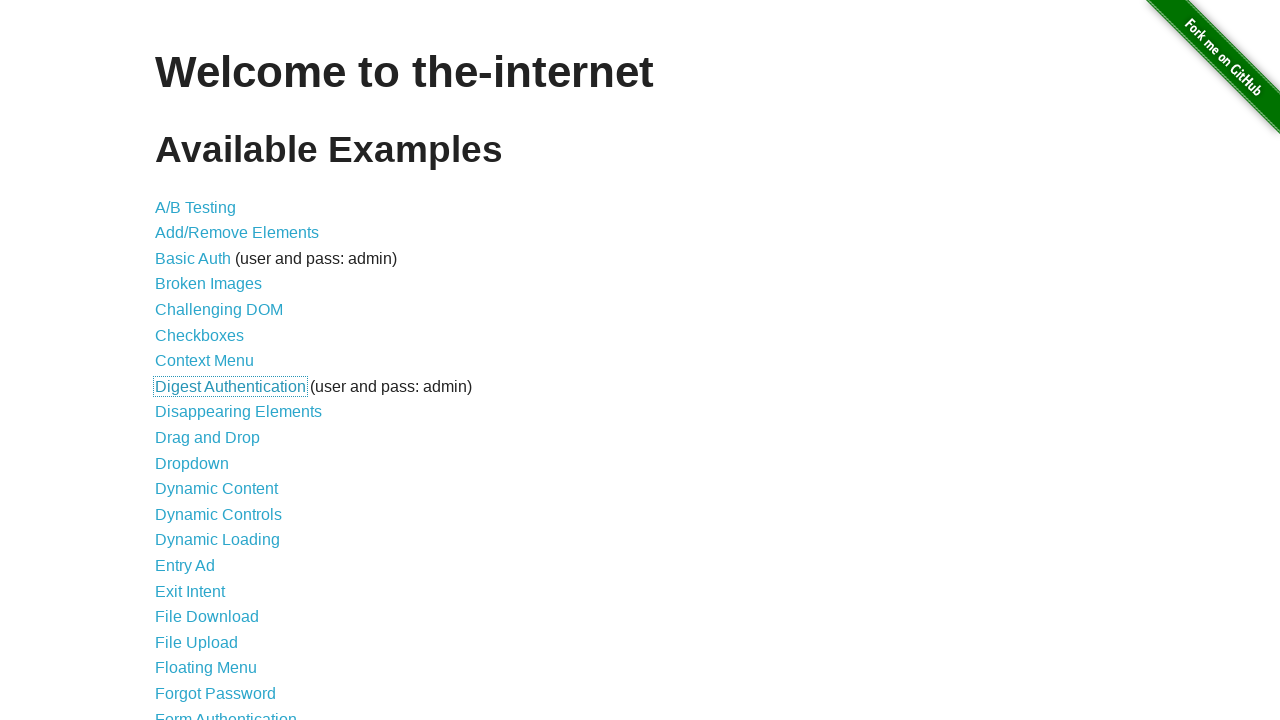

Opened link 10 in a new tab using Ctrl+Enter on a >> nth=9
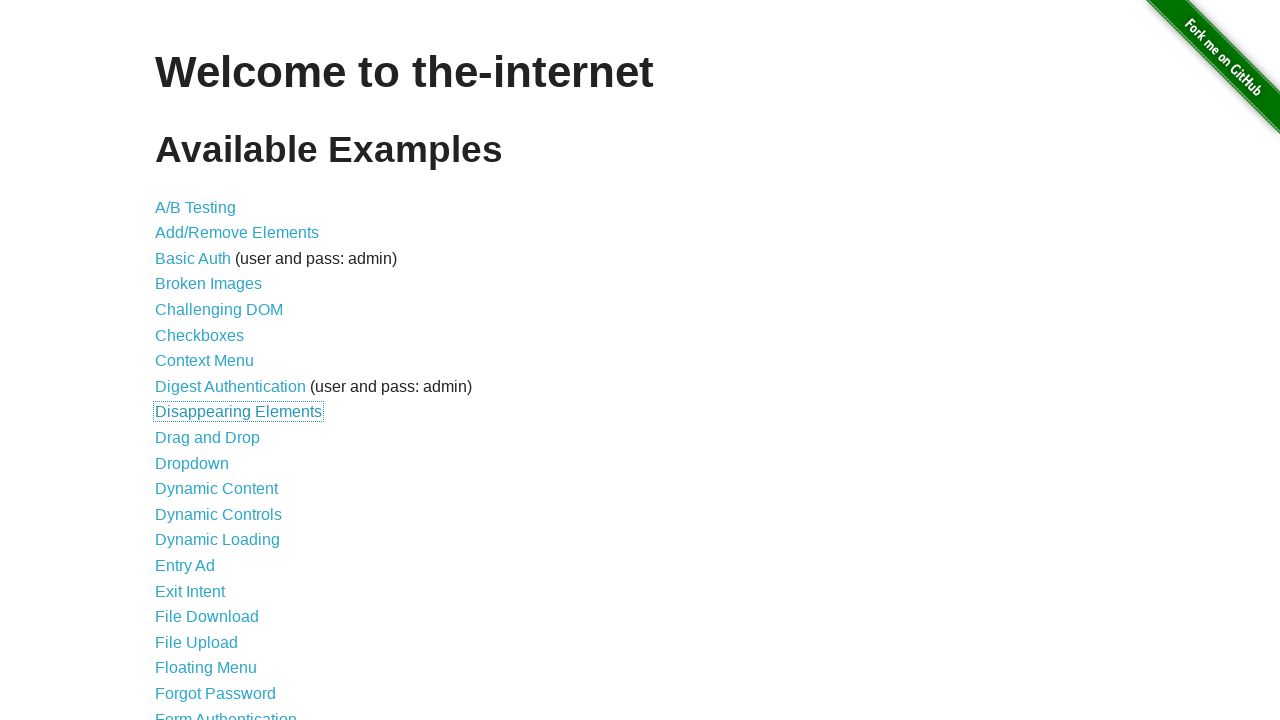

Waited 100ms before opening next link
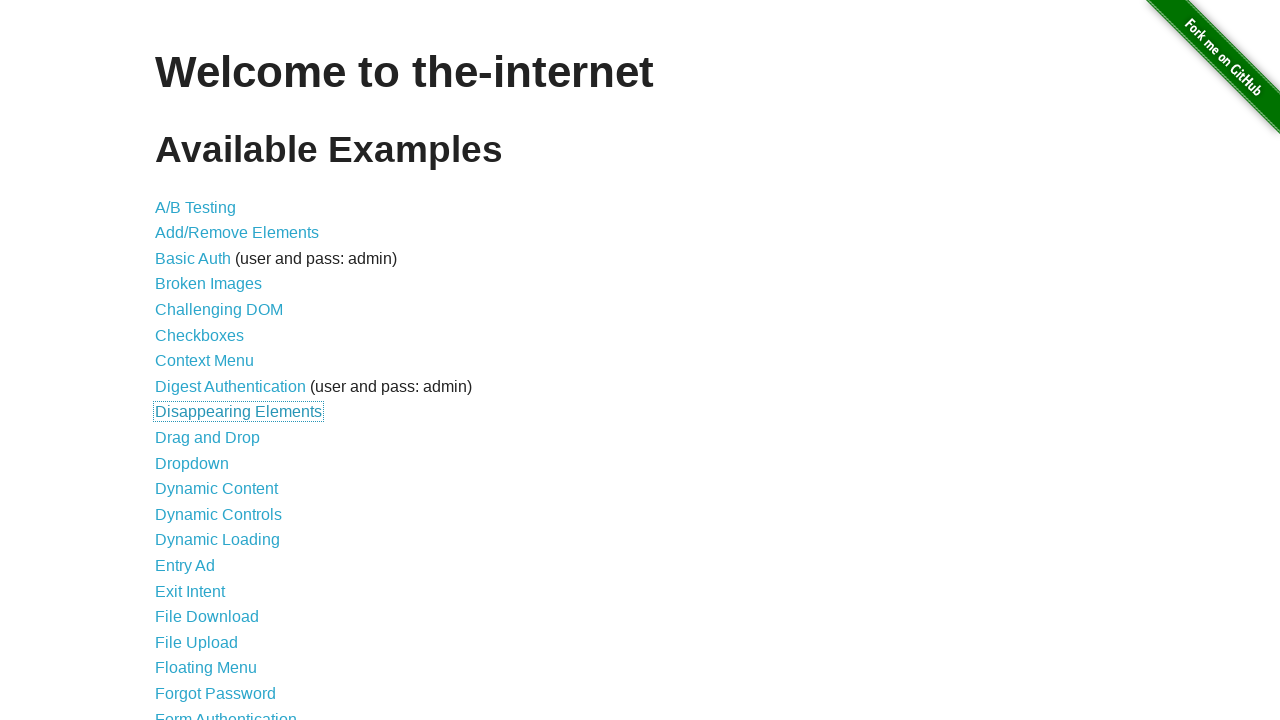

Opened link 11 in a new tab using Ctrl+Enter on a >> nth=10
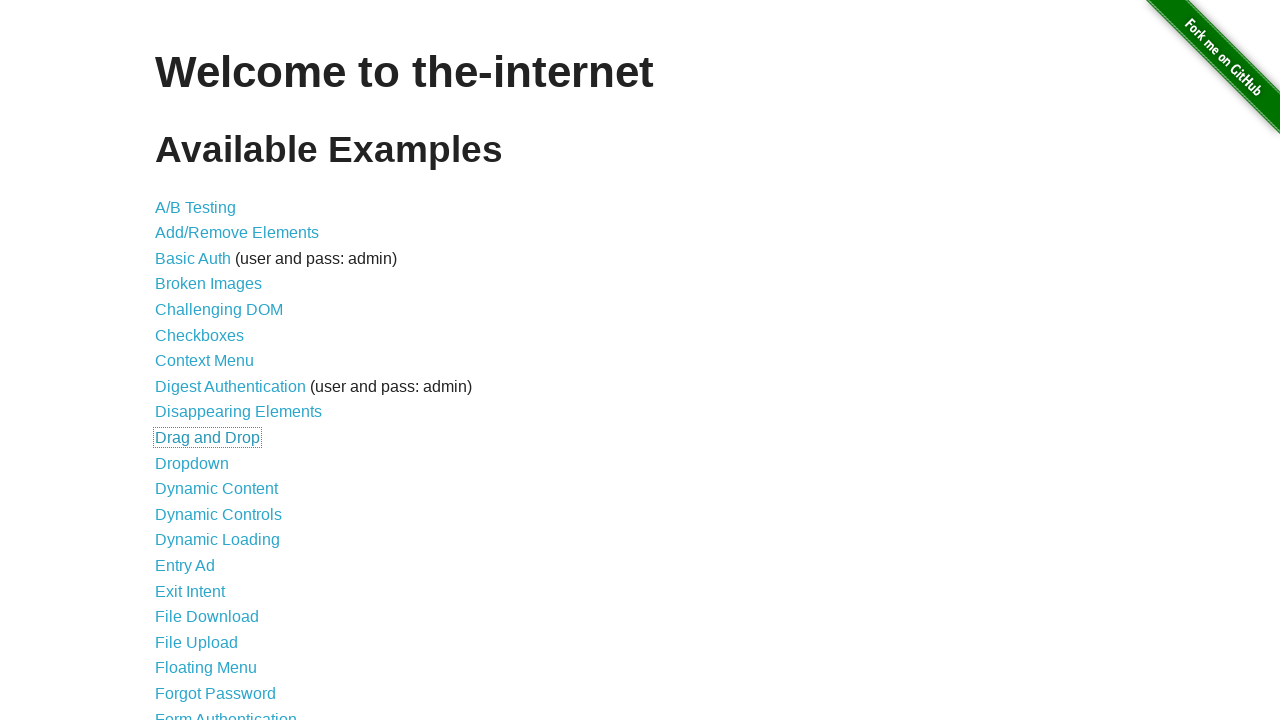

Waited 100ms before opening next link
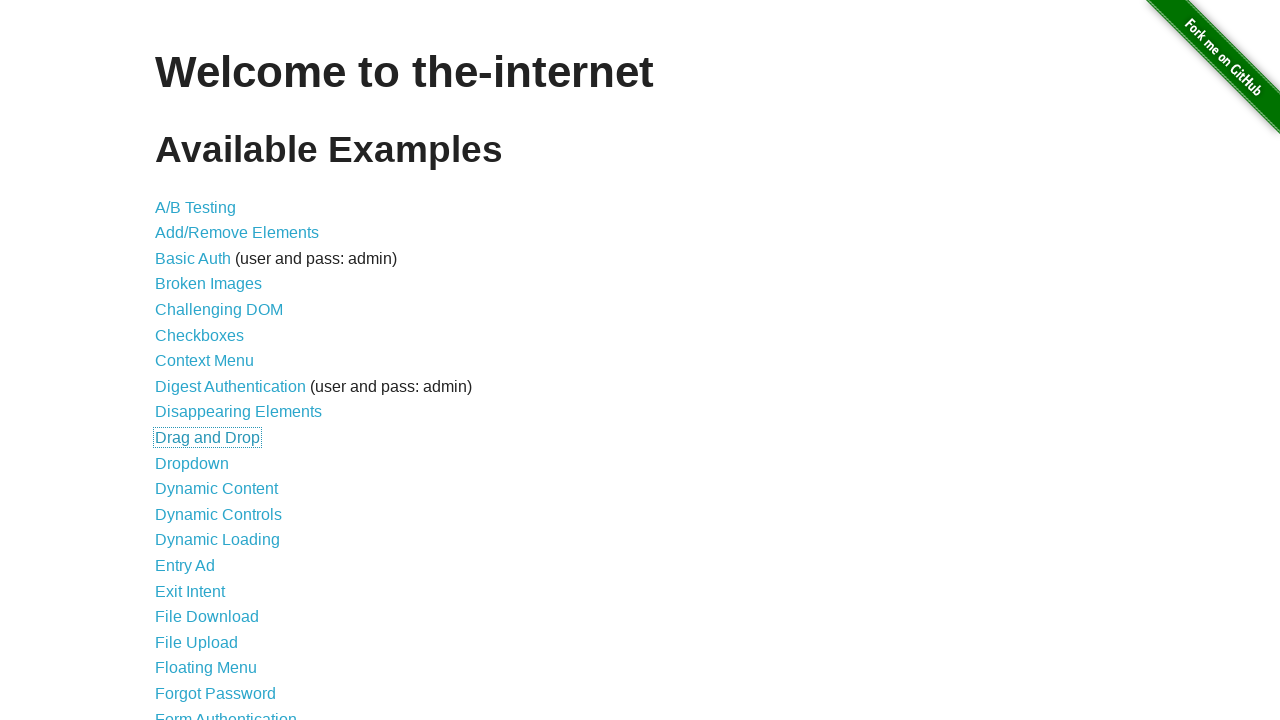

Opened link 12 in a new tab using Ctrl+Enter on a >> nth=11
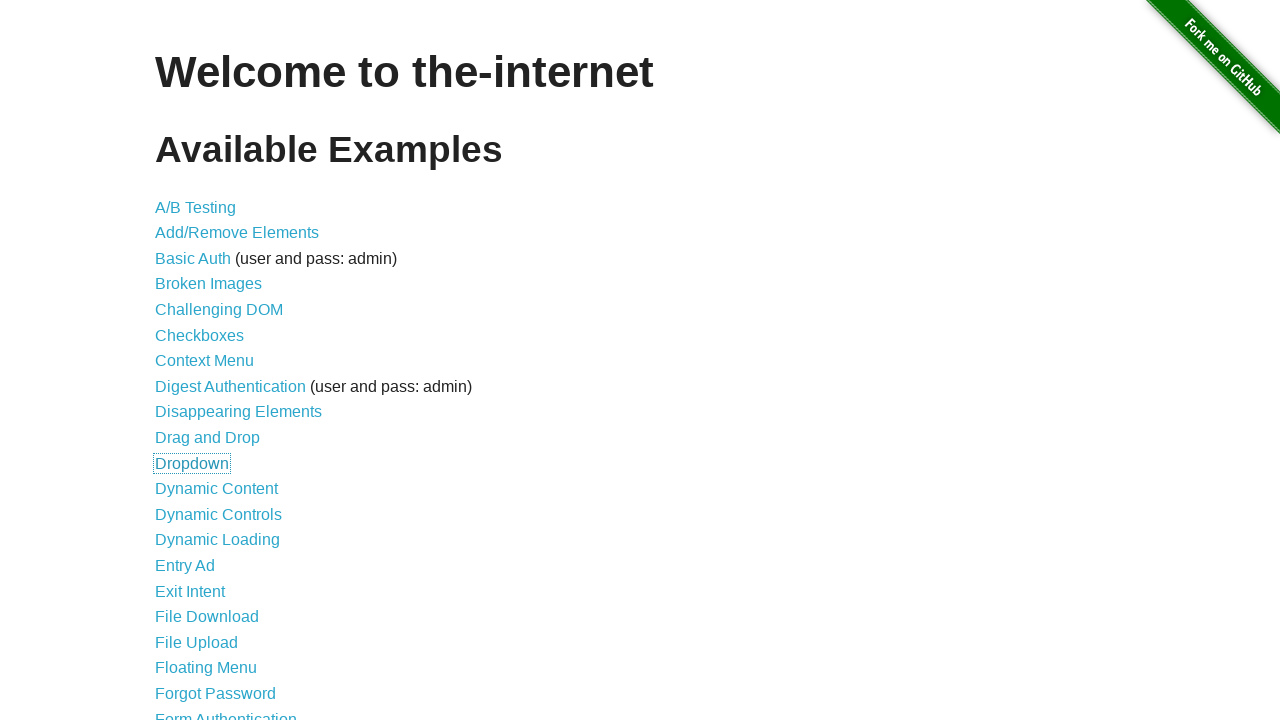

Waited 100ms before opening next link
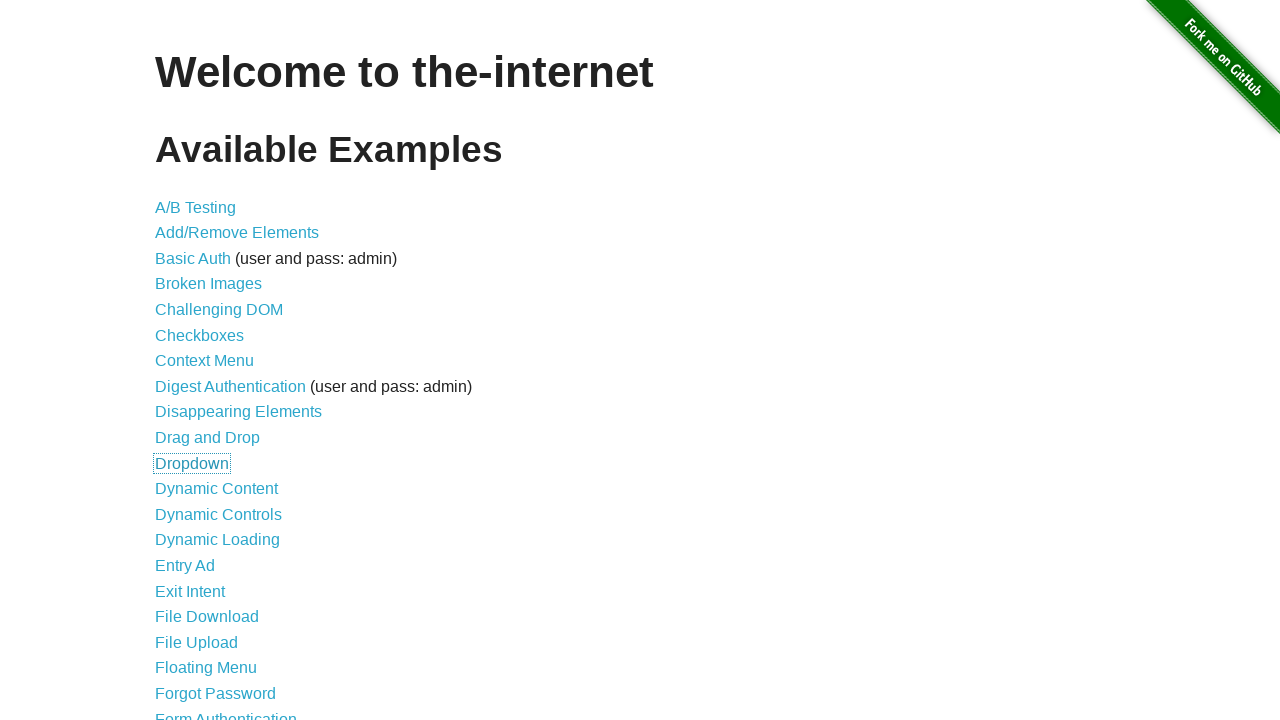

Opened link 13 in a new tab using Ctrl+Enter on a >> nth=12
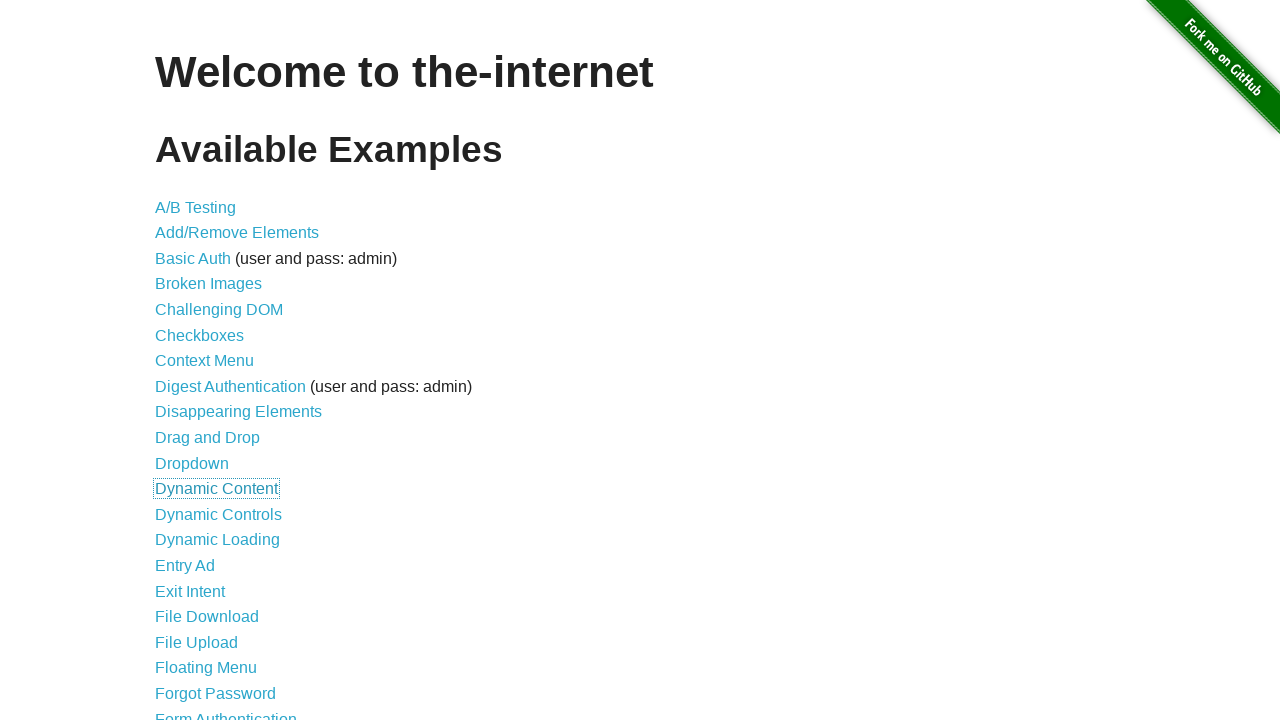

Waited 100ms before opening next link
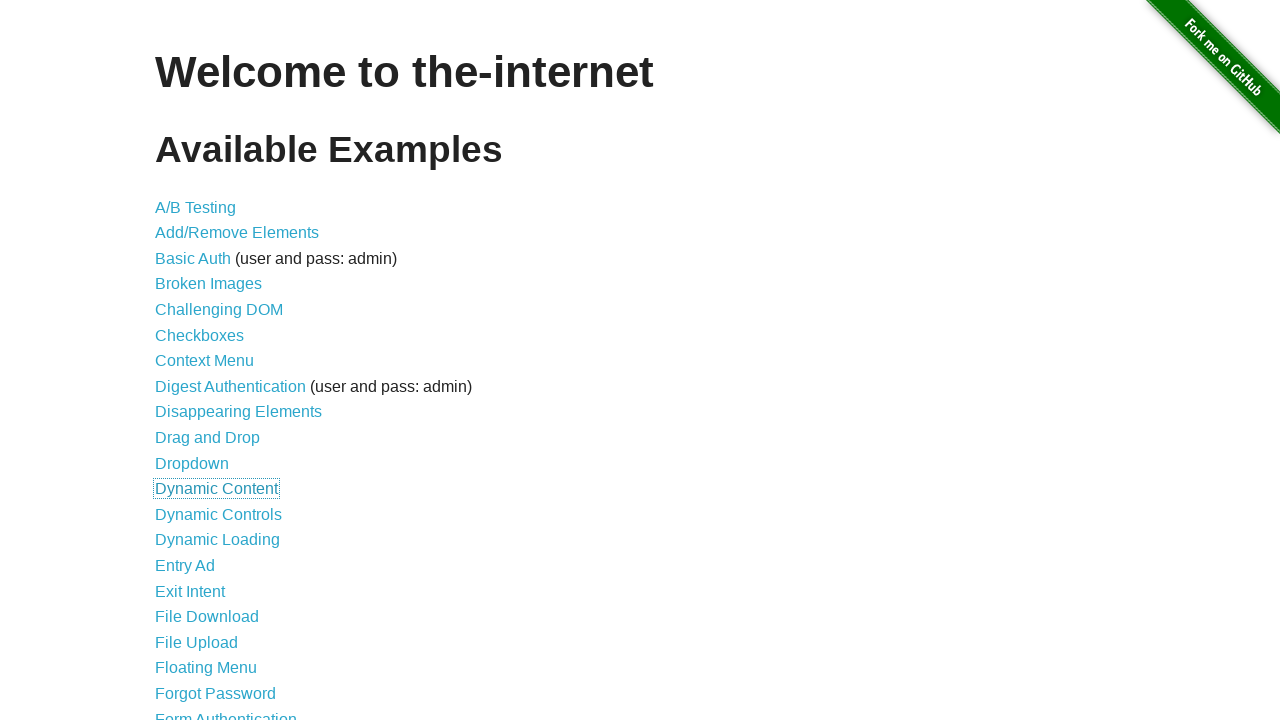

Opened link 14 in a new tab using Ctrl+Enter on a >> nth=13
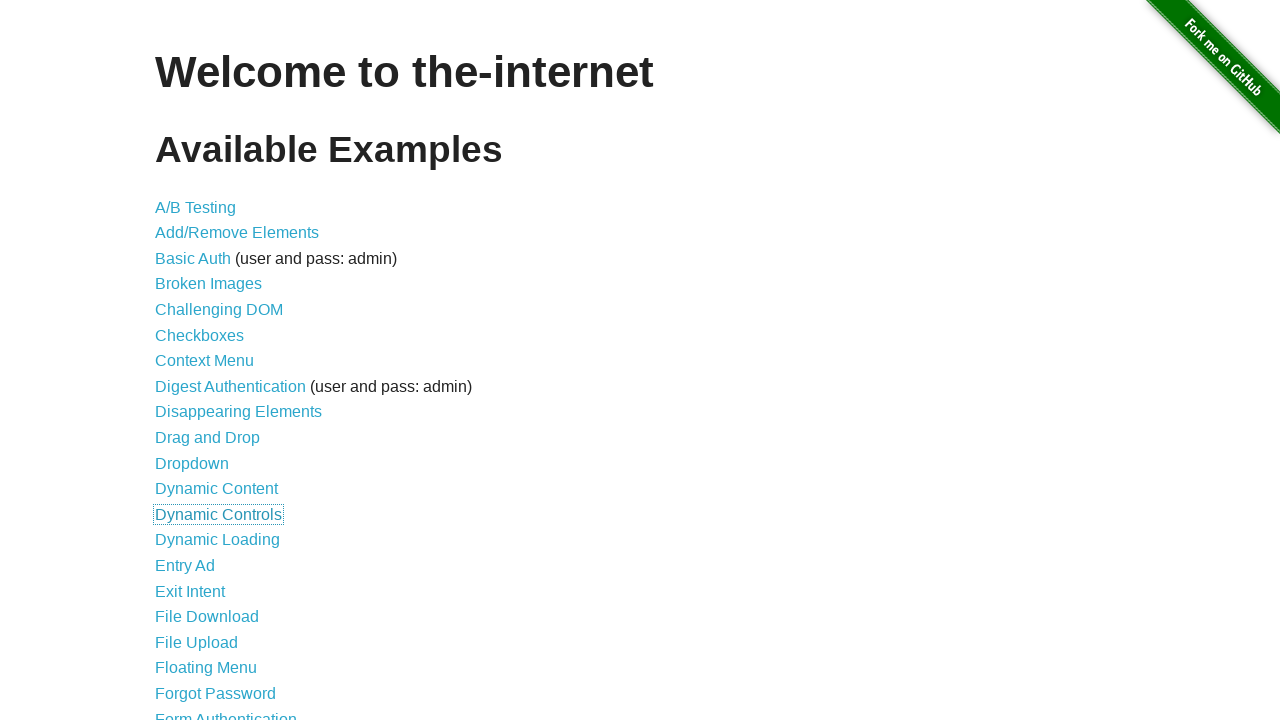

Waited 100ms before opening next link
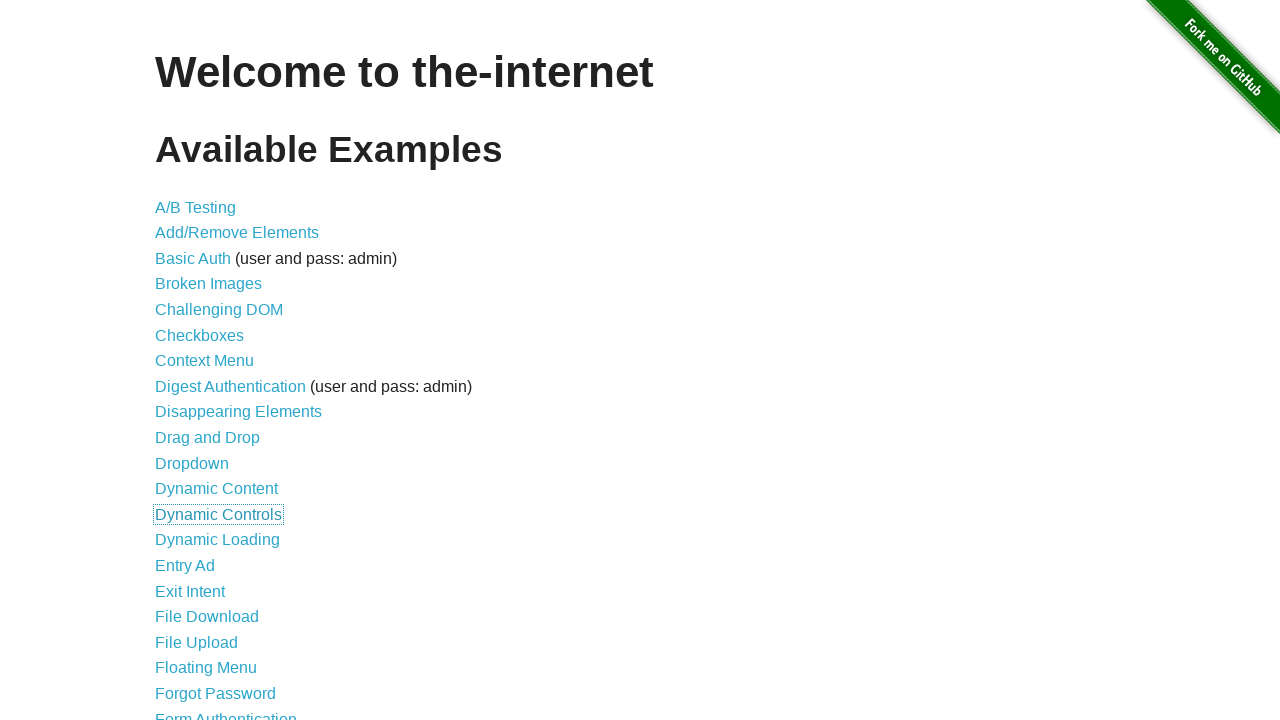

Opened link 15 in a new tab using Ctrl+Enter on a >> nth=14
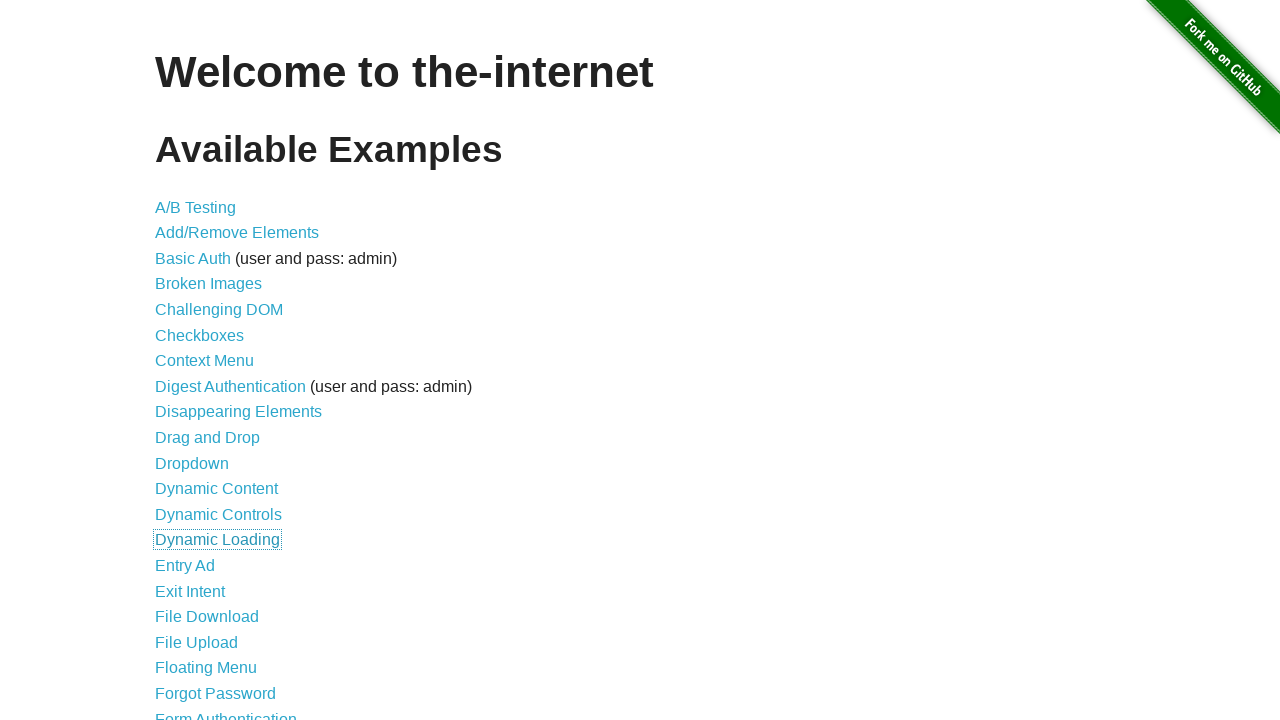

Waited 100ms before opening next link
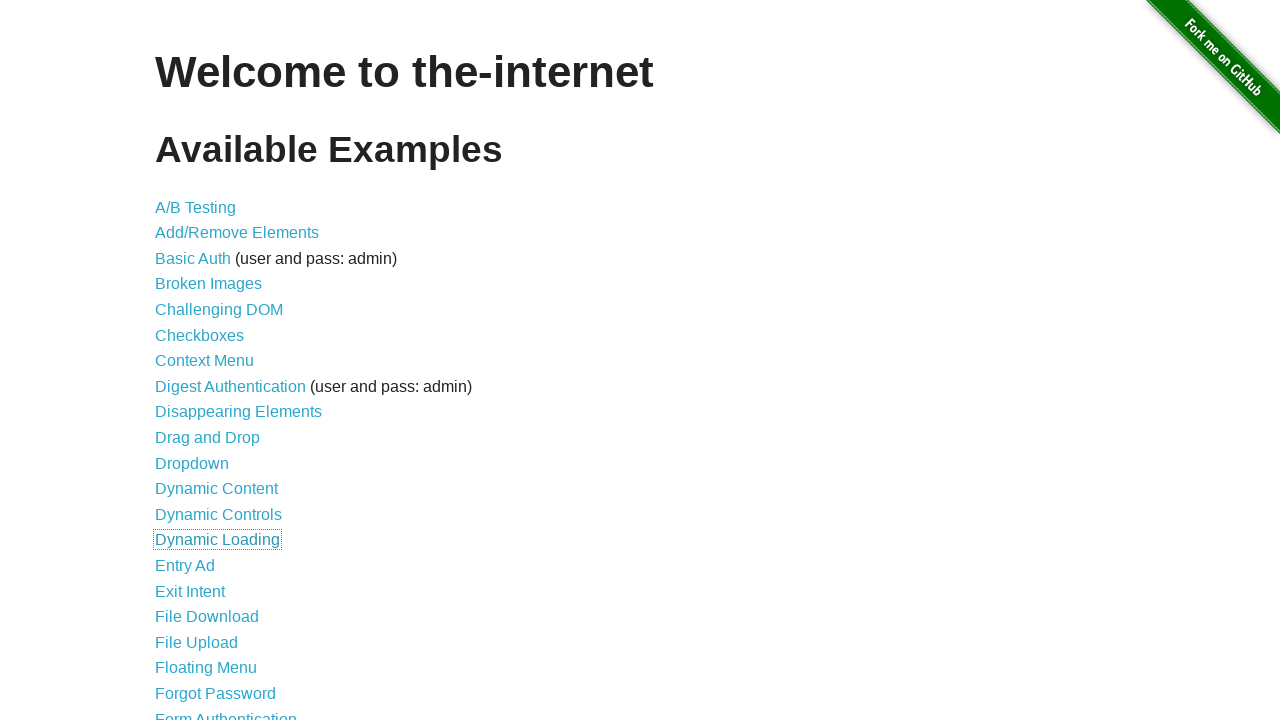

Opened link 16 in a new tab using Ctrl+Enter on a >> nth=15
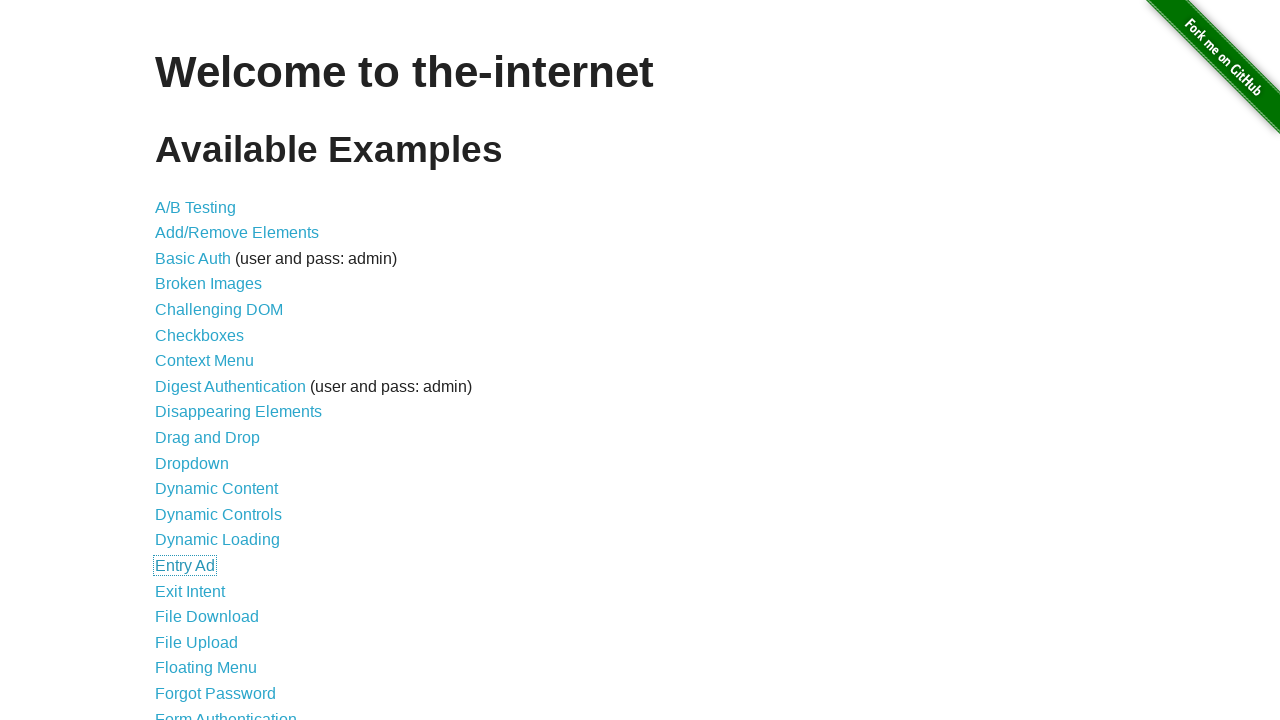

Waited 100ms before opening next link
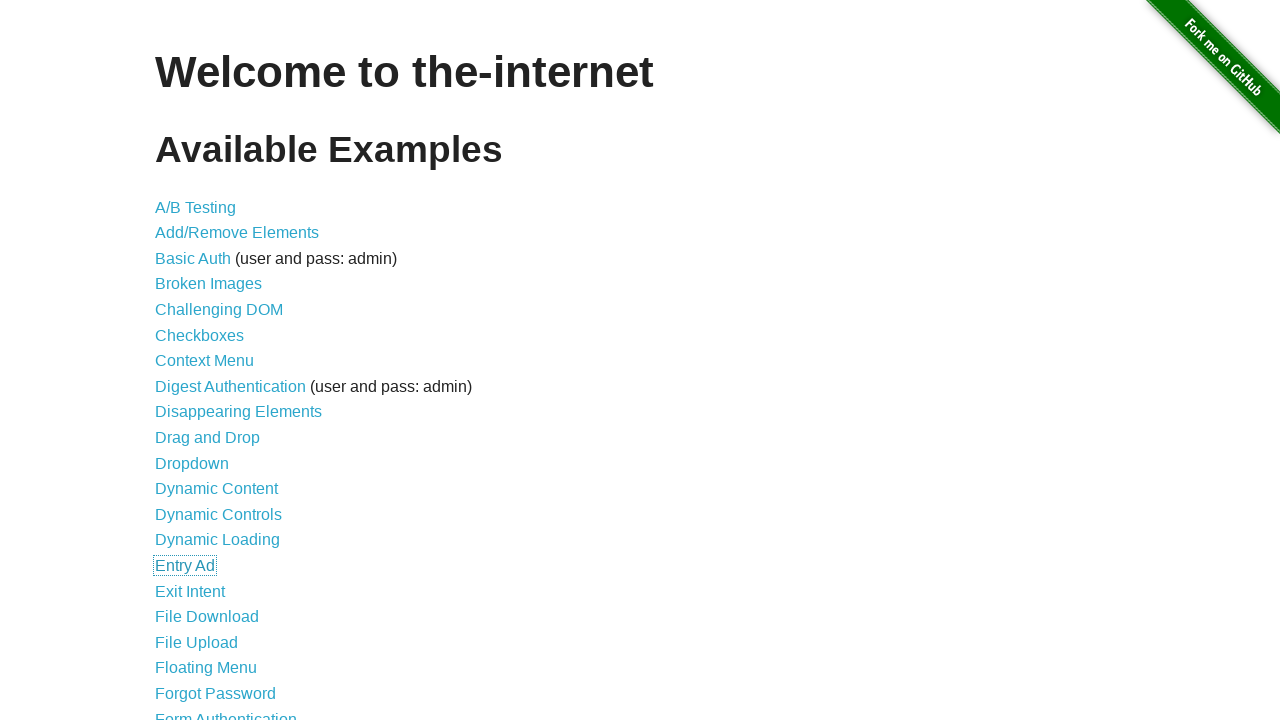

Opened link 17 in a new tab using Ctrl+Enter on a >> nth=16
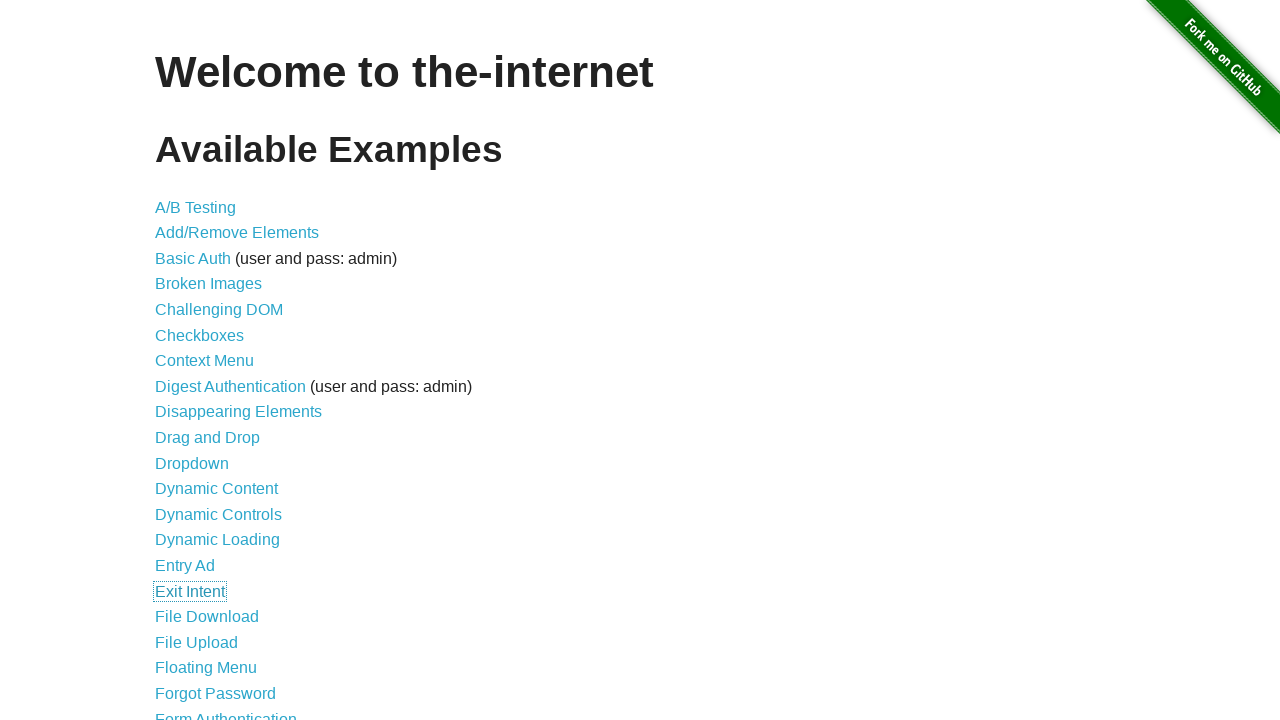

Waited 100ms before opening next link
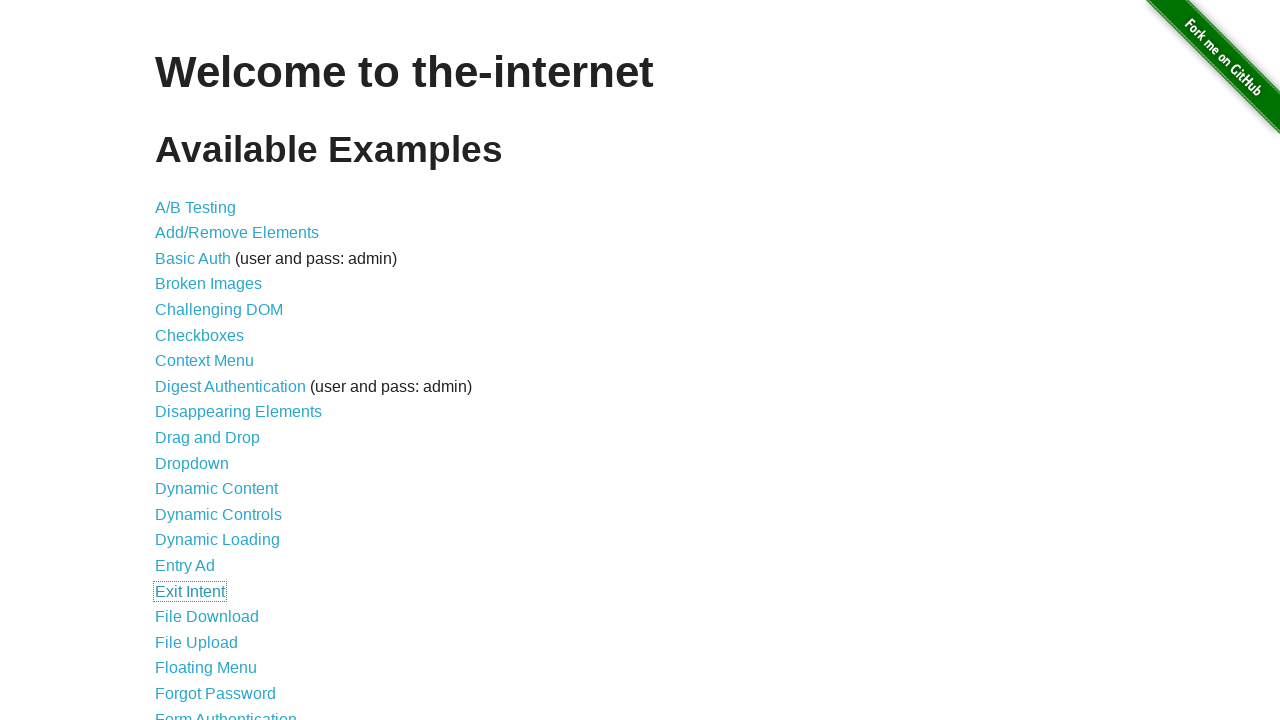

Opened link 18 in a new tab using Ctrl+Enter on a >> nth=17
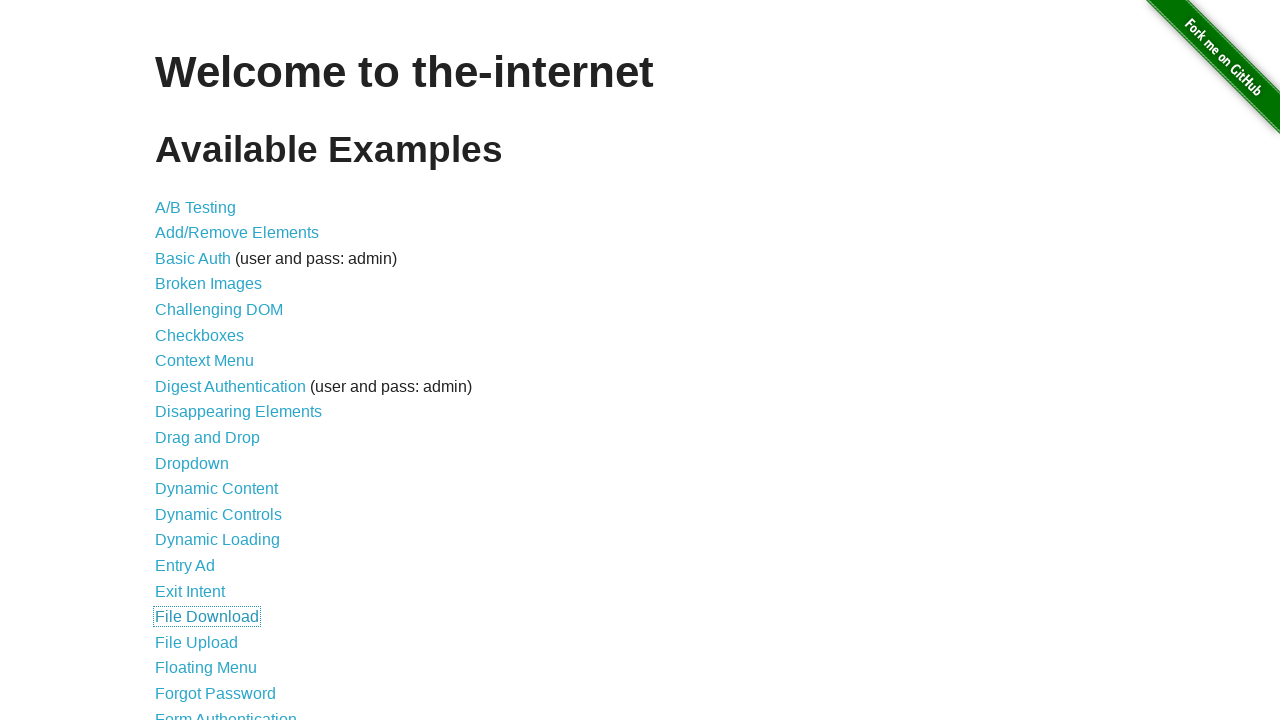

Waited 100ms before opening next link
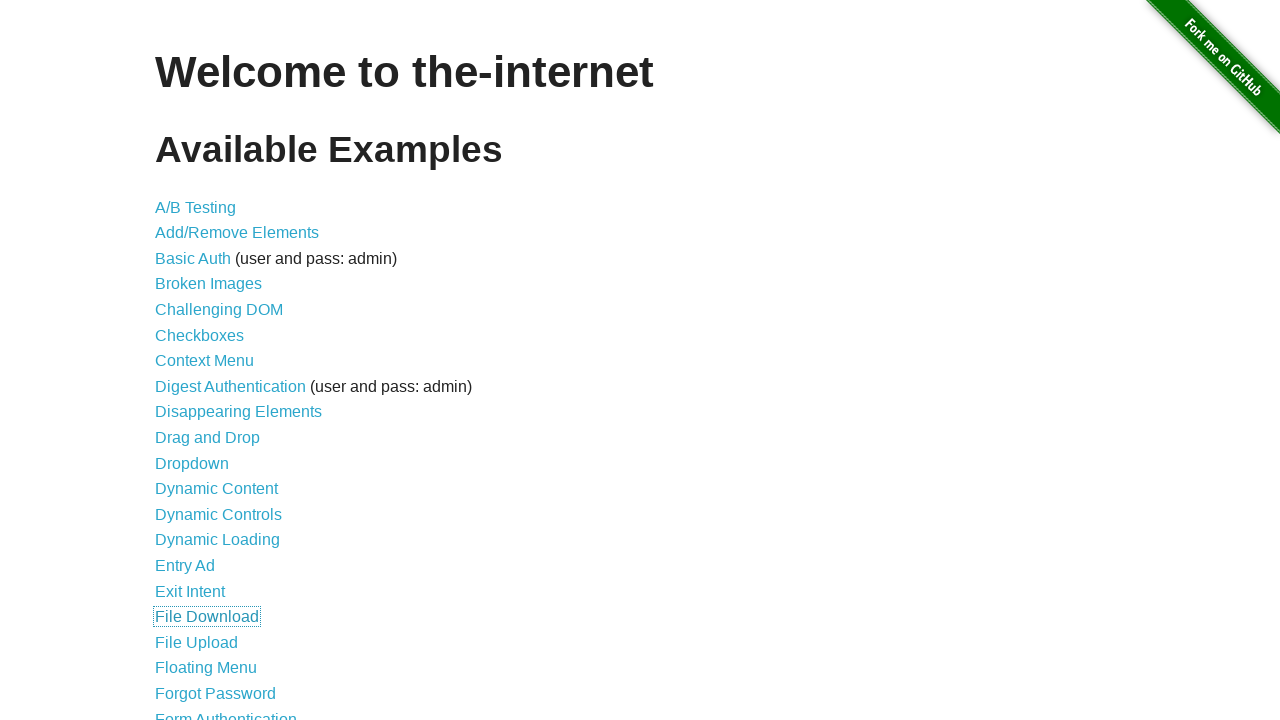

Opened link 19 in a new tab using Ctrl+Enter on a >> nth=18
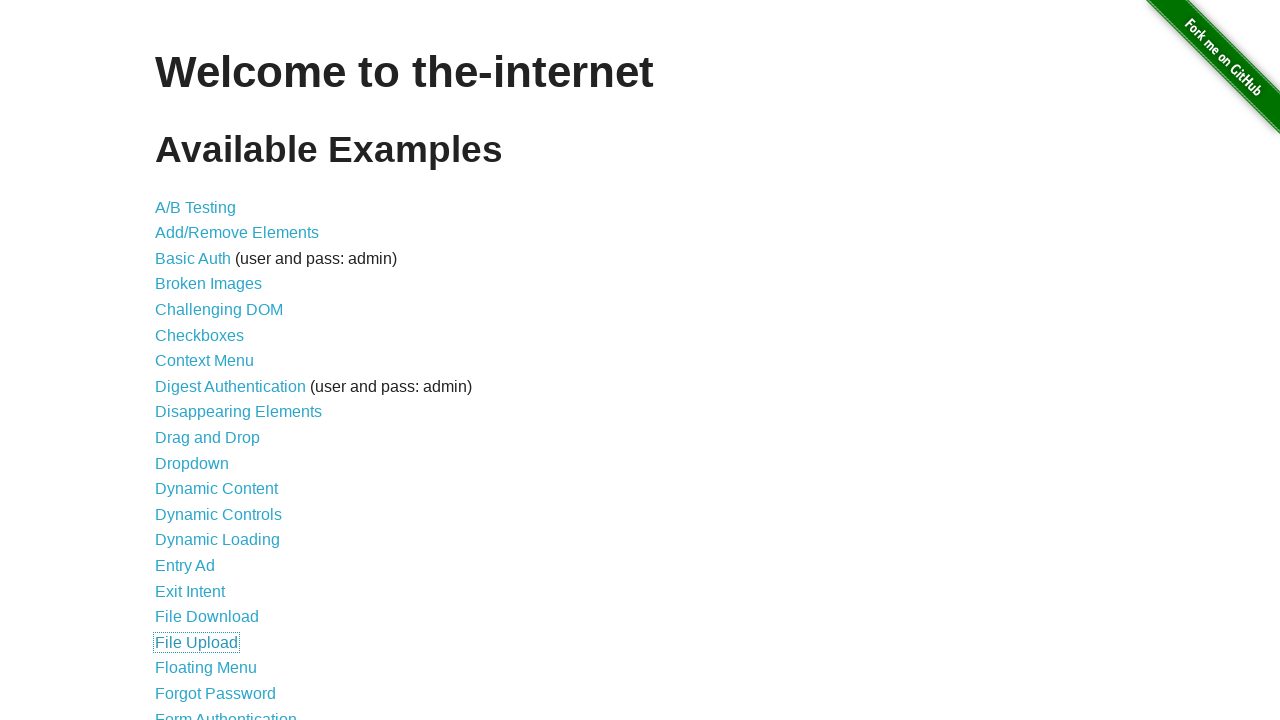

Waited 100ms before opening next link
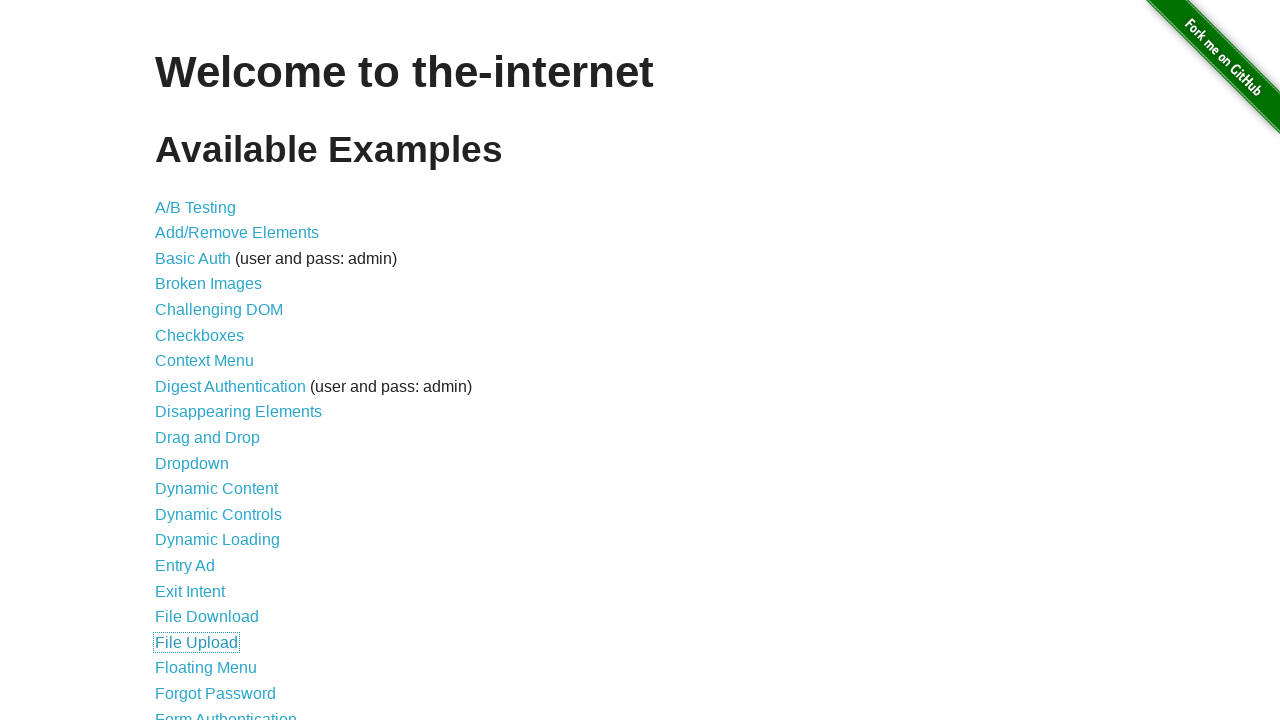

Opened link 20 in a new tab using Ctrl+Enter on a >> nth=19
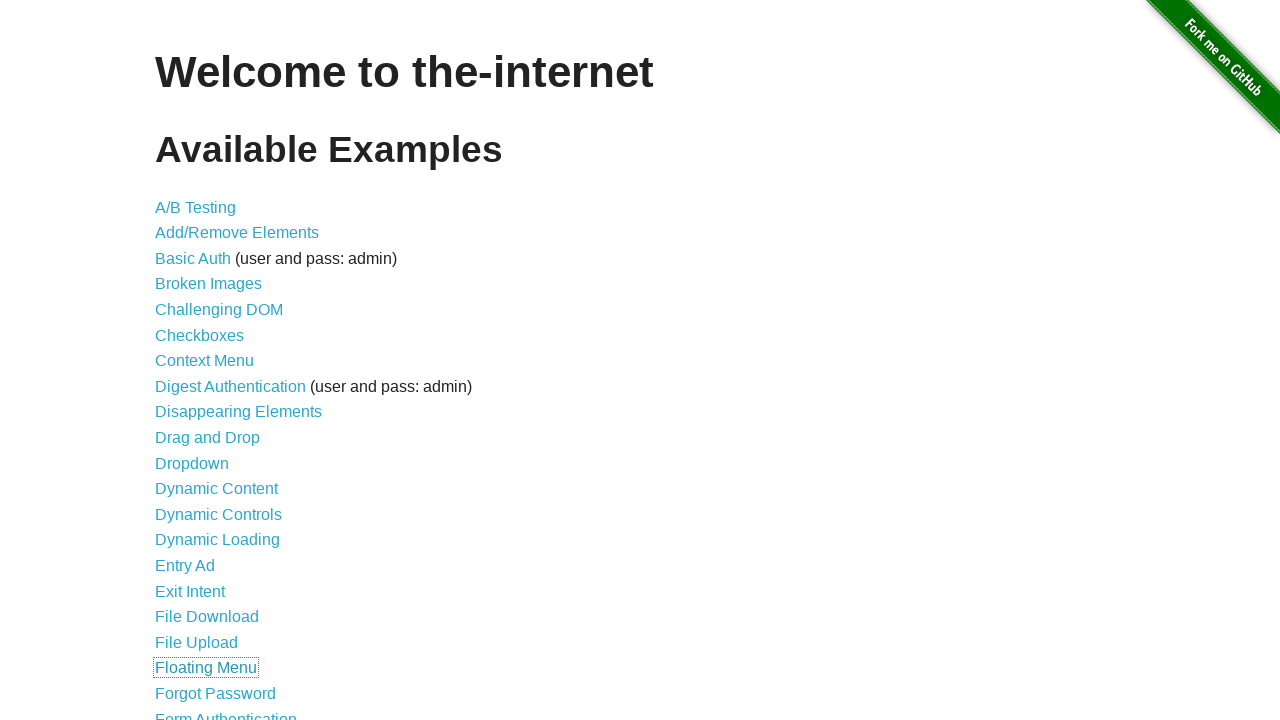

Waited 100ms before opening next link
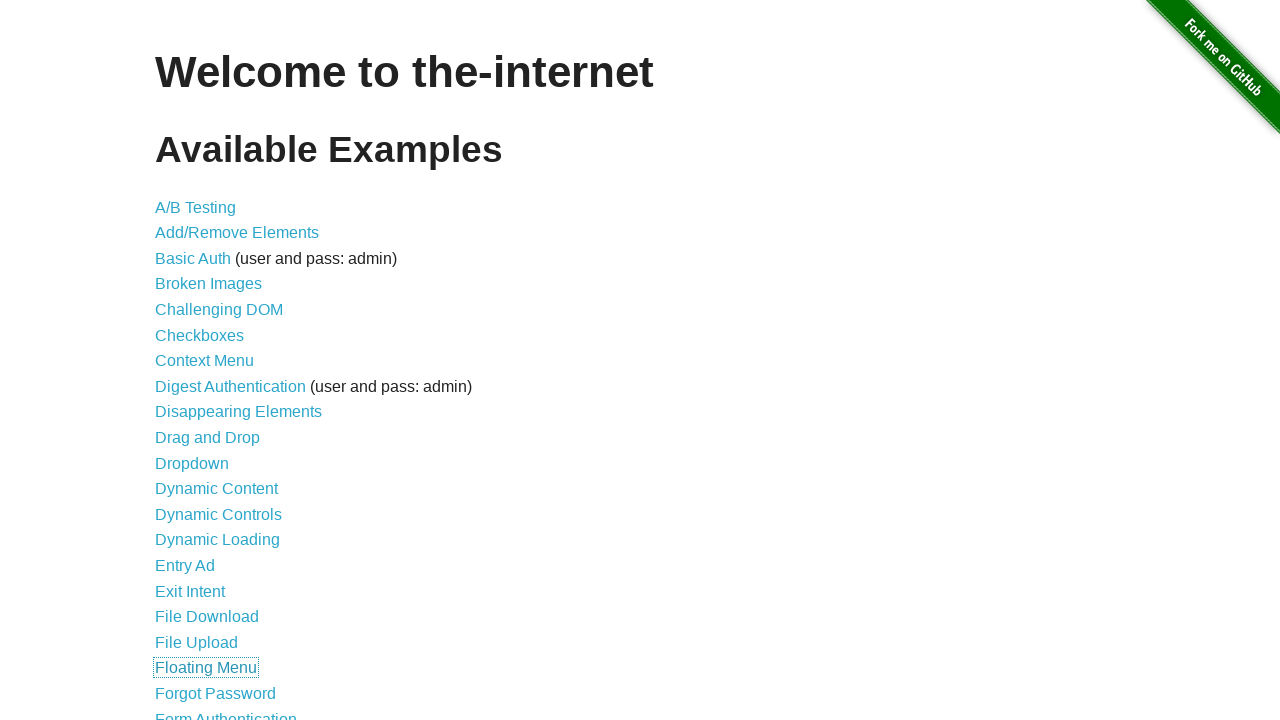

Opened link 21 in a new tab using Ctrl+Enter on a >> nth=20
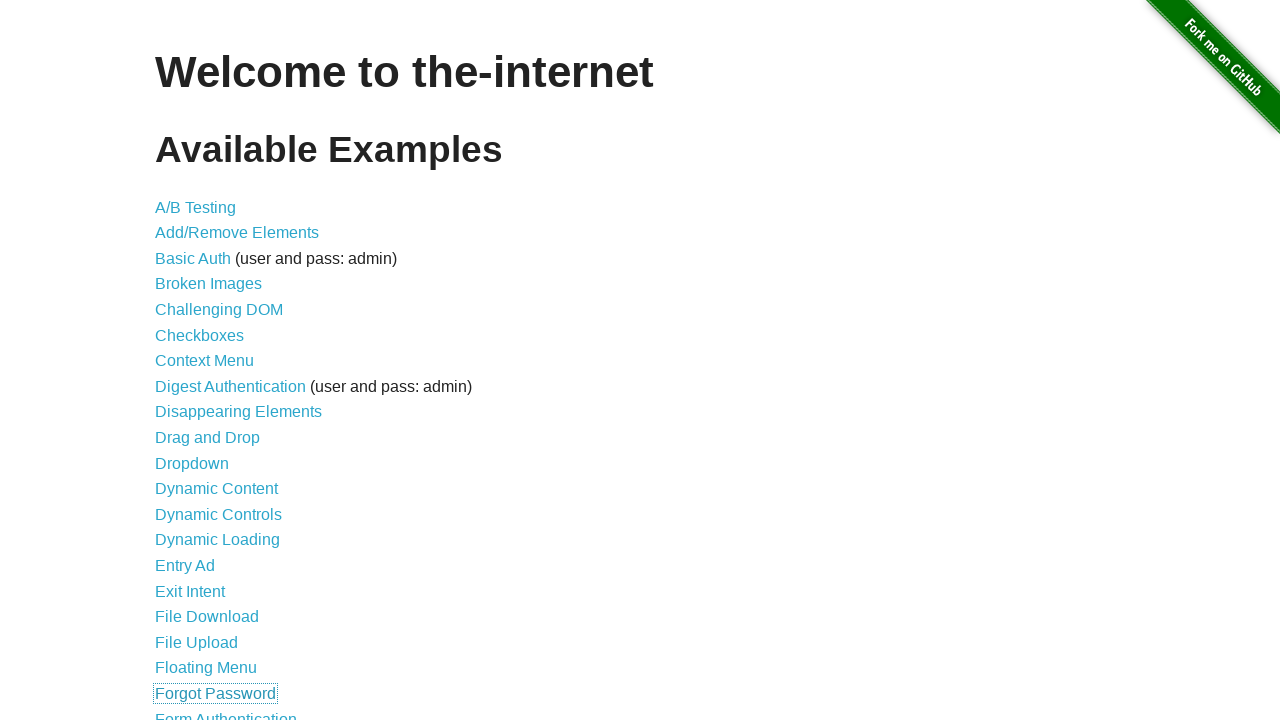

Waited 100ms before opening next link
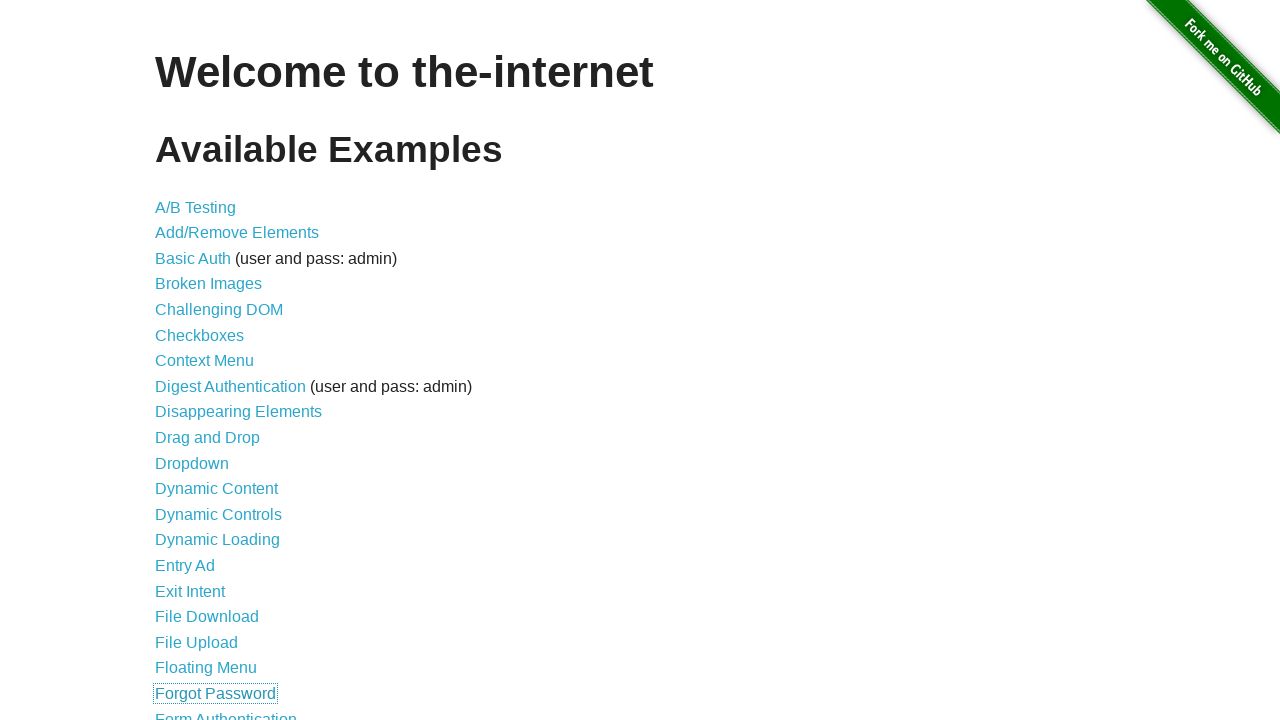

Opened link 22 in a new tab using Ctrl+Enter on a >> nth=21
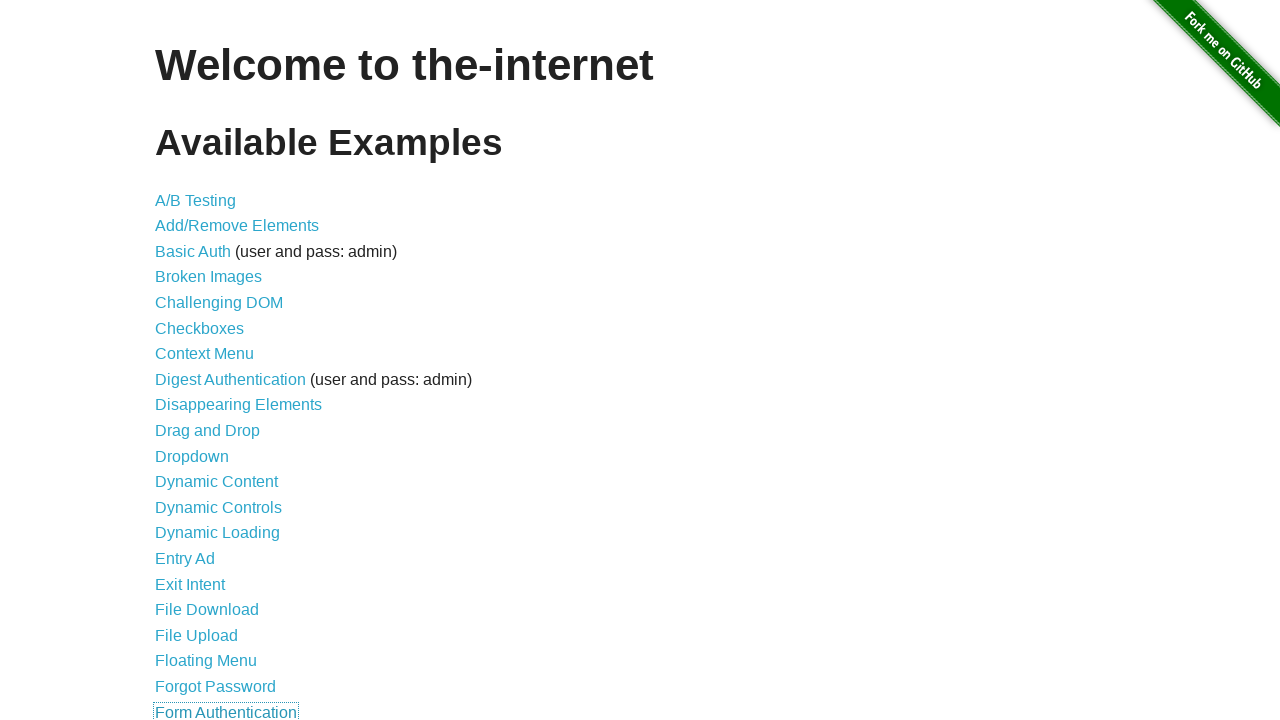

Waited 100ms before opening next link
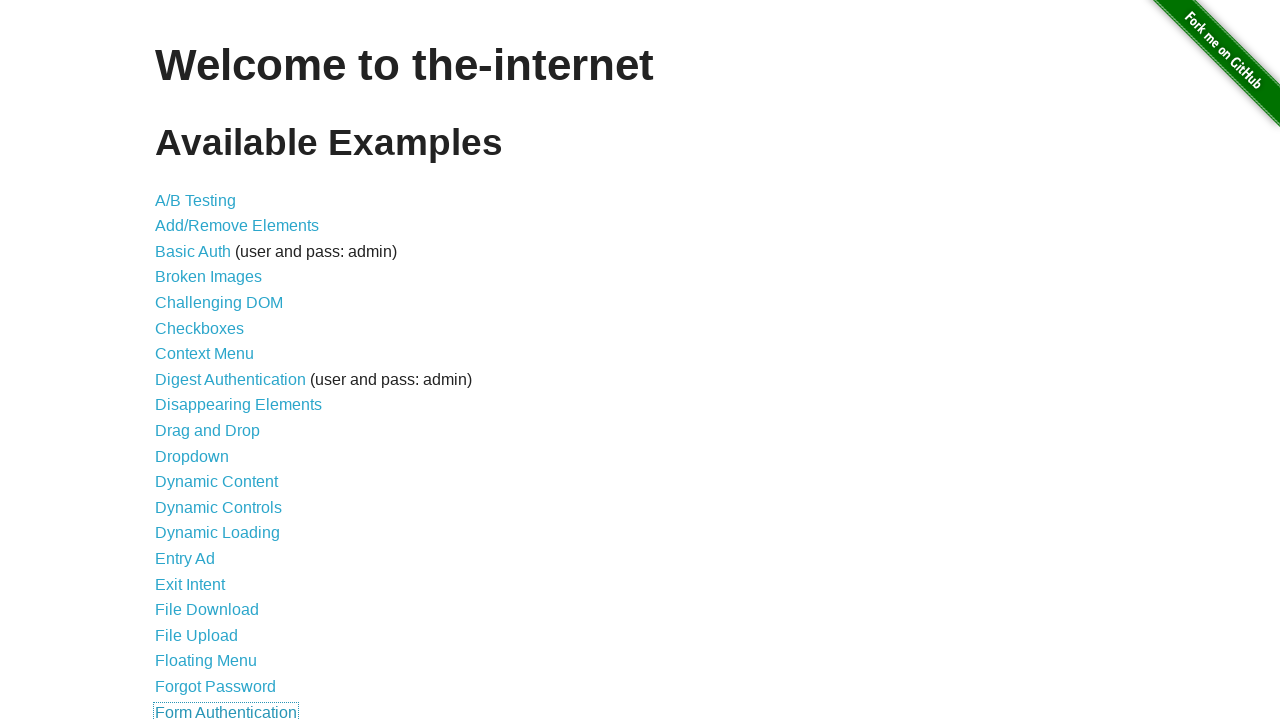

Opened link 23 in a new tab using Ctrl+Enter on a >> nth=22
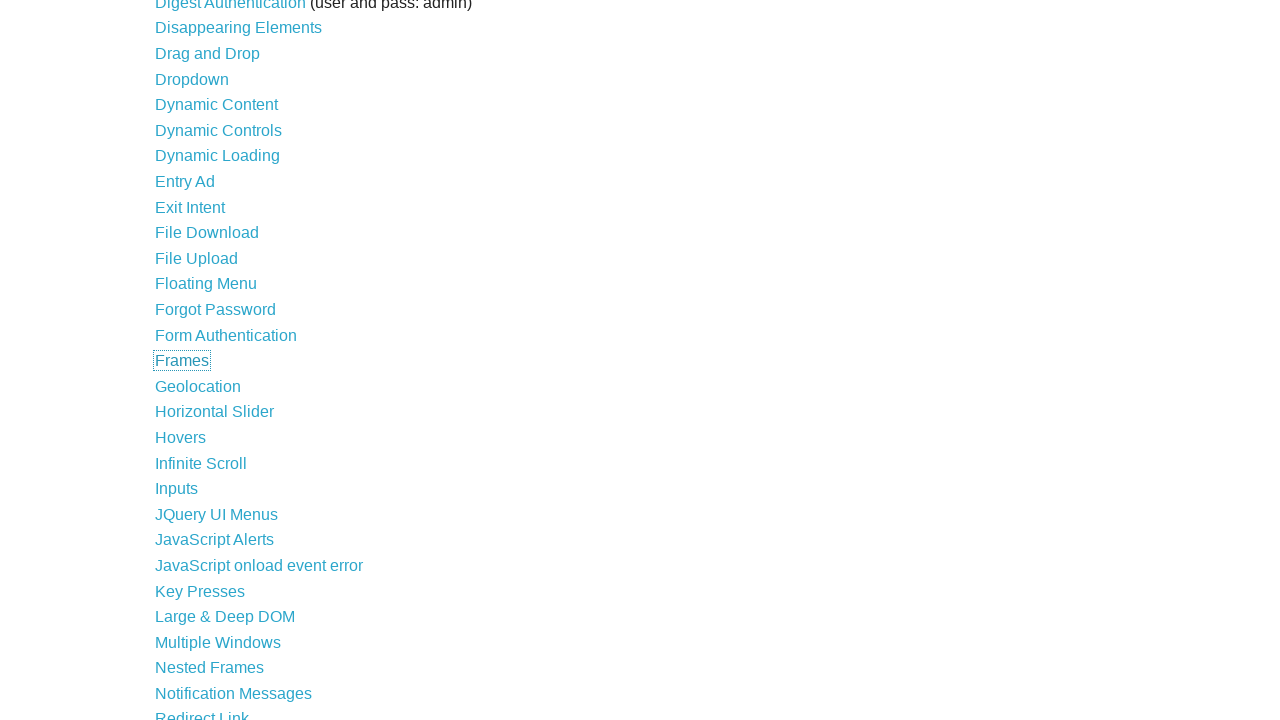

Waited 100ms before opening next link
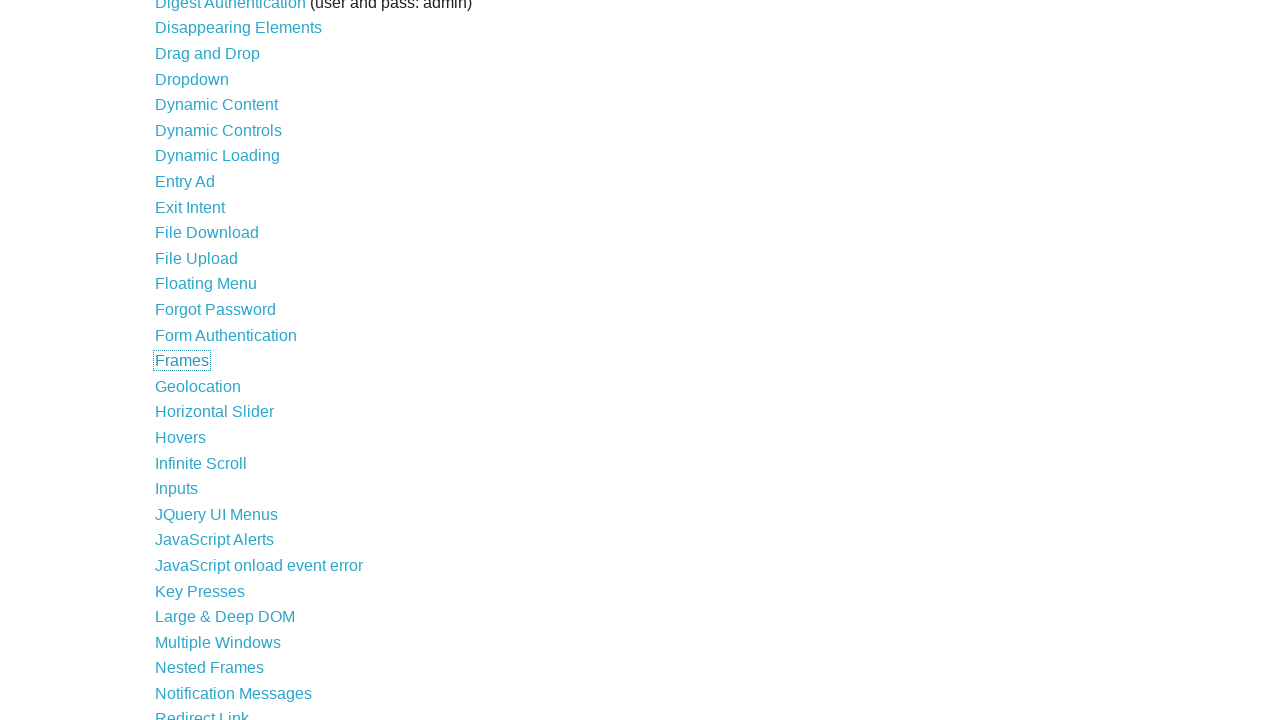

Opened link 24 in a new tab using Ctrl+Enter on a >> nth=23
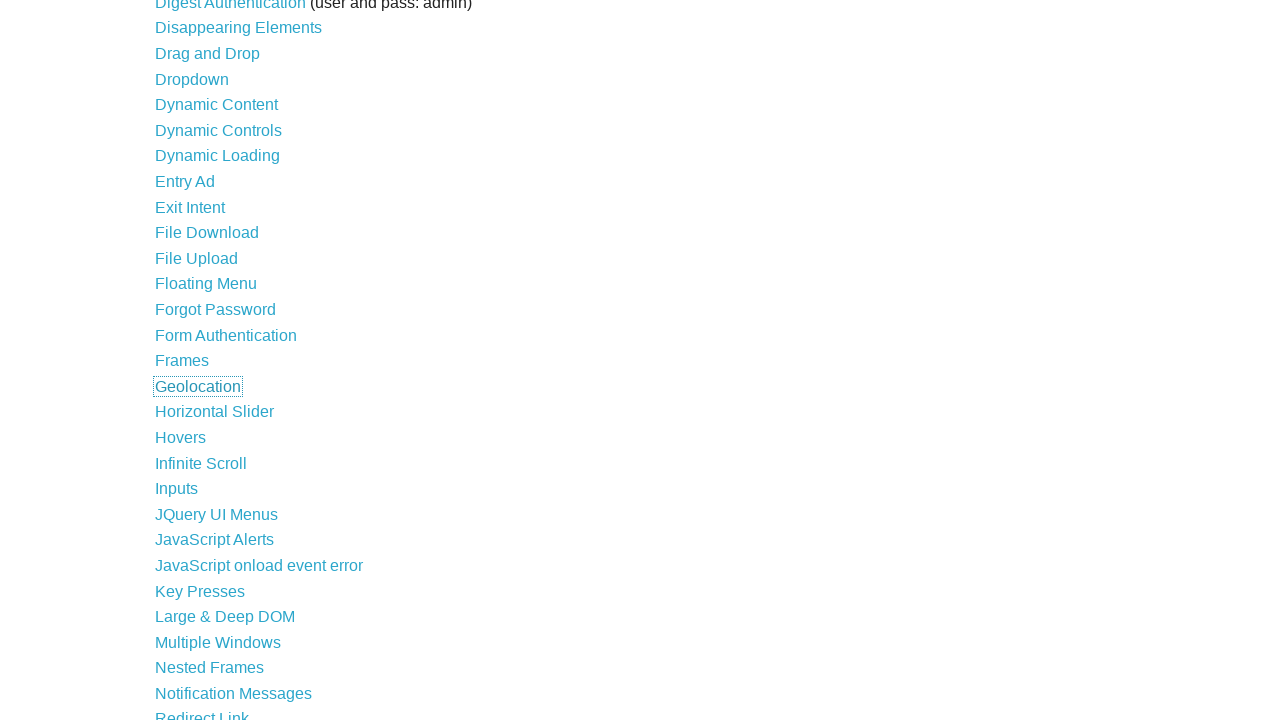

Waited 100ms before opening next link
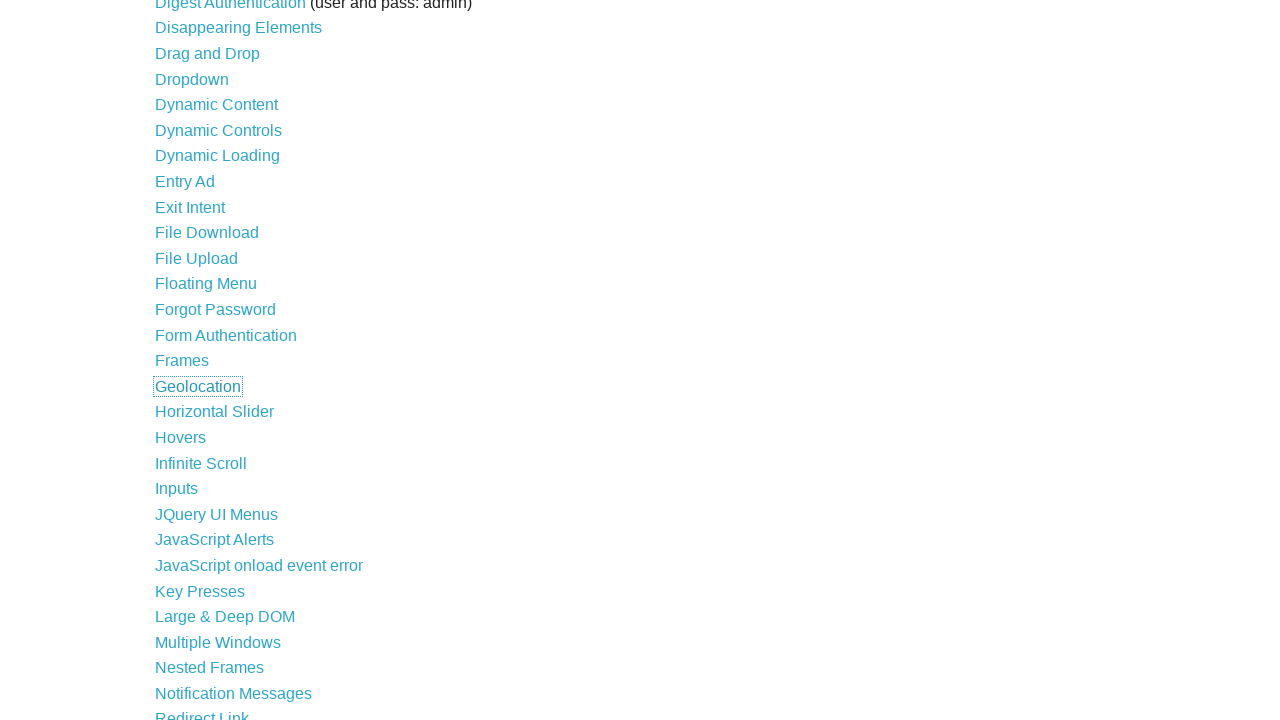

Opened link 25 in a new tab using Ctrl+Enter on a >> nth=24
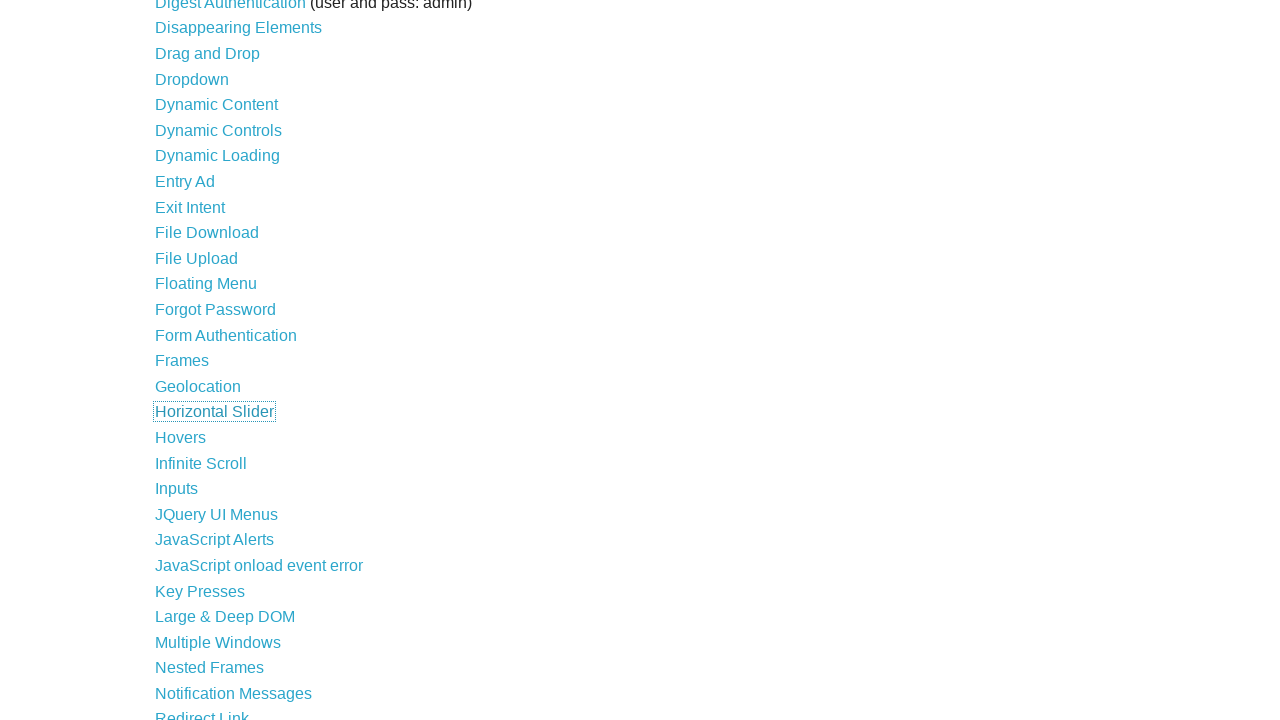

Waited 100ms before opening next link
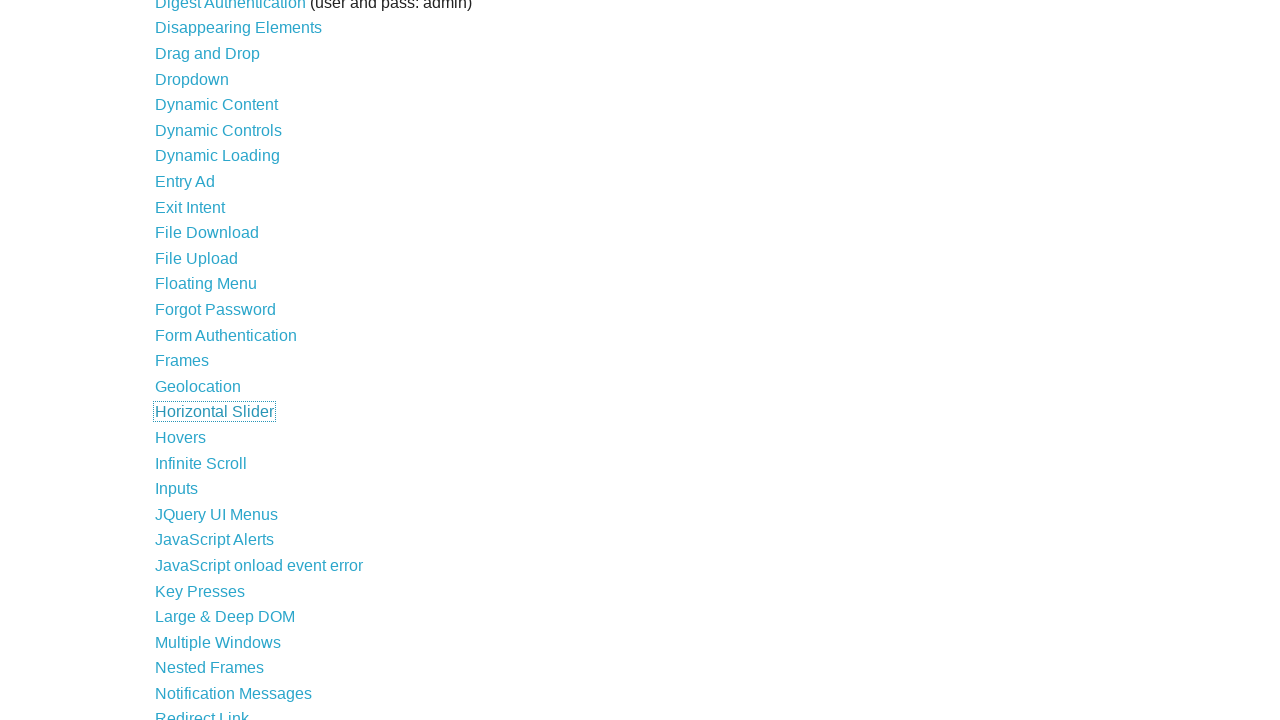

Opened link 26 in a new tab using Ctrl+Enter on a >> nth=25
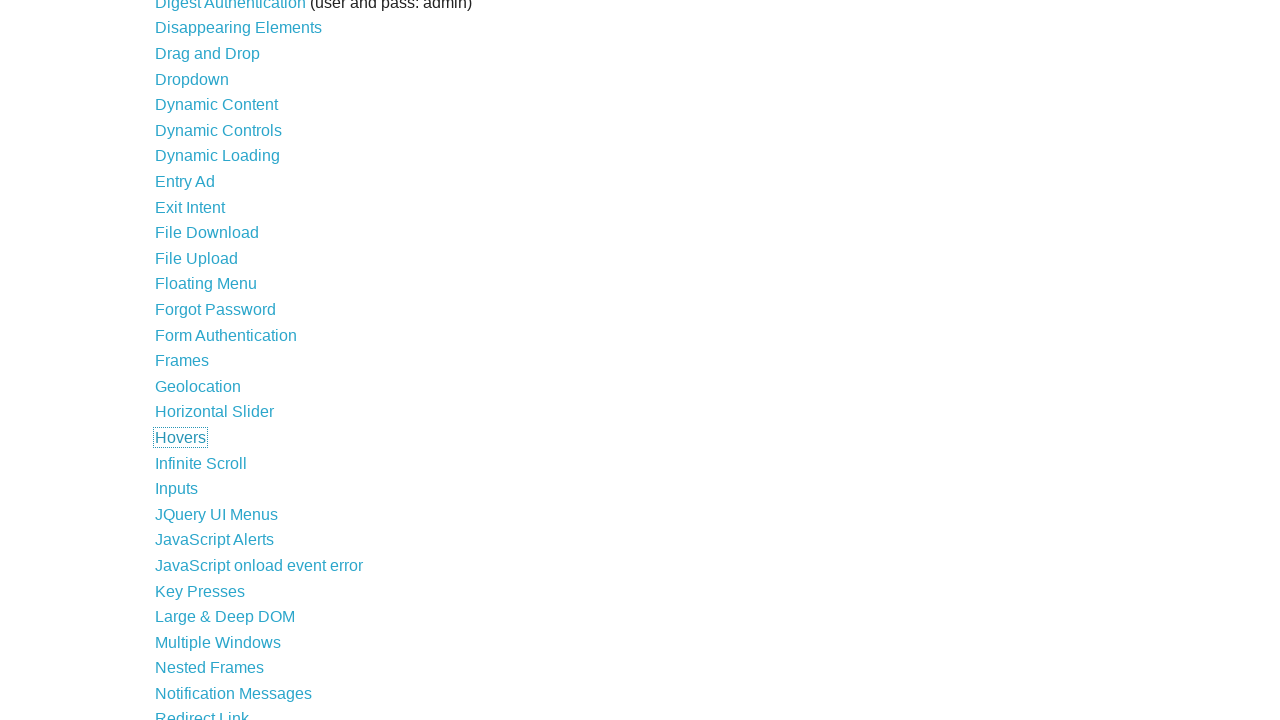

Waited 100ms before opening next link
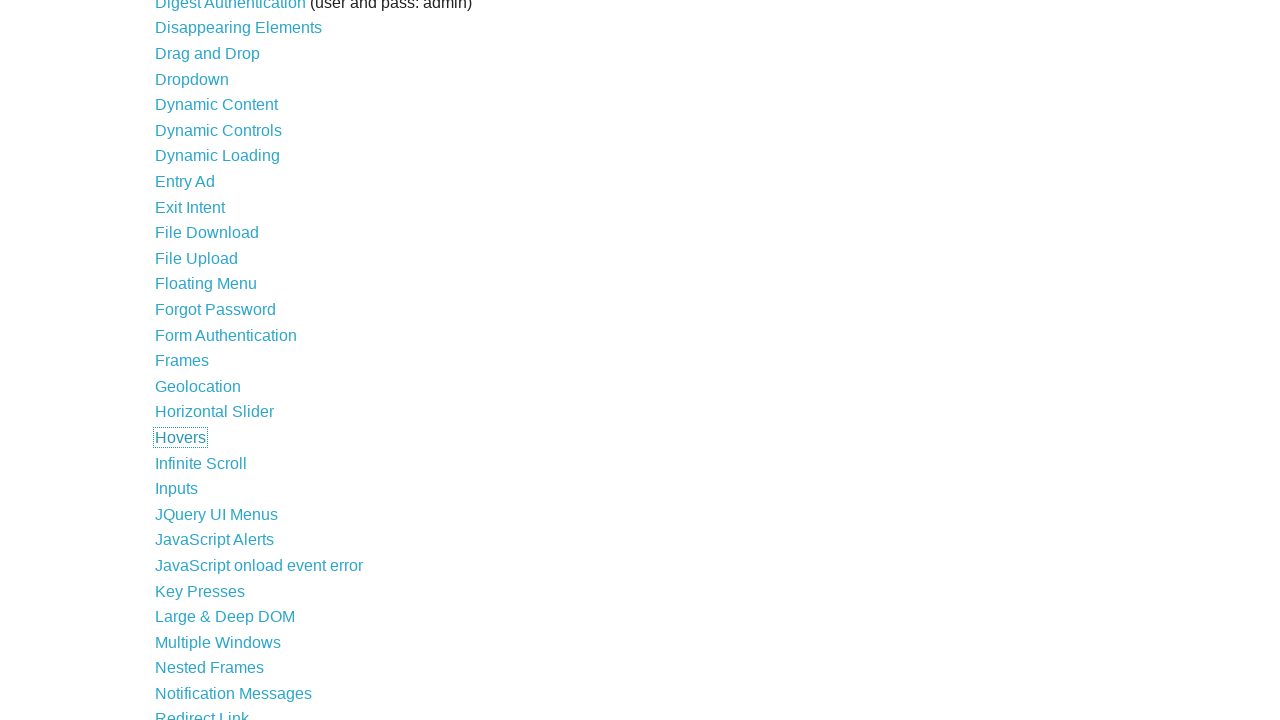

Opened link 27 in a new tab using Ctrl+Enter on a >> nth=26
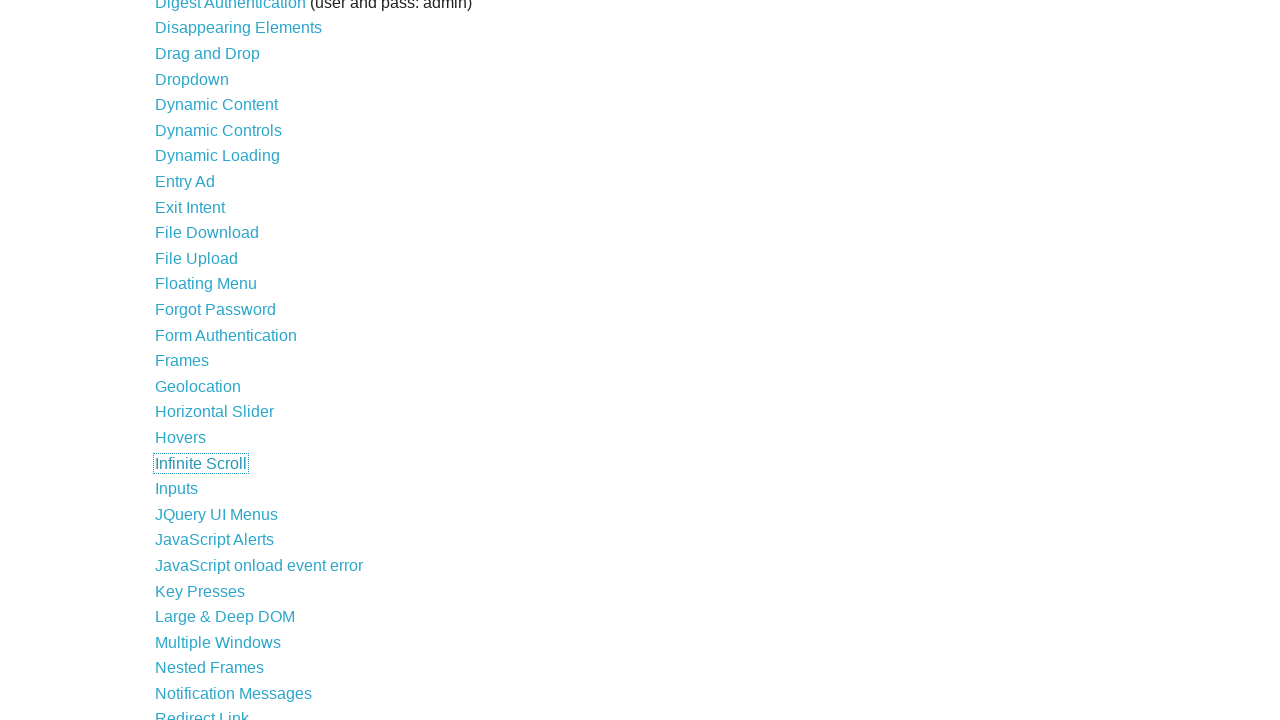

Waited 100ms before opening next link
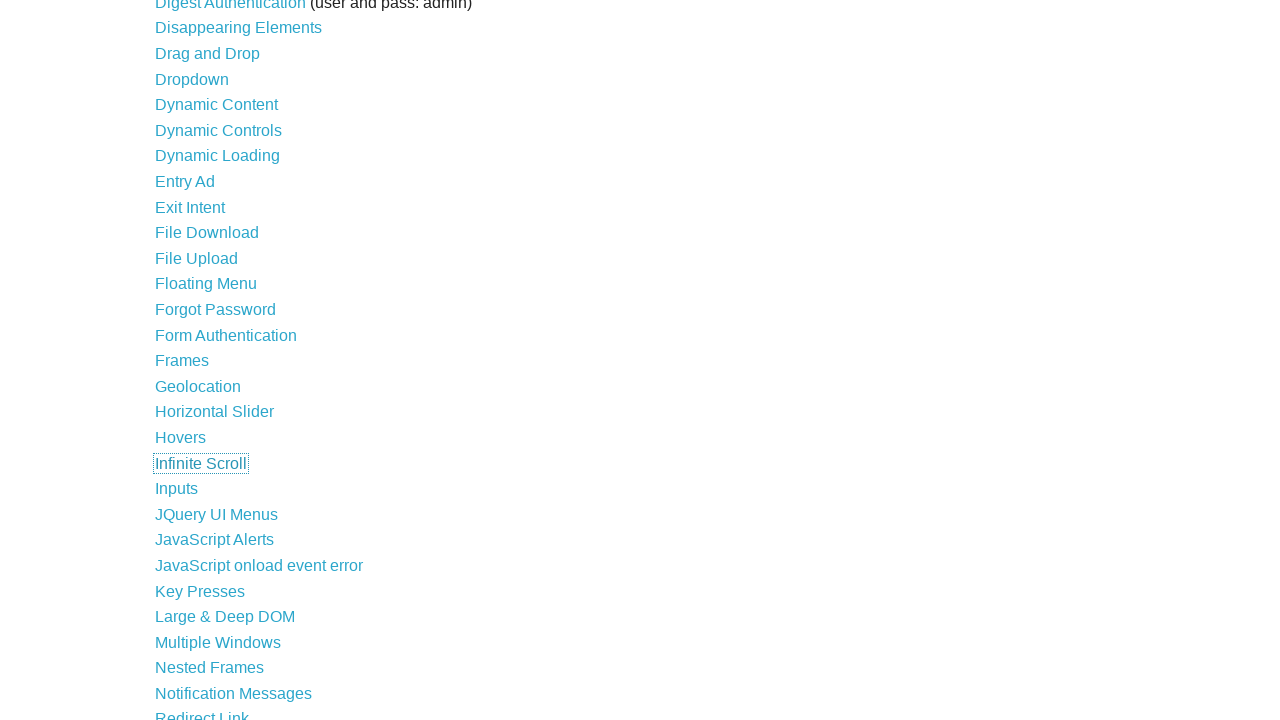

Opened link 28 in a new tab using Ctrl+Enter on a >> nth=27
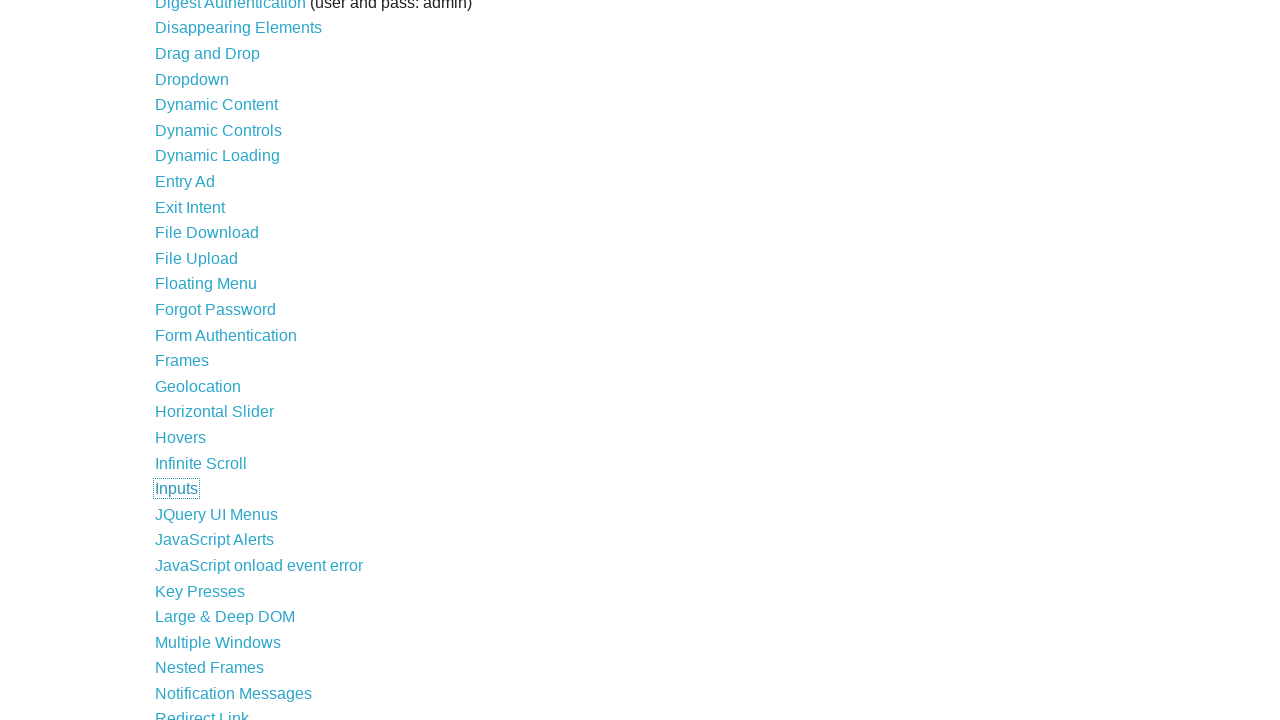

Waited 100ms before opening next link
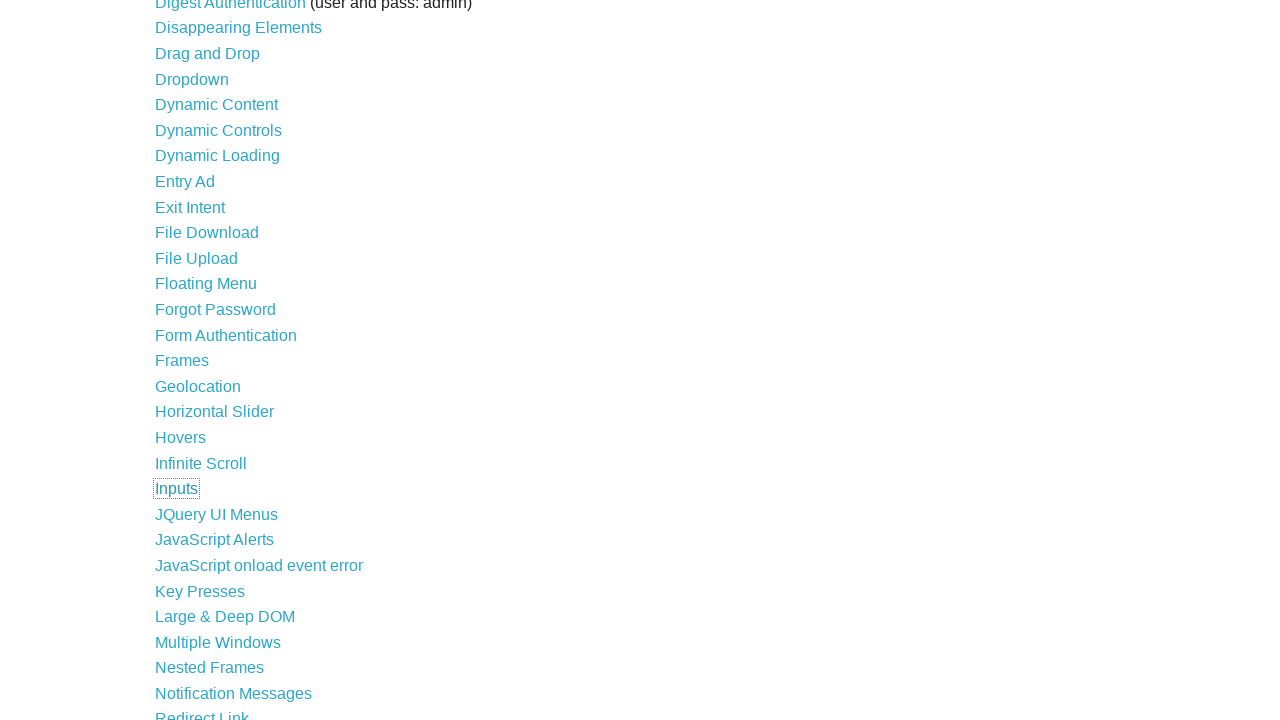

Opened link 29 in a new tab using Ctrl+Enter on a >> nth=28
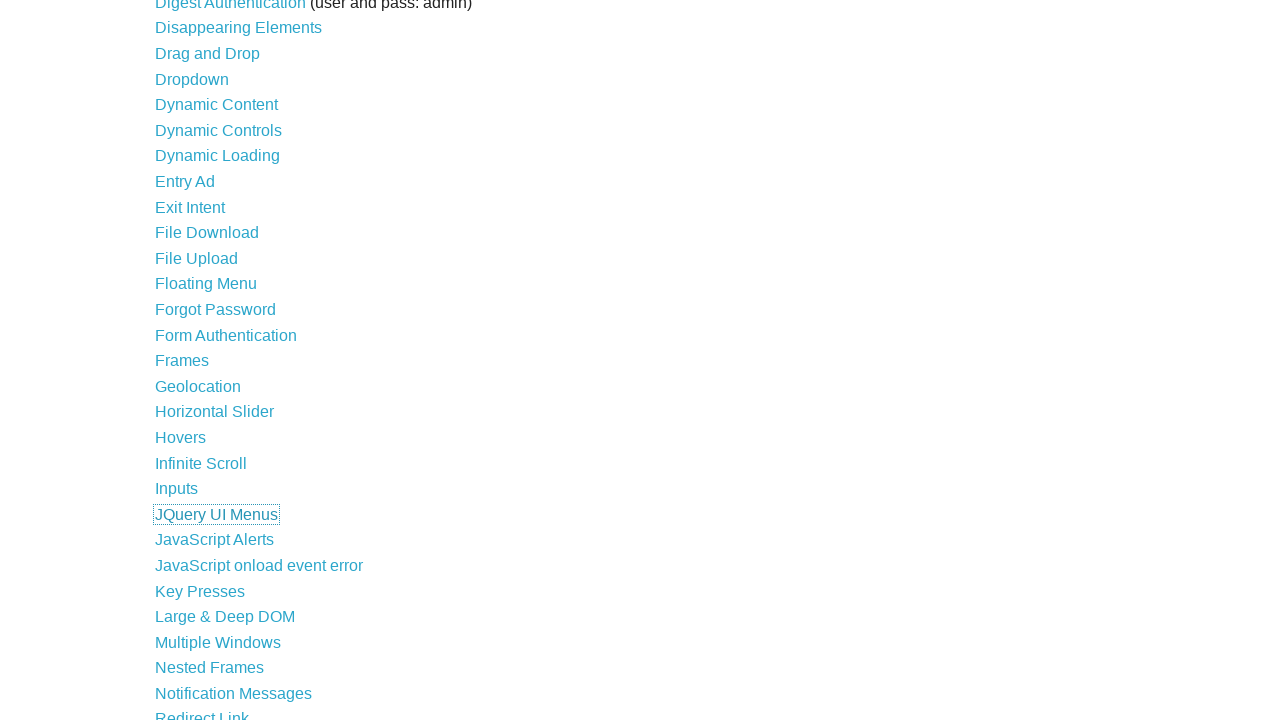

Waited 100ms before opening next link
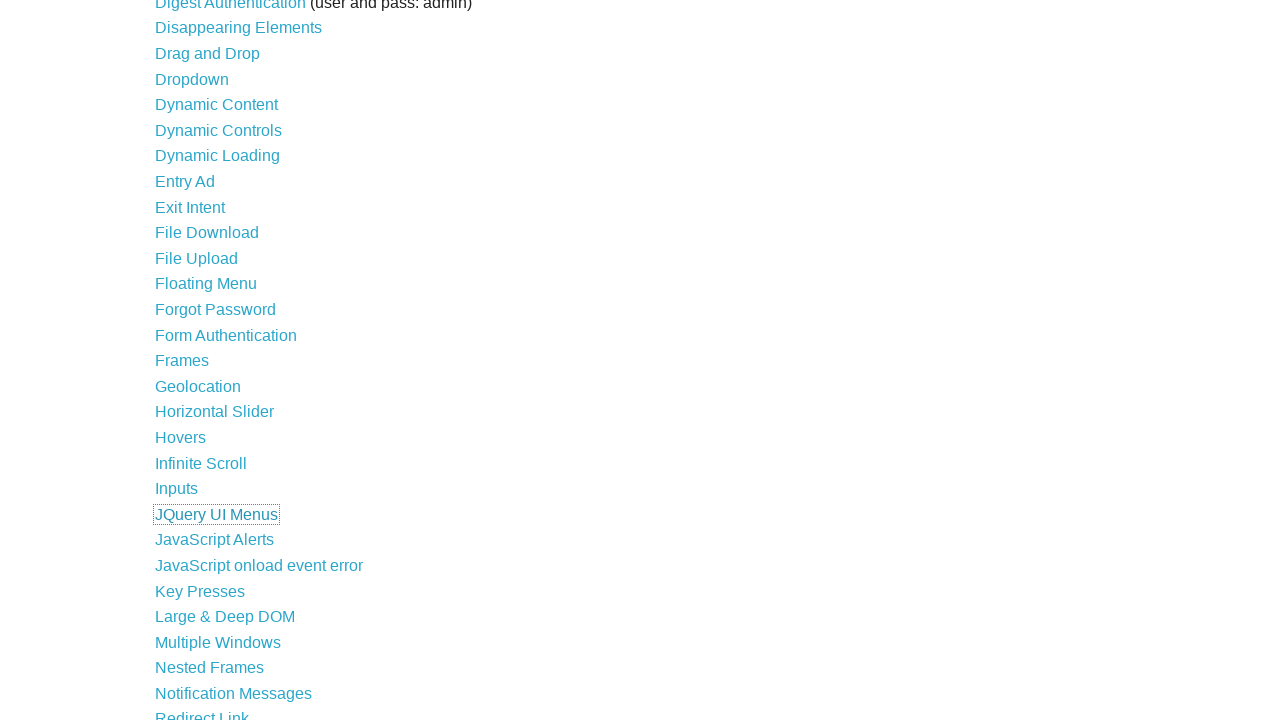

Opened link 30 in a new tab using Ctrl+Enter on a >> nth=29
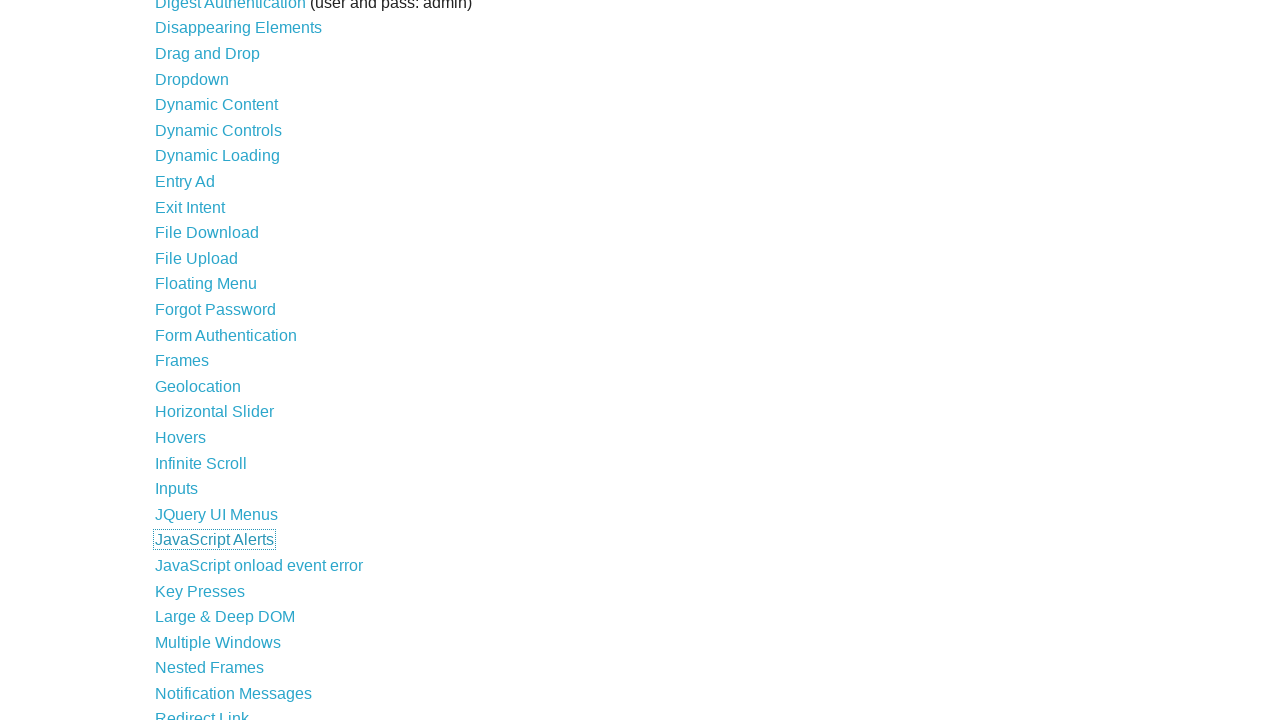

Waited 100ms before opening next link
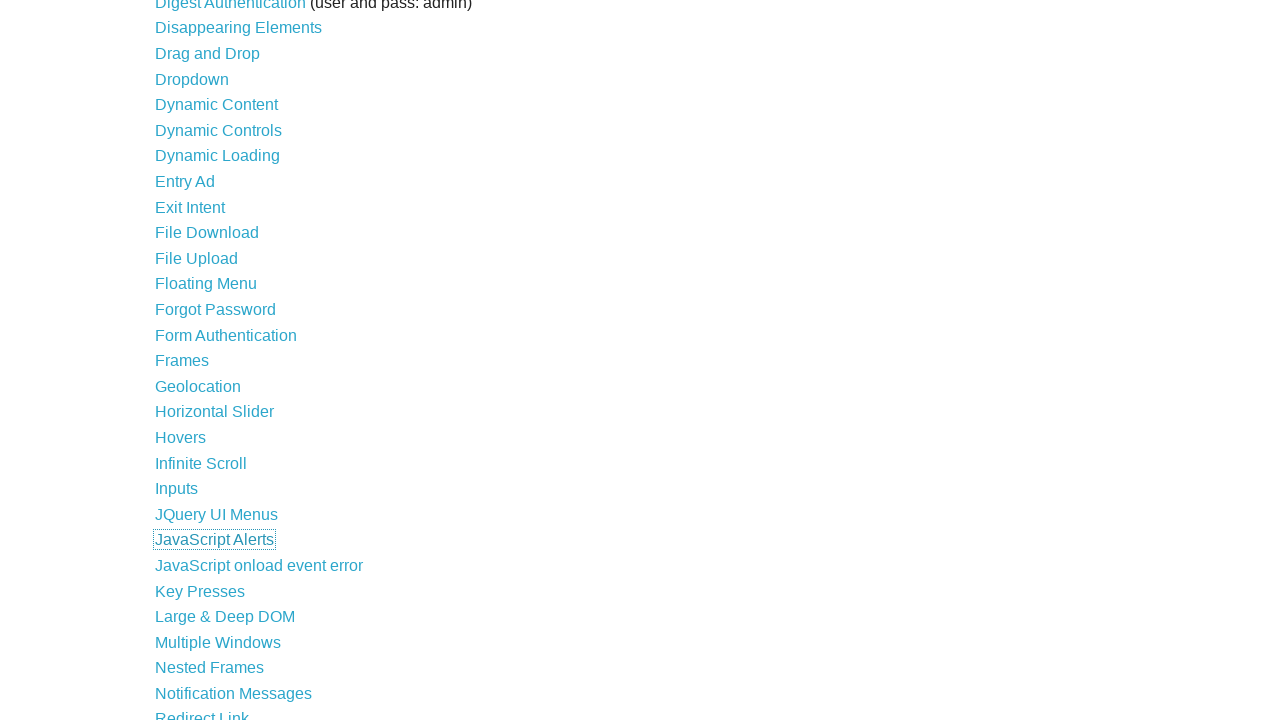

Opened link 31 in a new tab using Ctrl+Enter on a >> nth=30
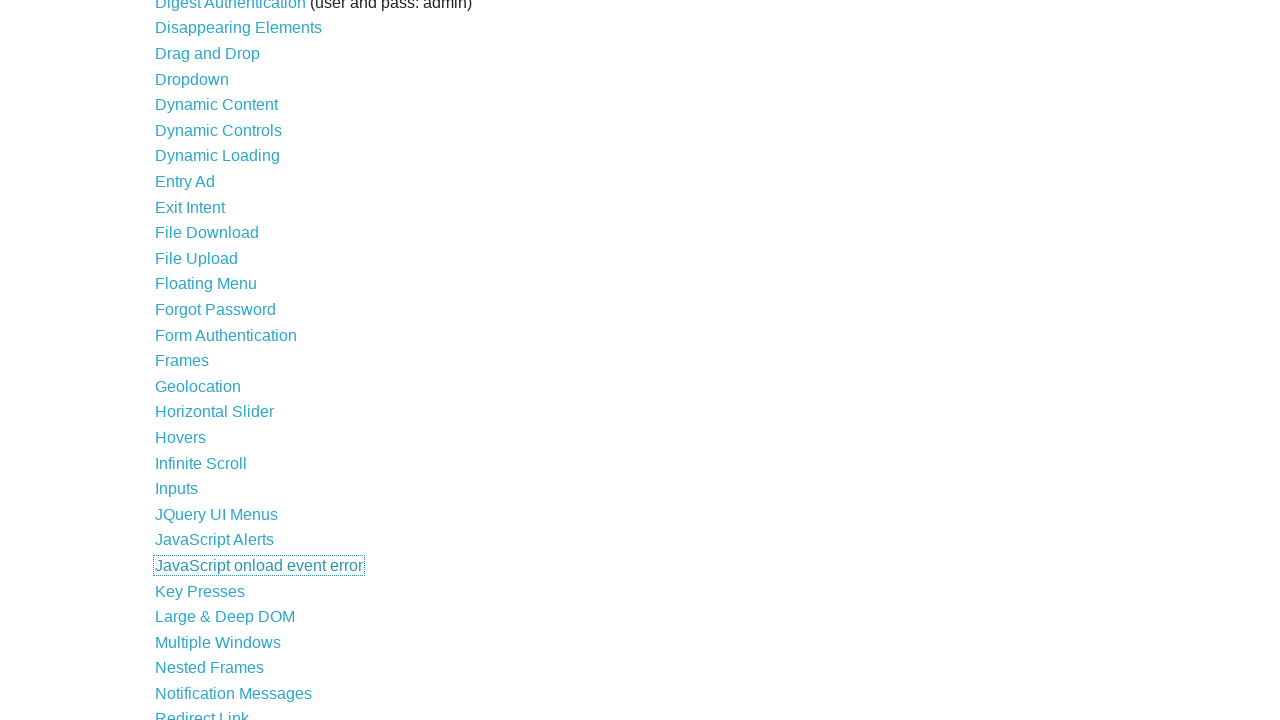

Waited 100ms before opening next link
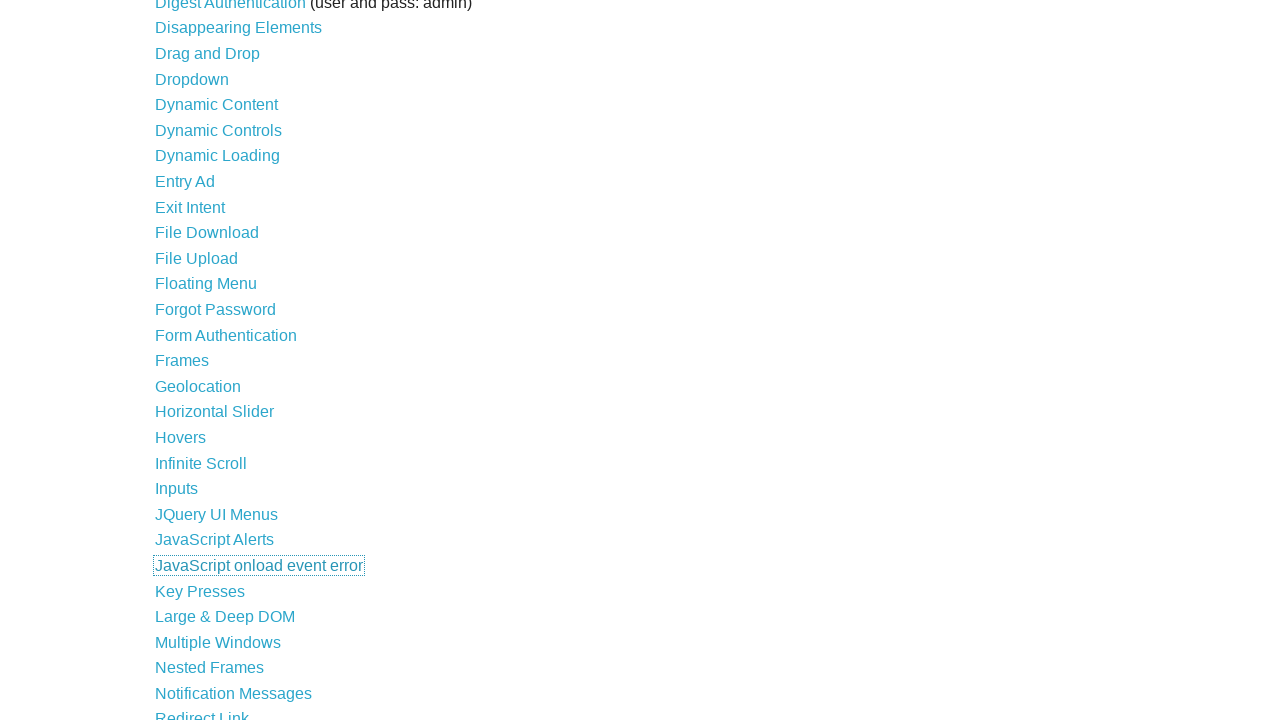

Opened link 32 in a new tab using Ctrl+Enter on a >> nth=31
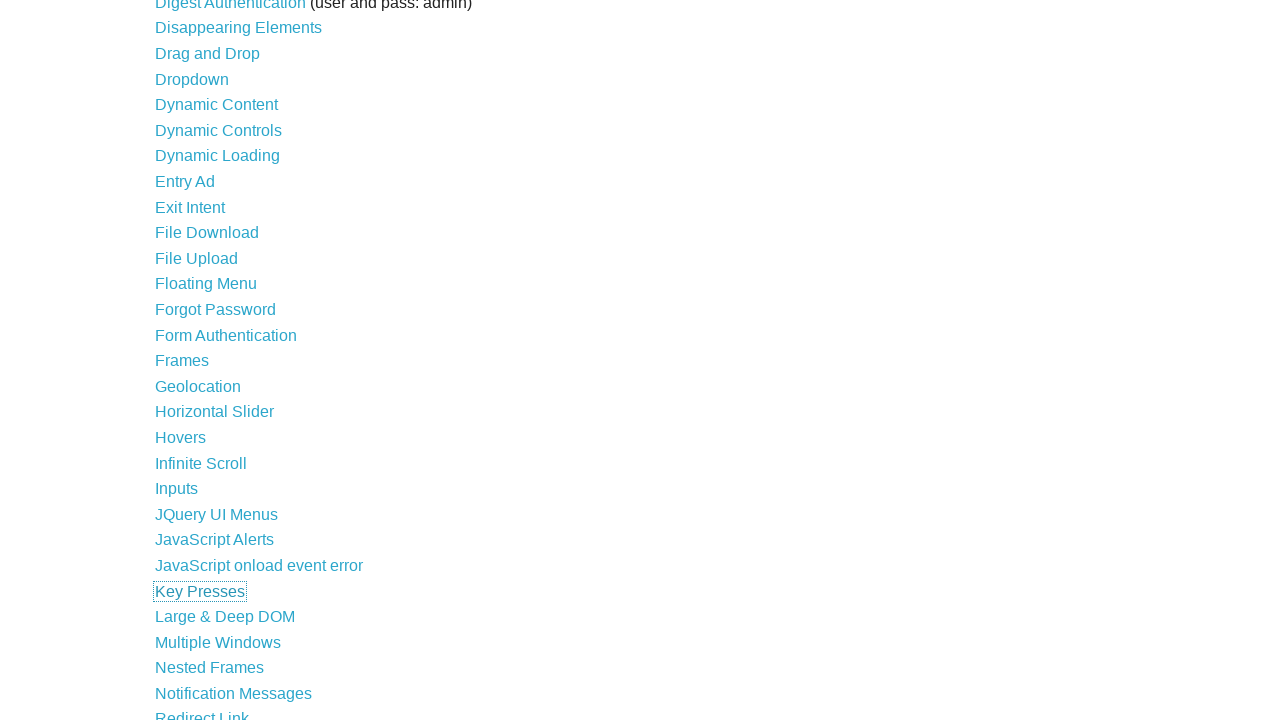

Waited 100ms before opening next link
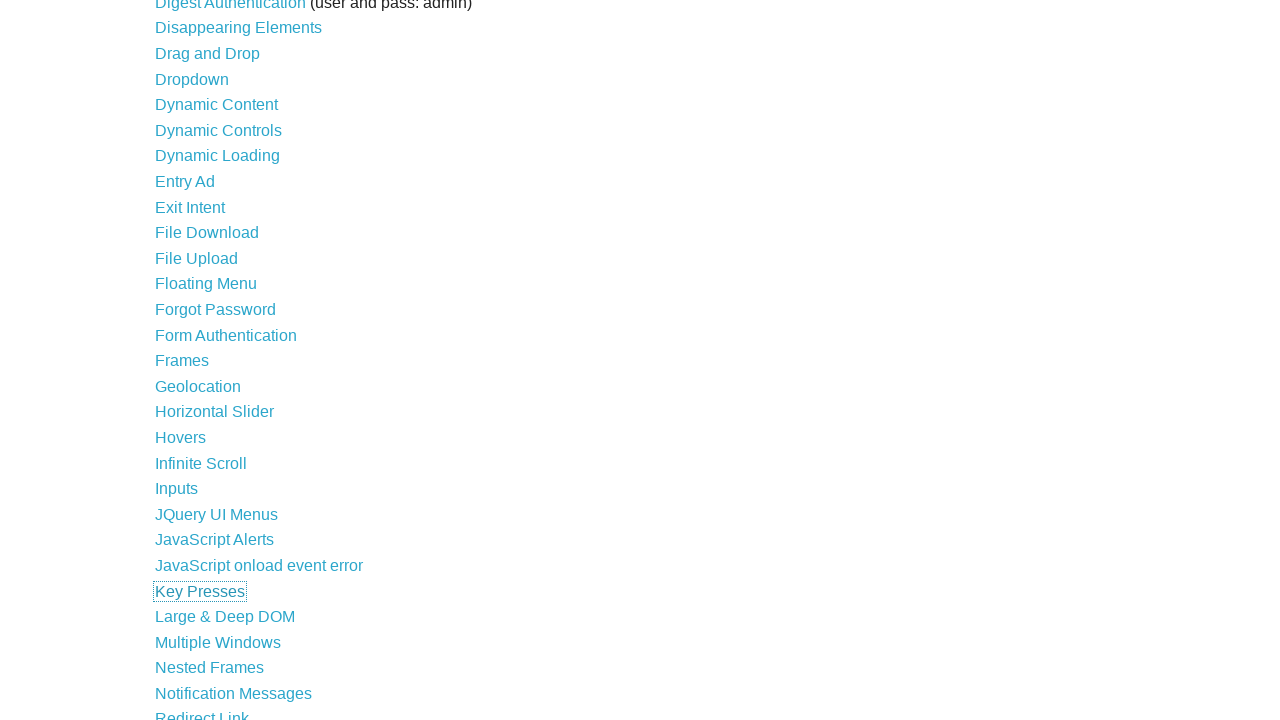

Opened link 33 in a new tab using Ctrl+Enter on a >> nth=32
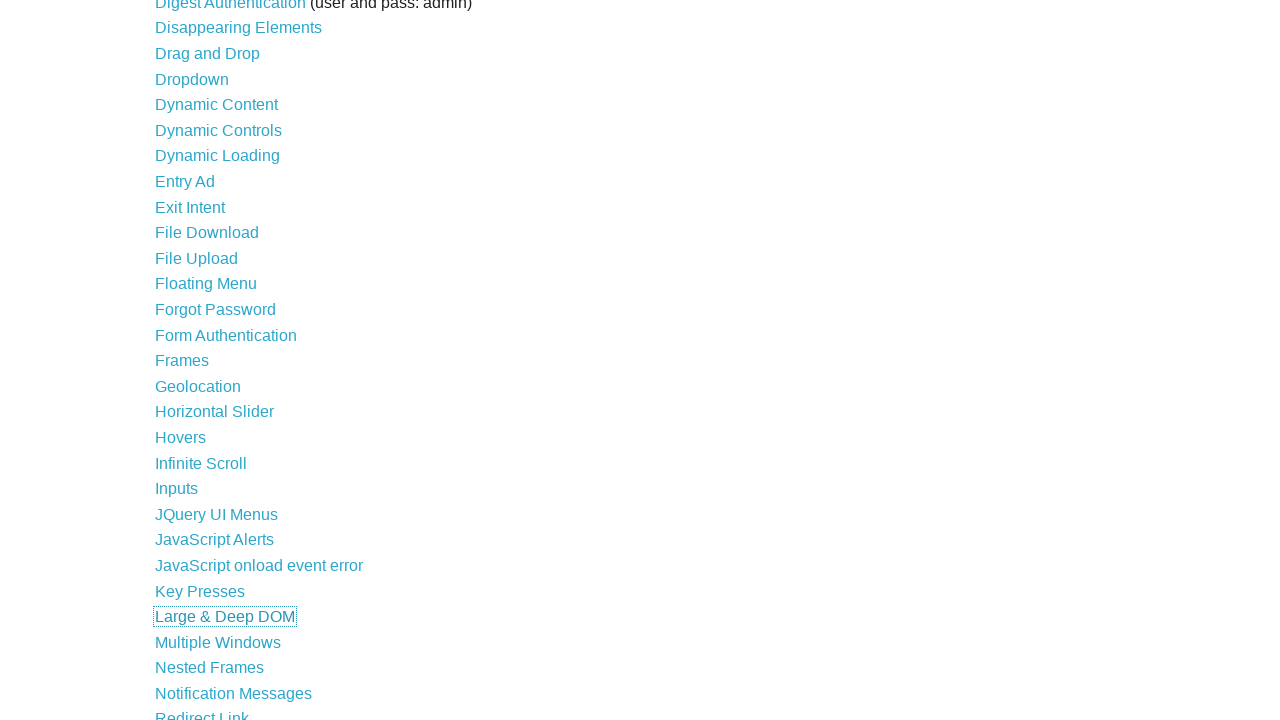

Waited 100ms before opening next link
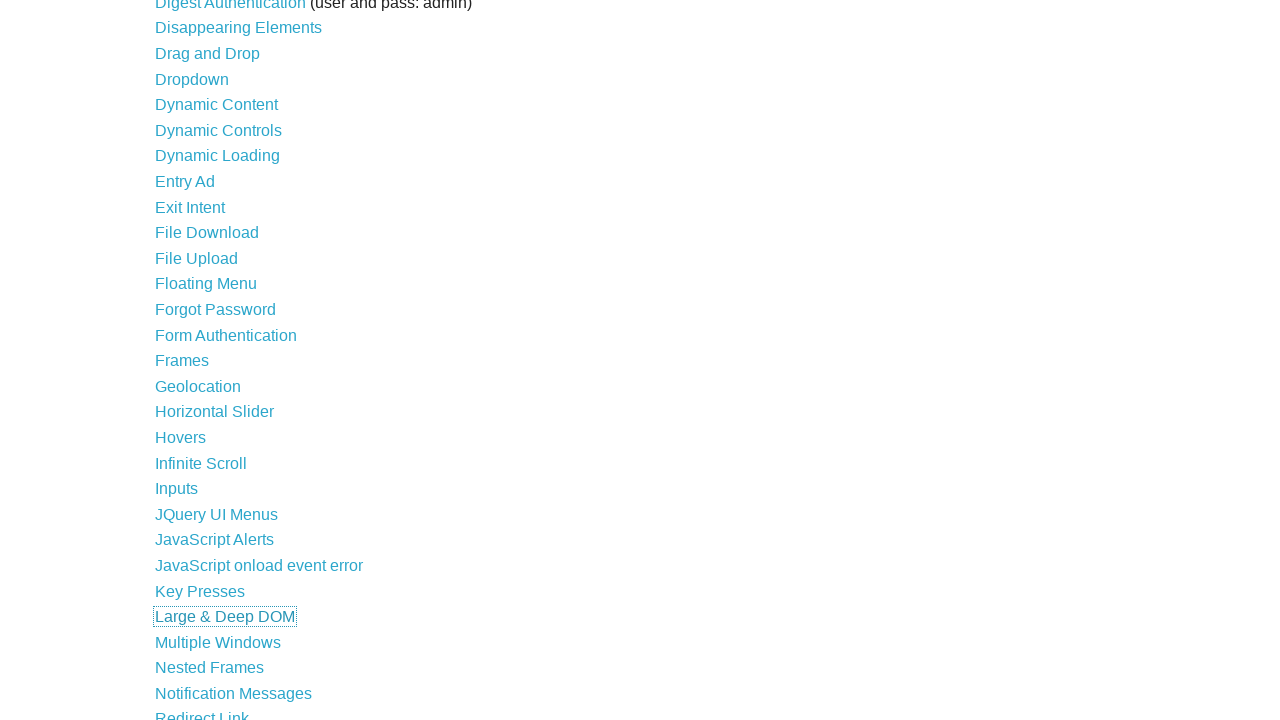

Opened link 34 in a new tab using Ctrl+Enter on a >> nth=33
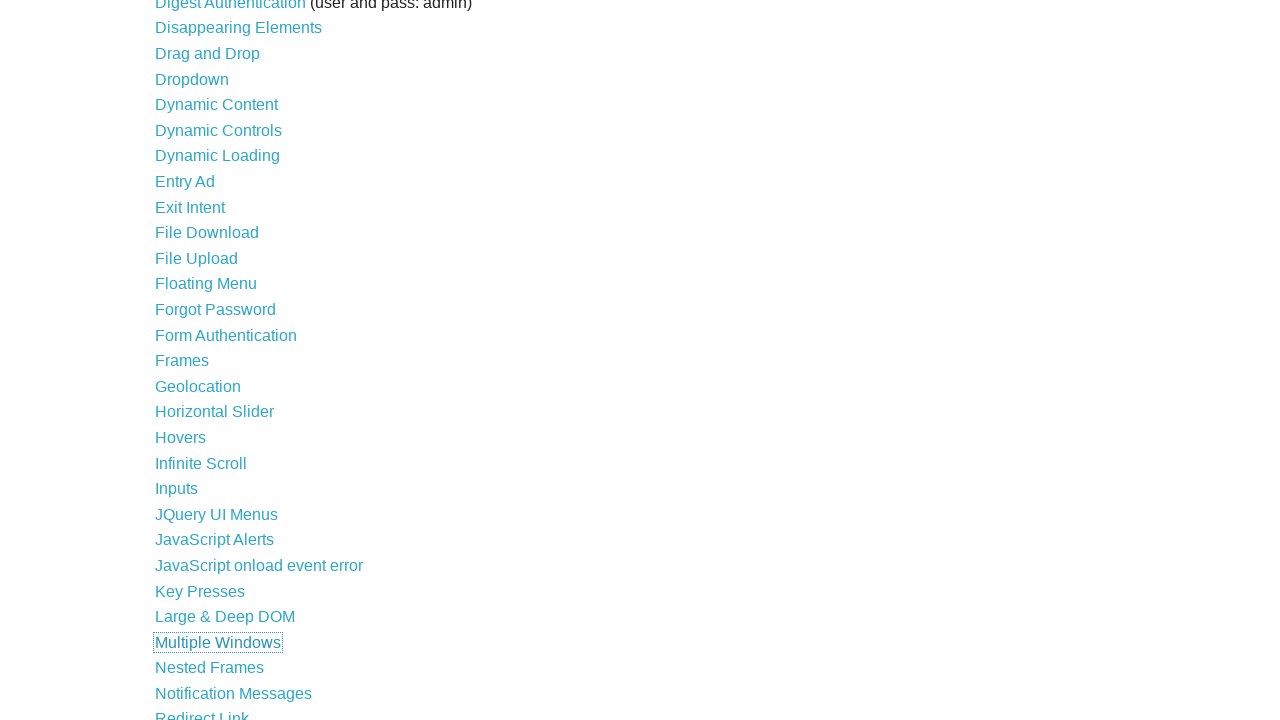

Waited 100ms before opening next link
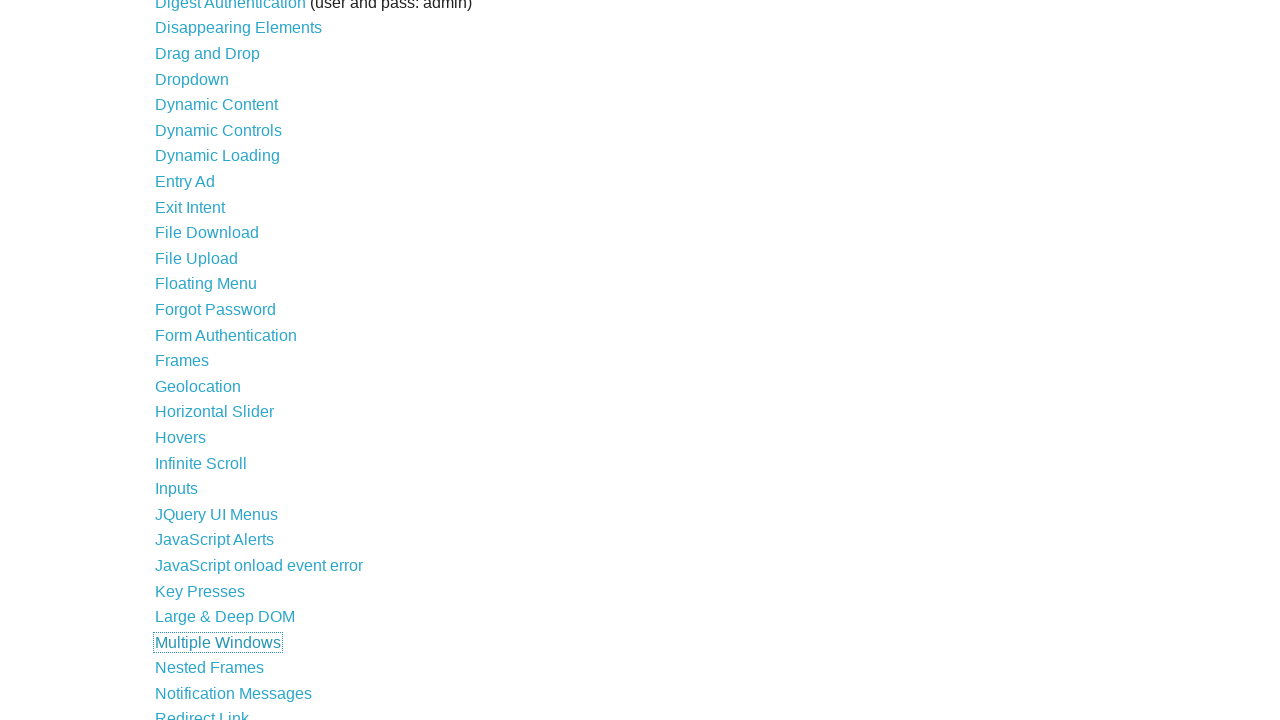

Opened link 35 in a new tab using Ctrl+Enter on a >> nth=34
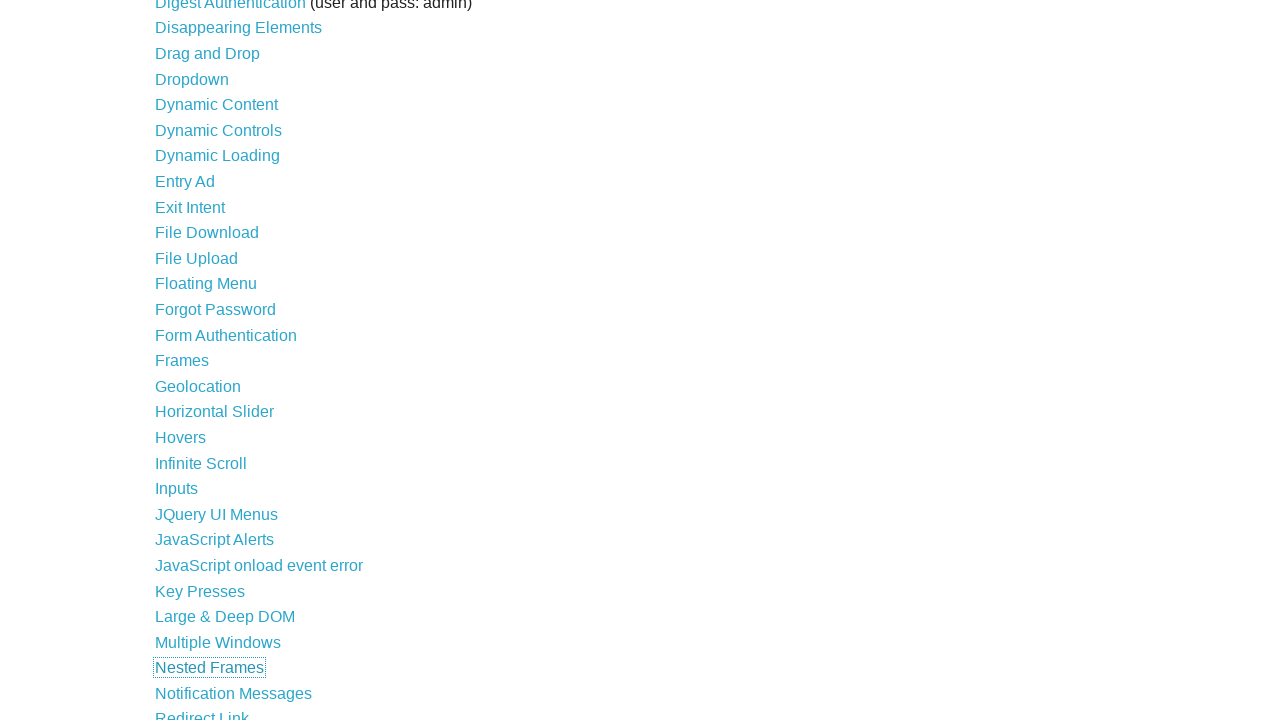

Waited 100ms before opening next link
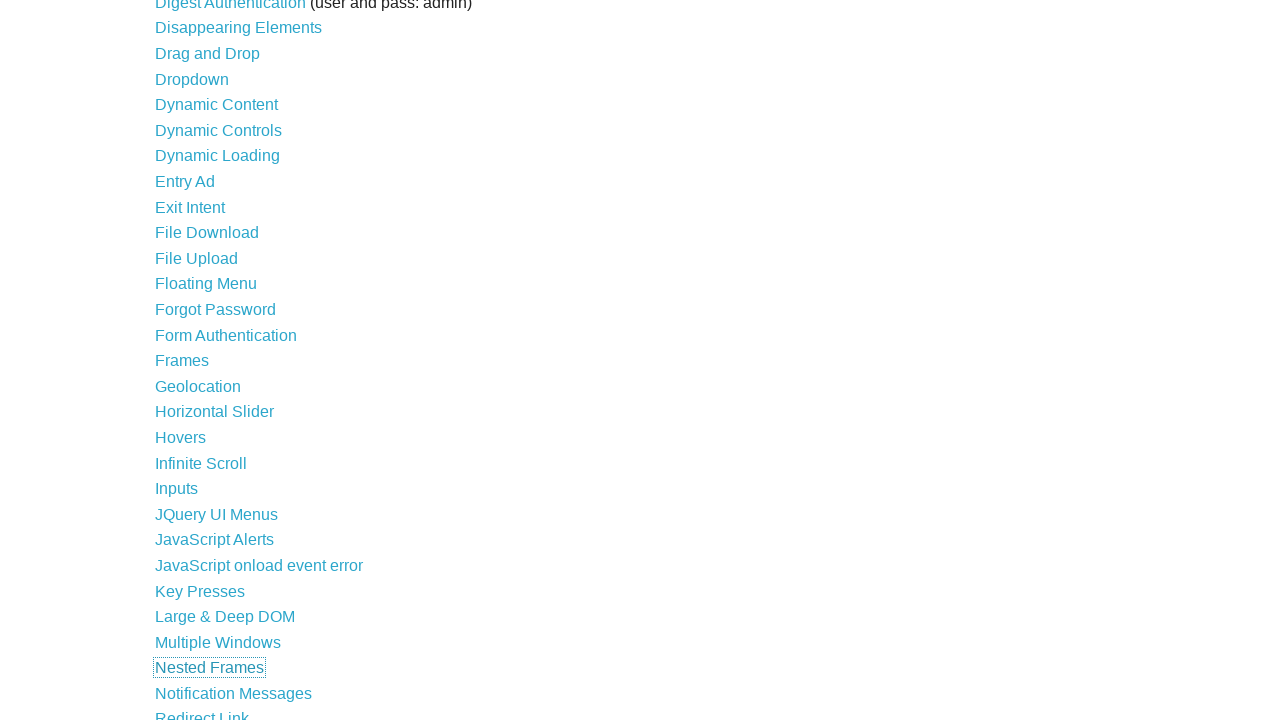

Opened link 36 in a new tab using Ctrl+Enter on a >> nth=35
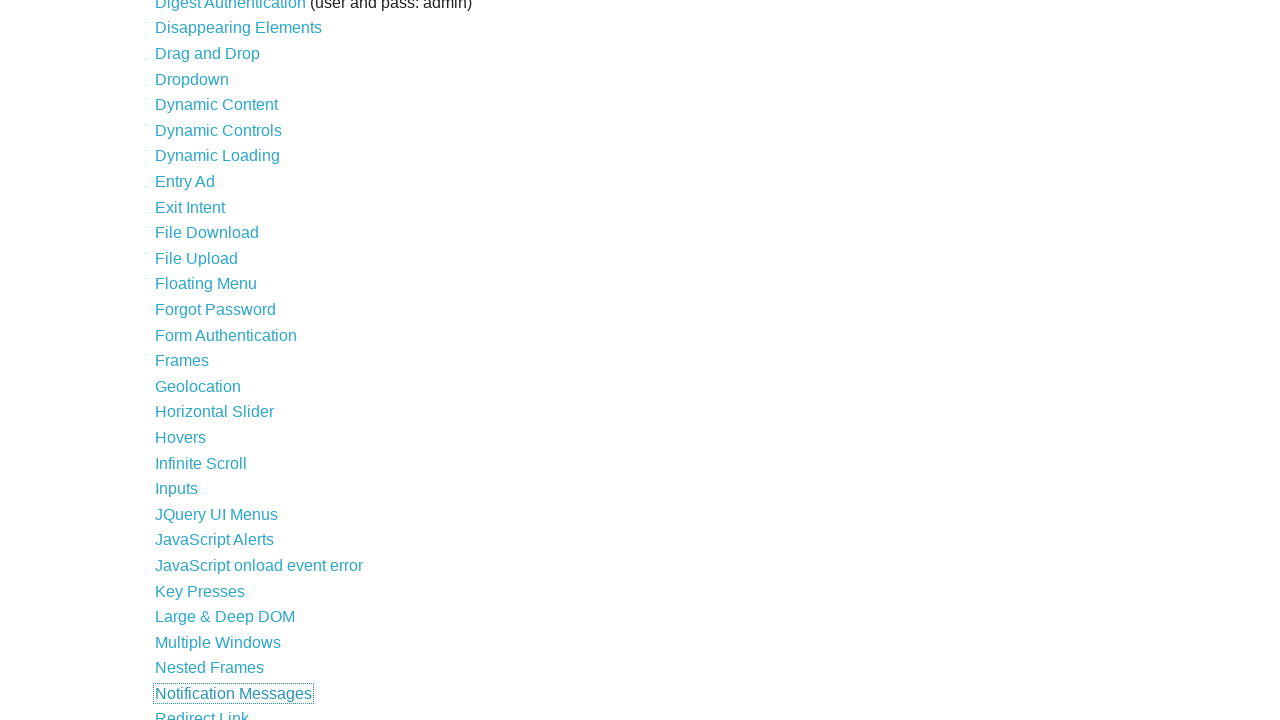

Waited 100ms before opening next link
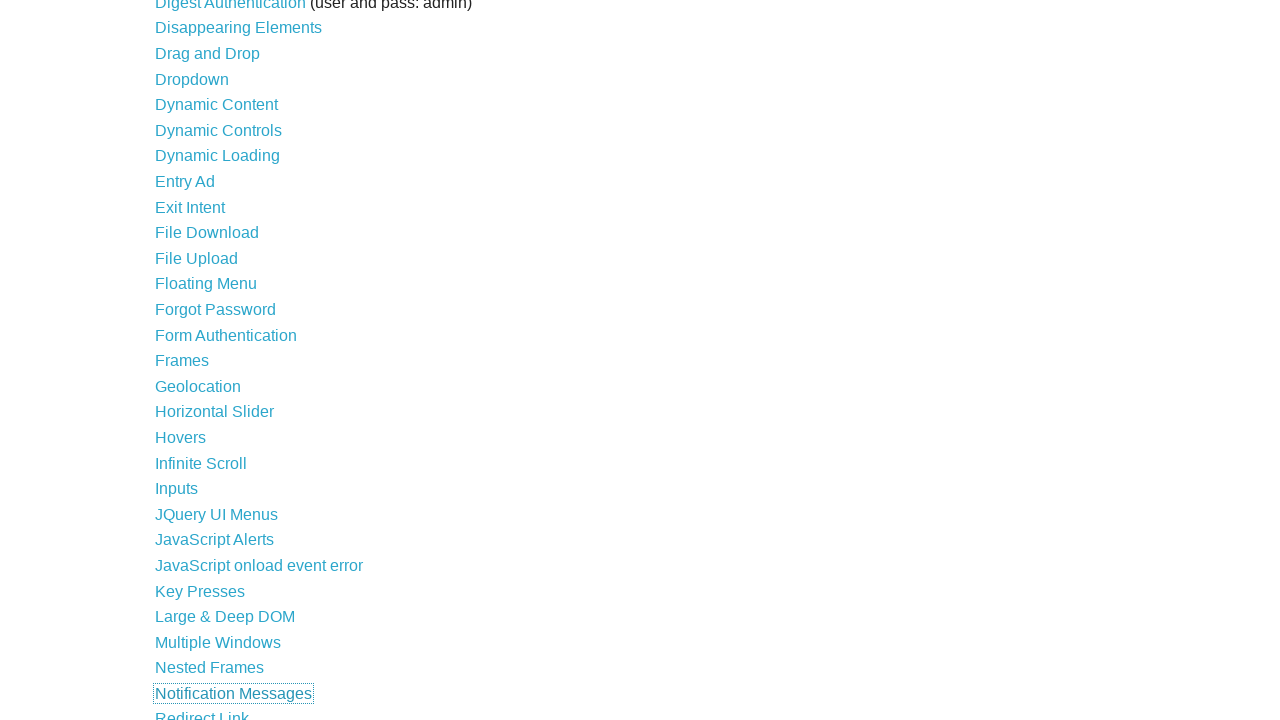

Opened link 37 in a new tab using Ctrl+Enter on a >> nth=36
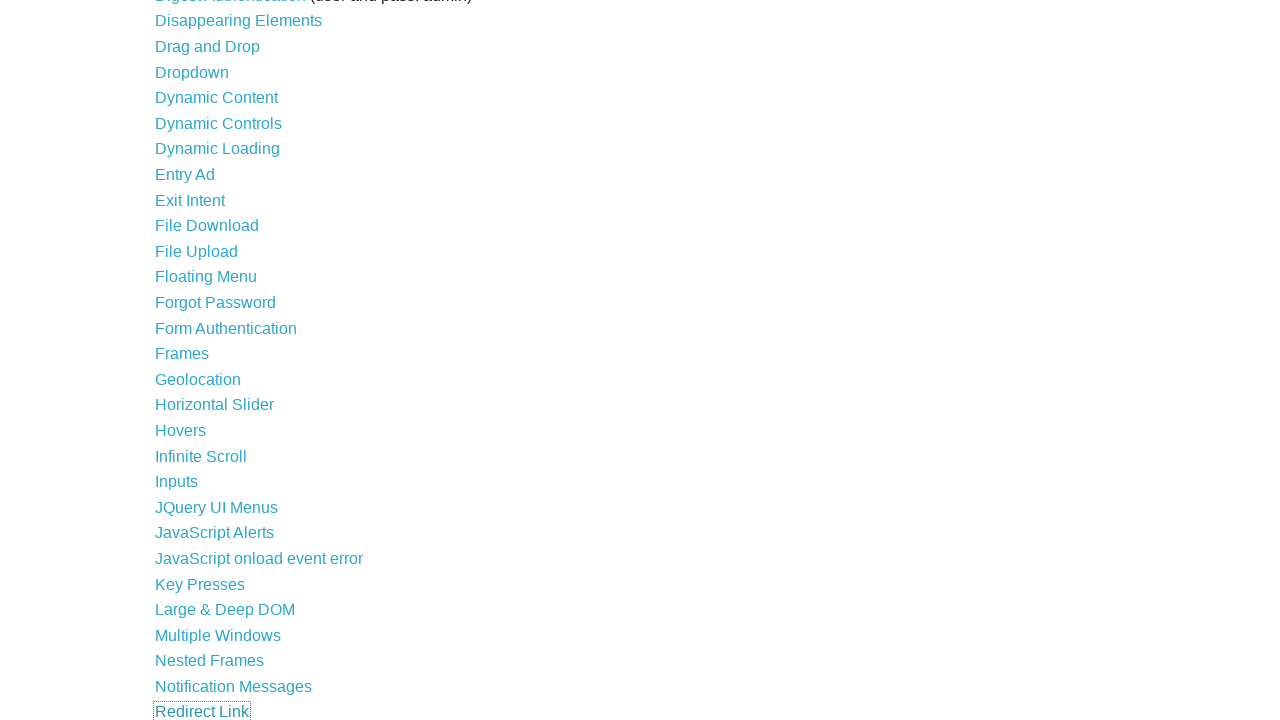

Waited 100ms before opening next link
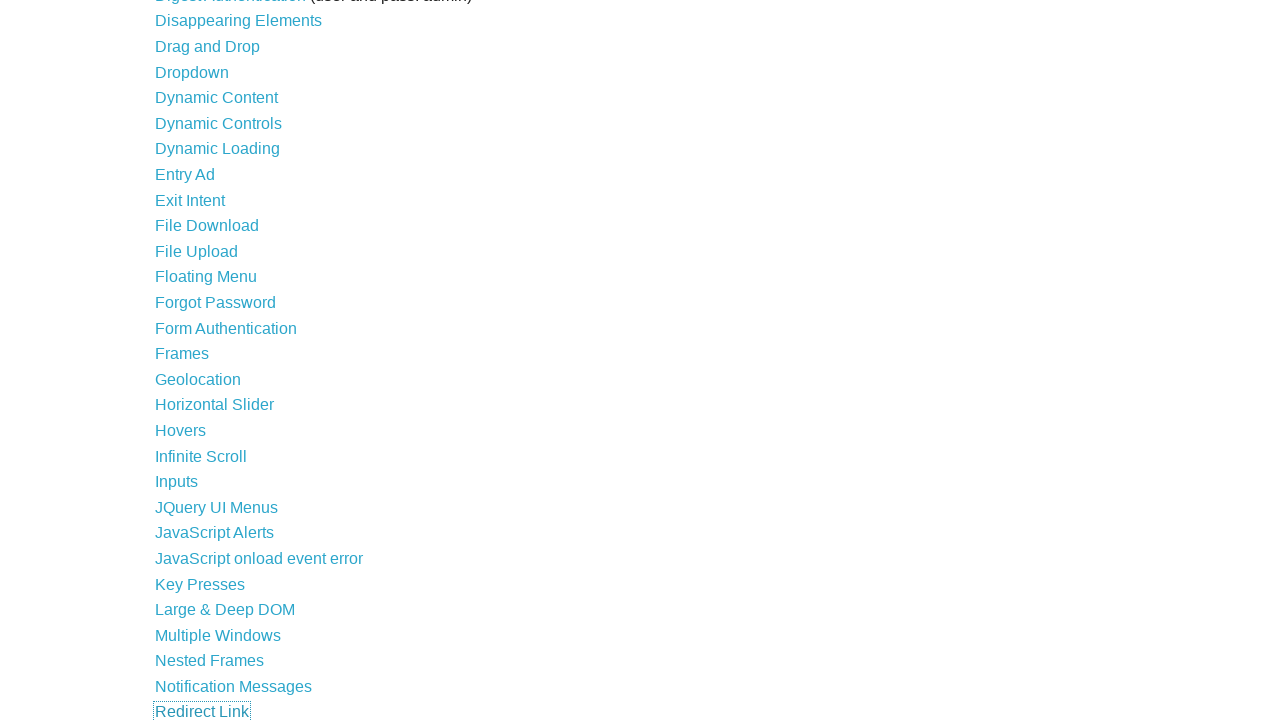

Opened link 38 in a new tab using Ctrl+Enter on a >> nth=37
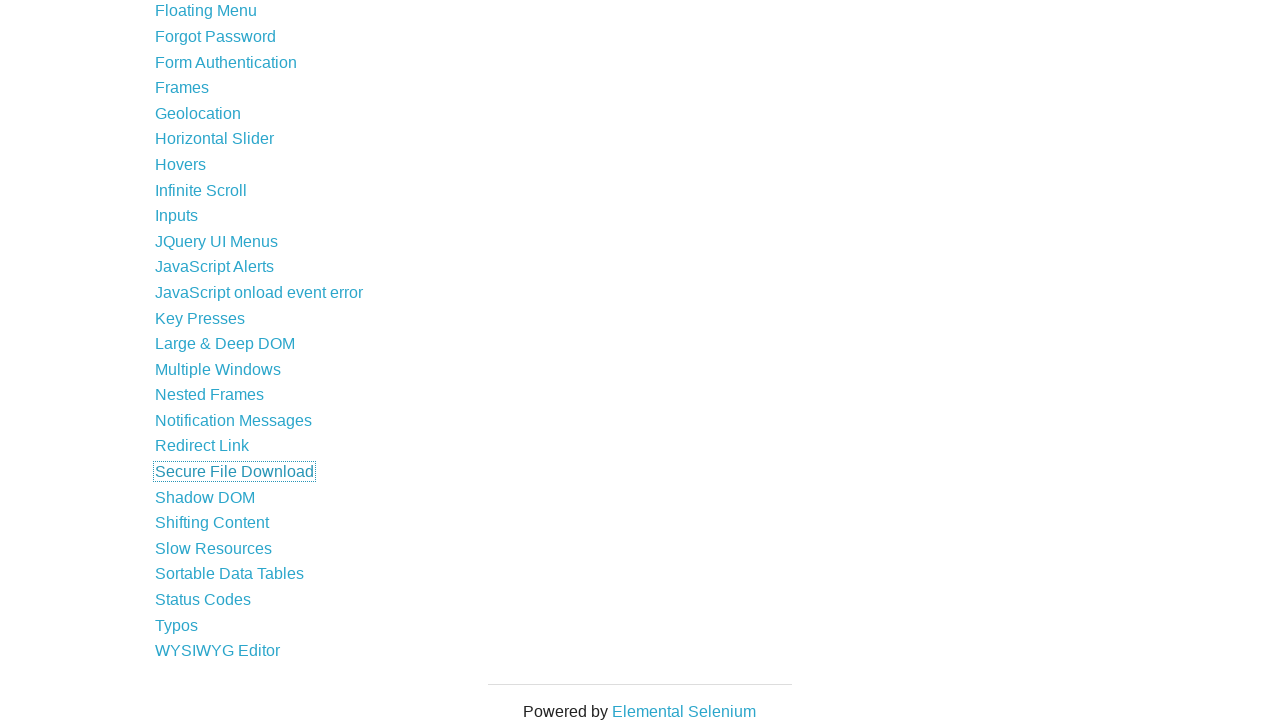

Waited 100ms before opening next link
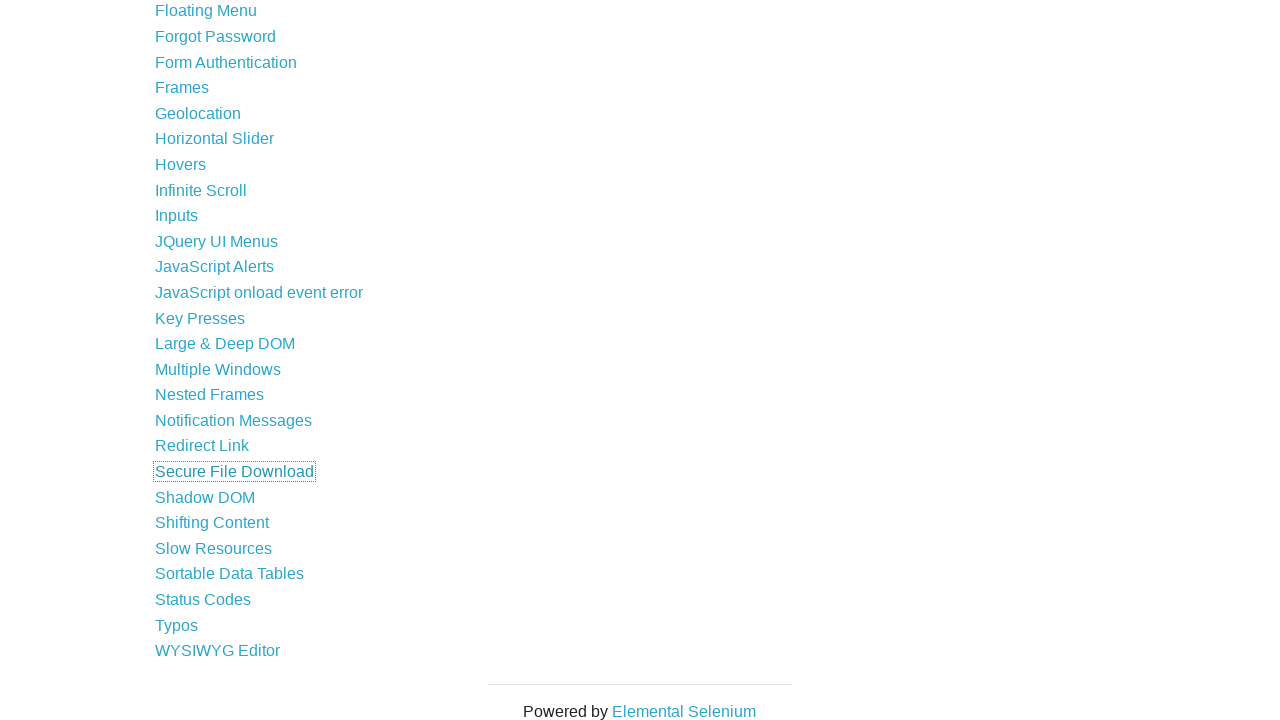

Opened link 39 in a new tab using Ctrl+Enter on a >> nth=38
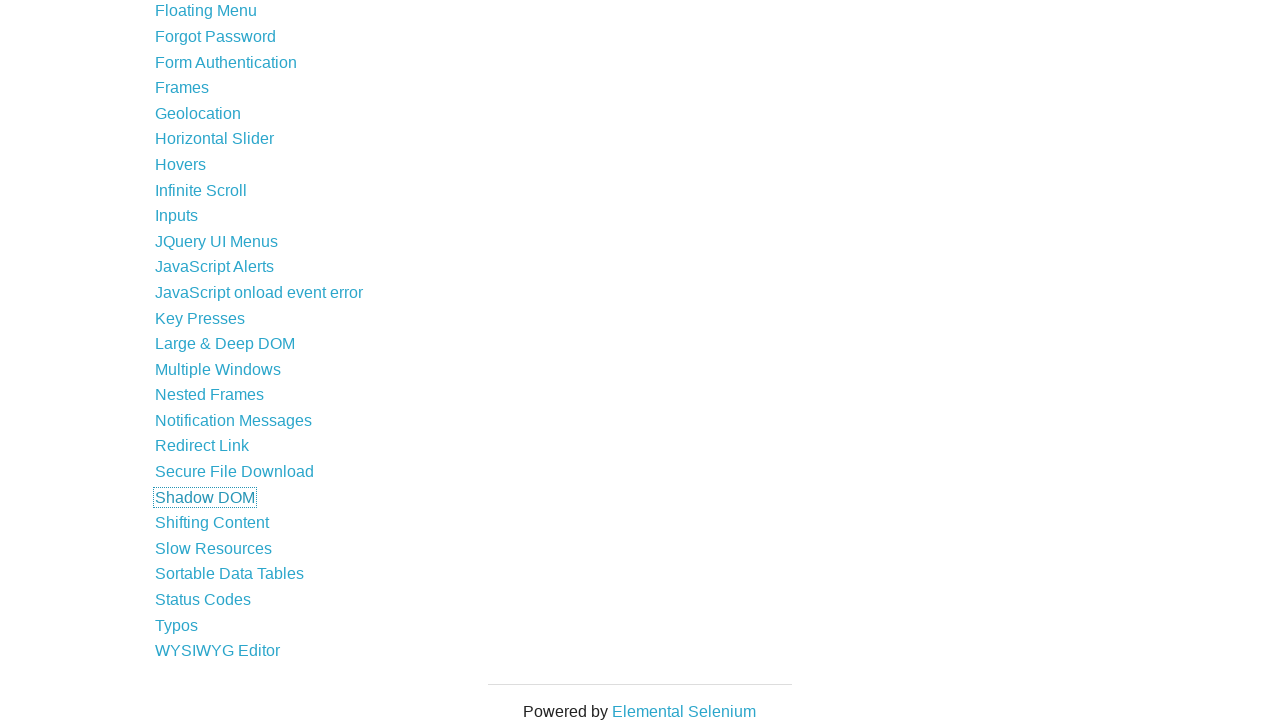

Waited 100ms before opening next link
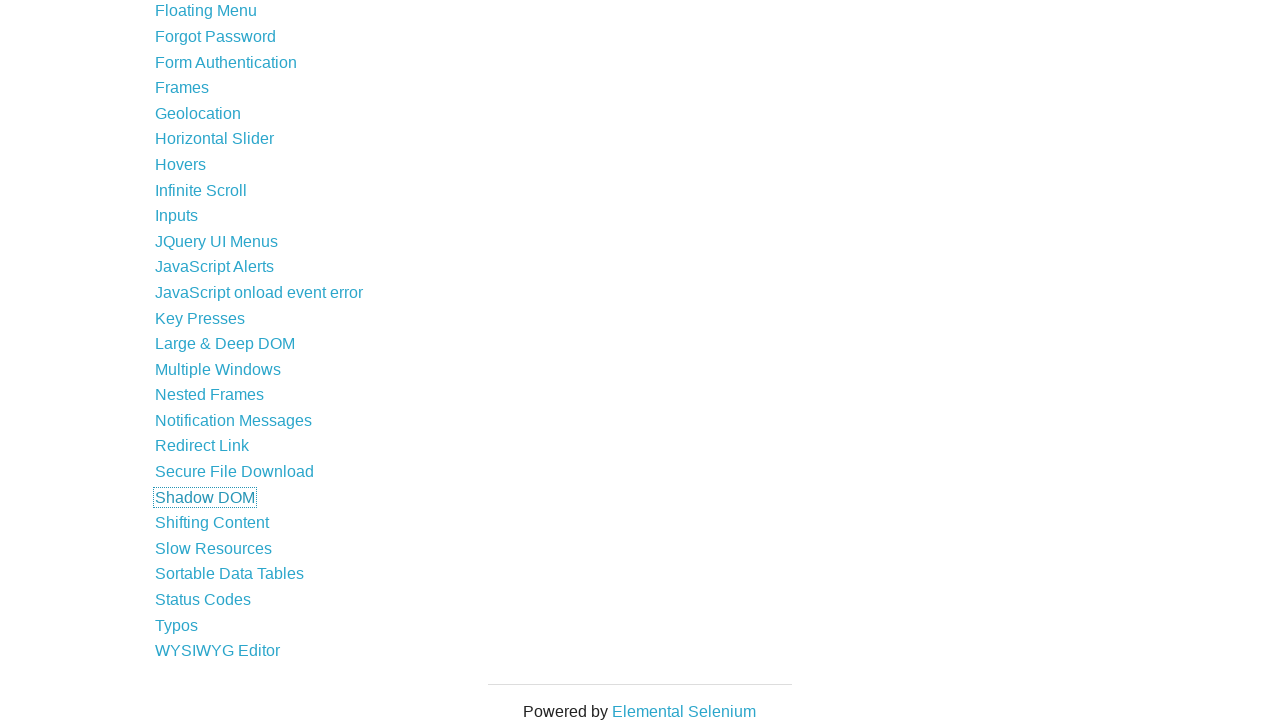

Opened link 40 in a new tab using Ctrl+Enter on a >> nth=39
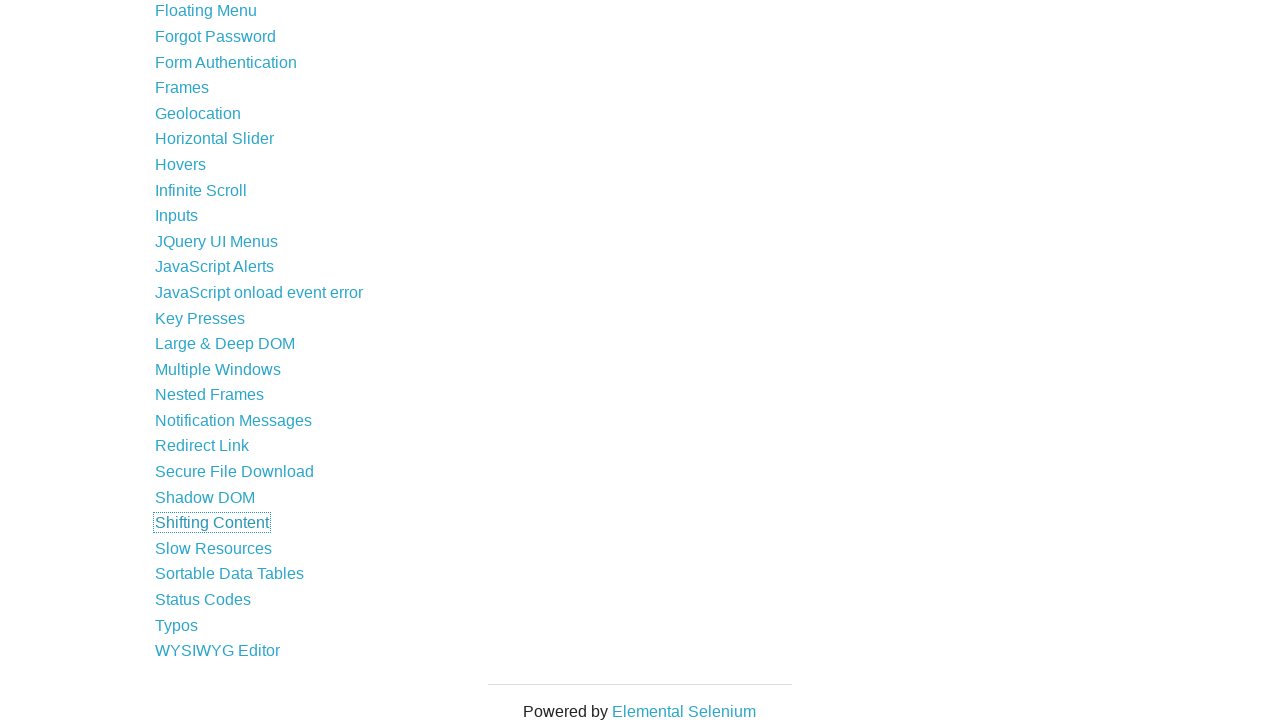

Waited 100ms before opening next link
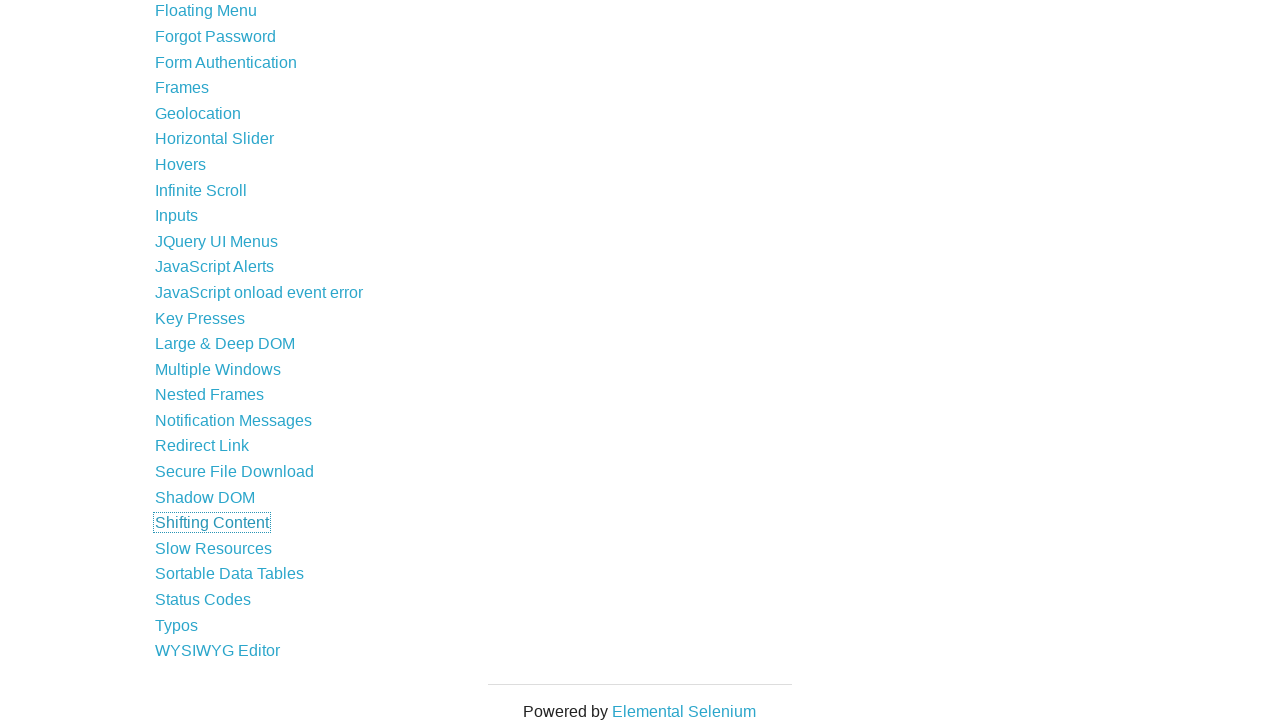

Opened link 41 in a new tab using Ctrl+Enter on a >> nth=40
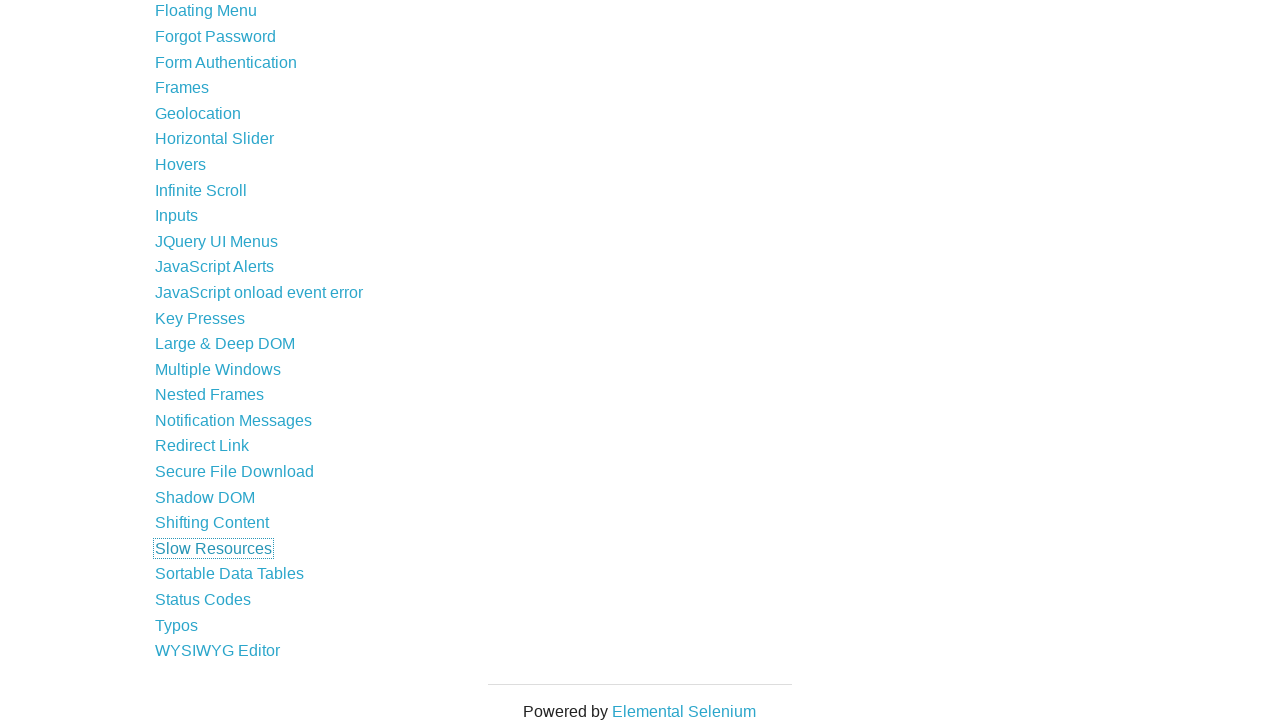

Waited 100ms before opening next link
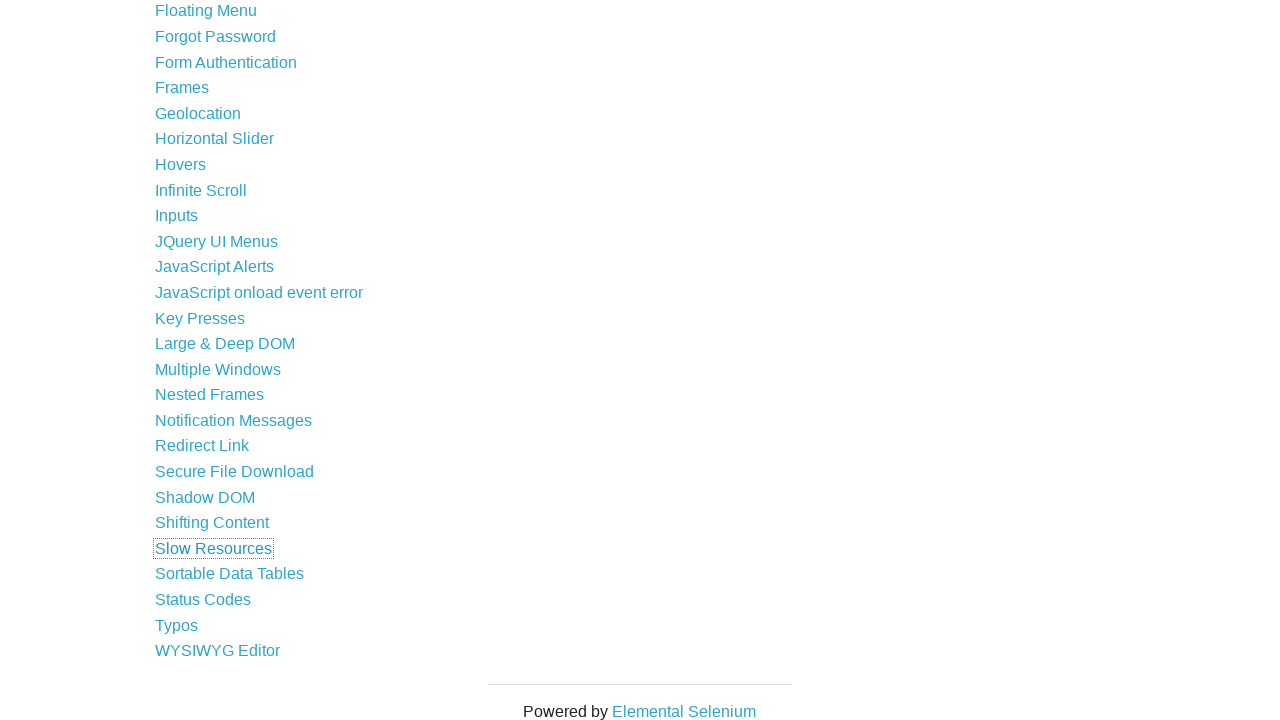

Opened link 42 in a new tab using Ctrl+Enter on a >> nth=41
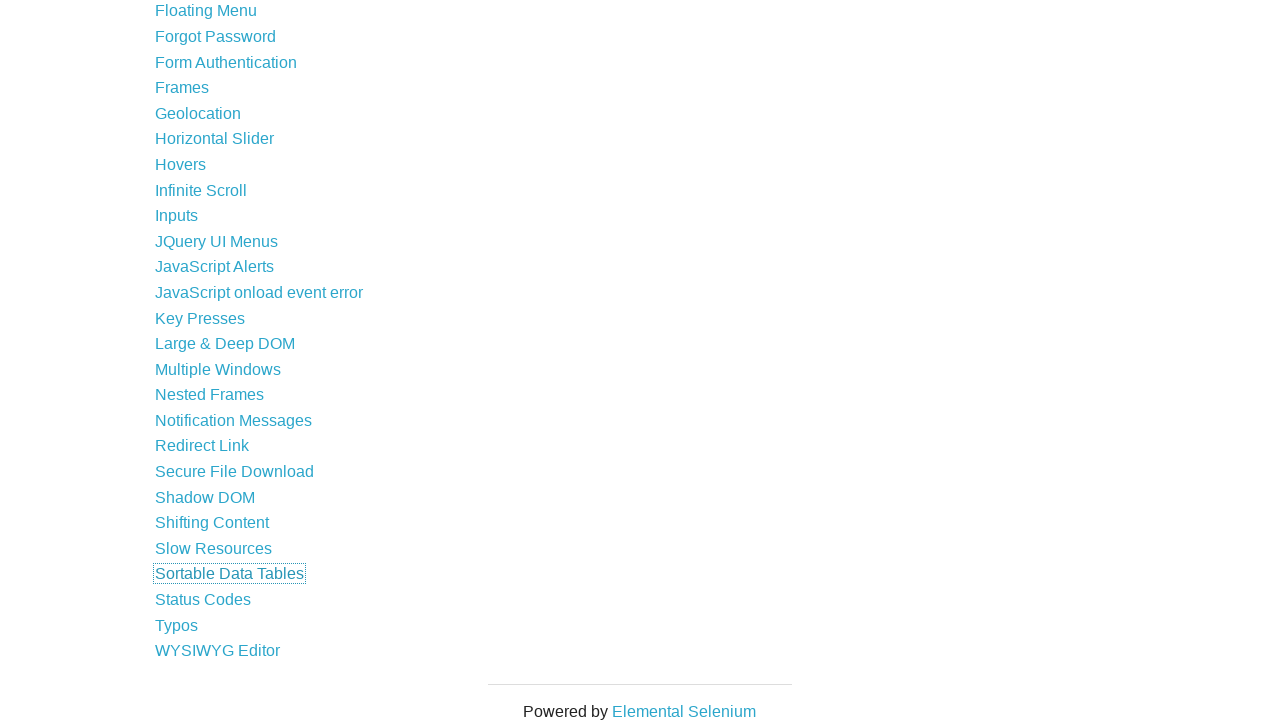

Waited 100ms before opening next link
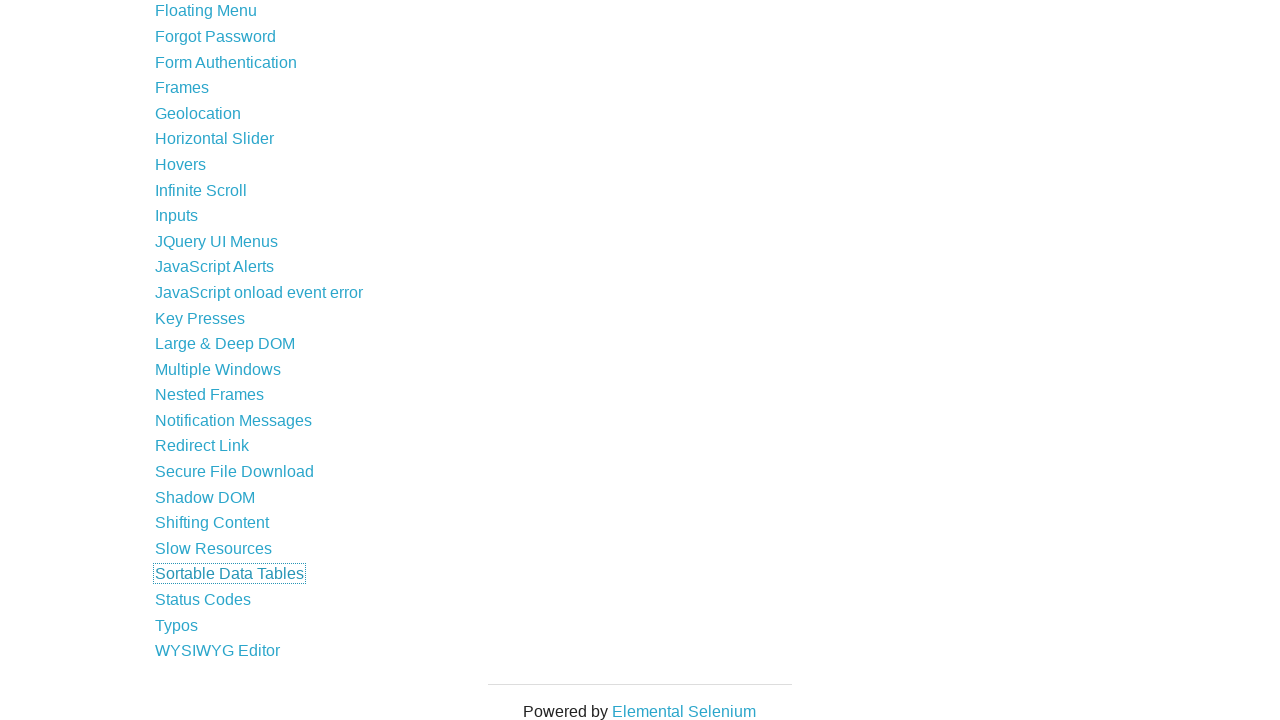

Opened link 43 in a new tab using Ctrl+Enter on a >> nth=42
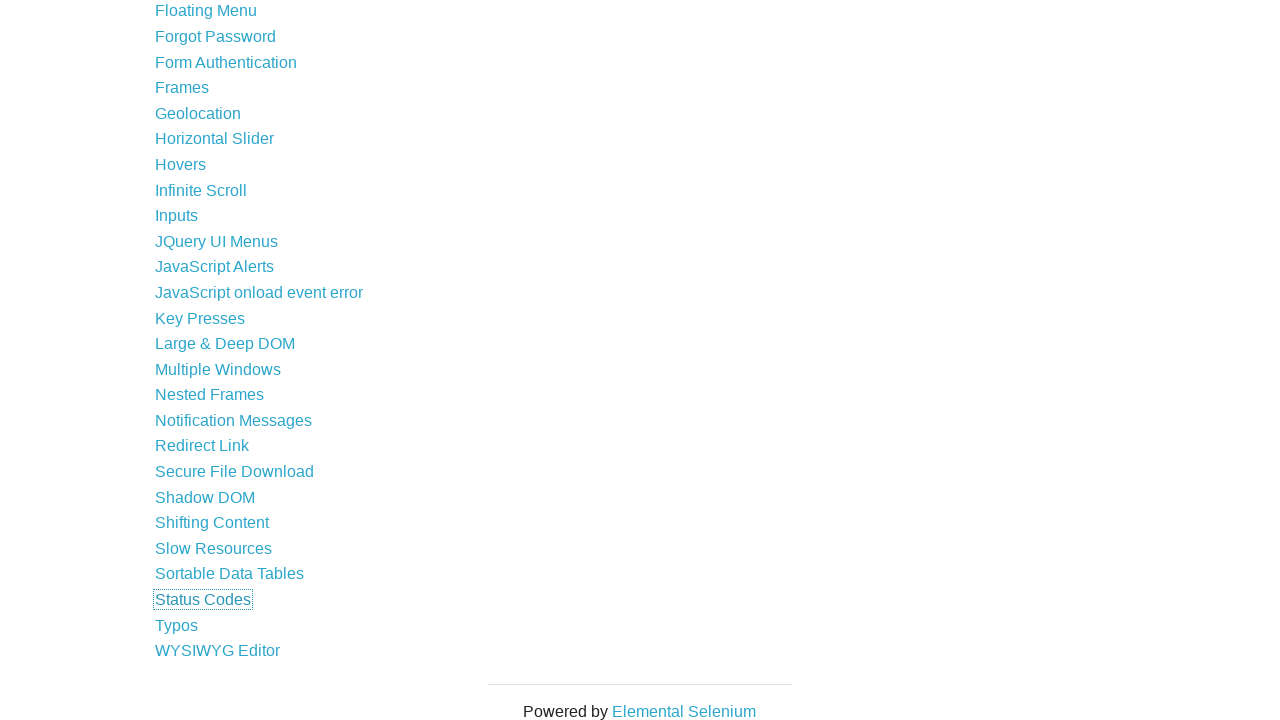

Waited 100ms before opening next link
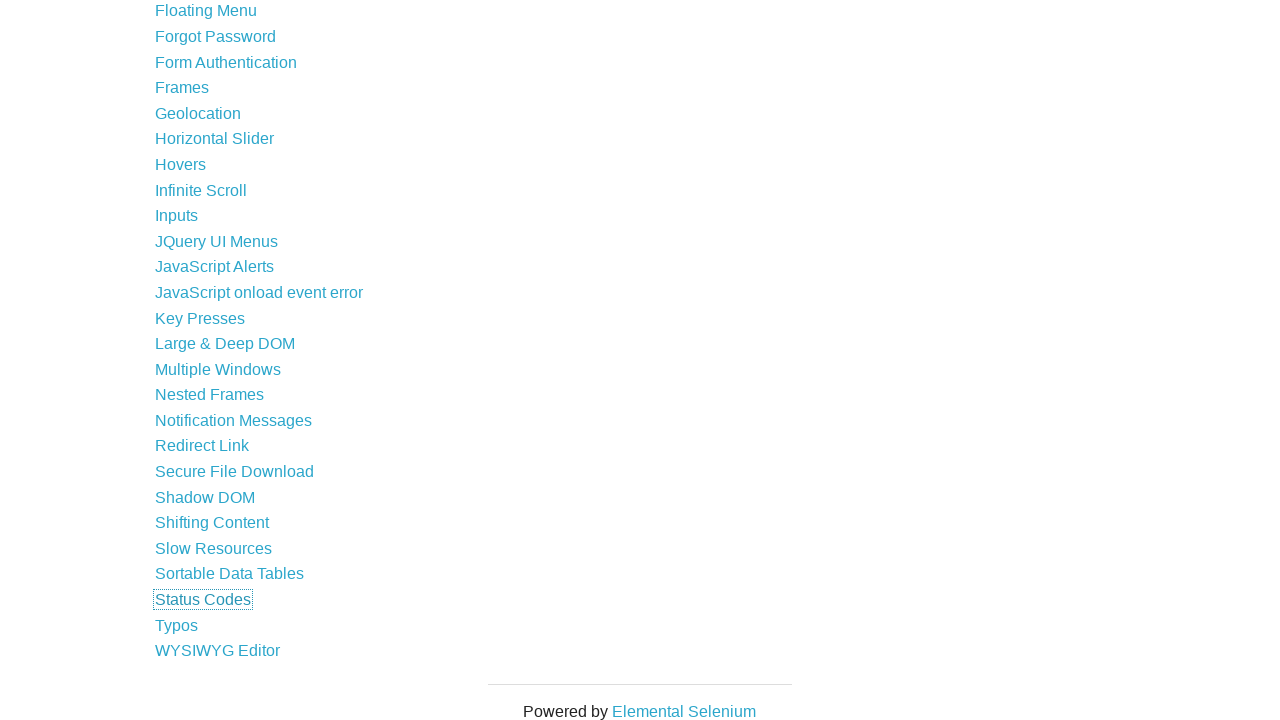

Opened link 44 in a new tab using Ctrl+Enter on a >> nth=43
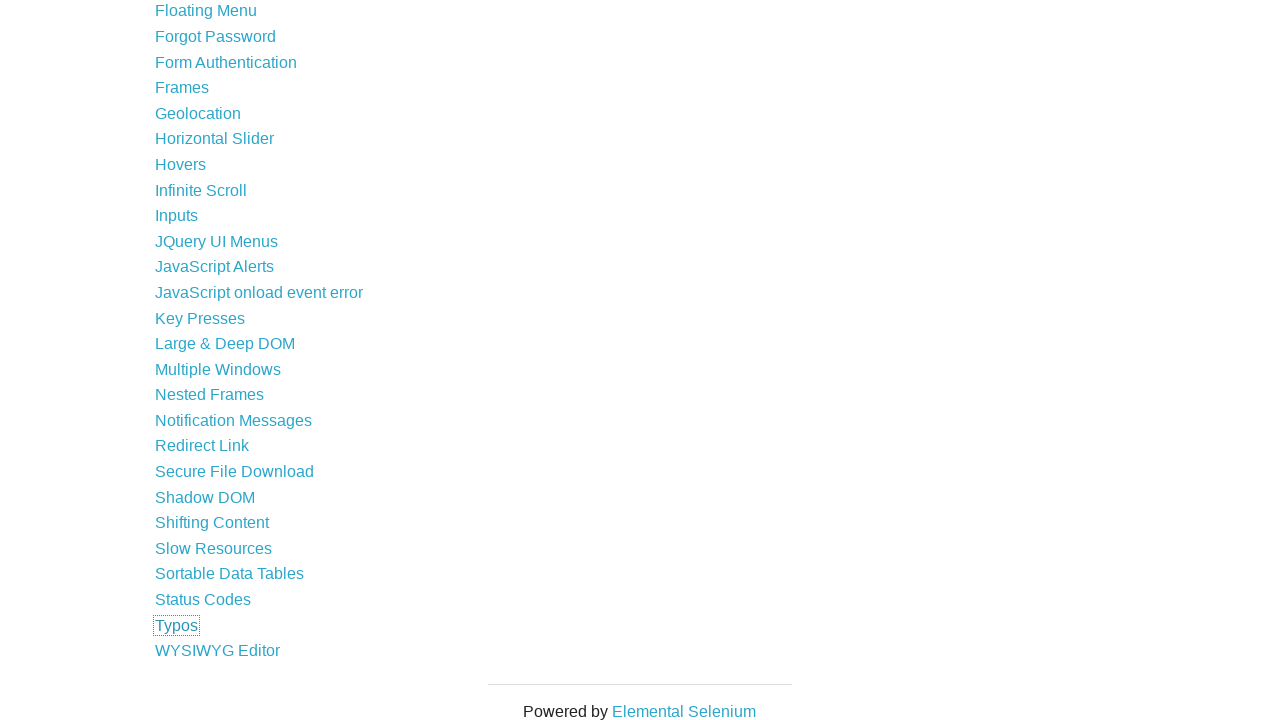

Waited 100ms before opening next link
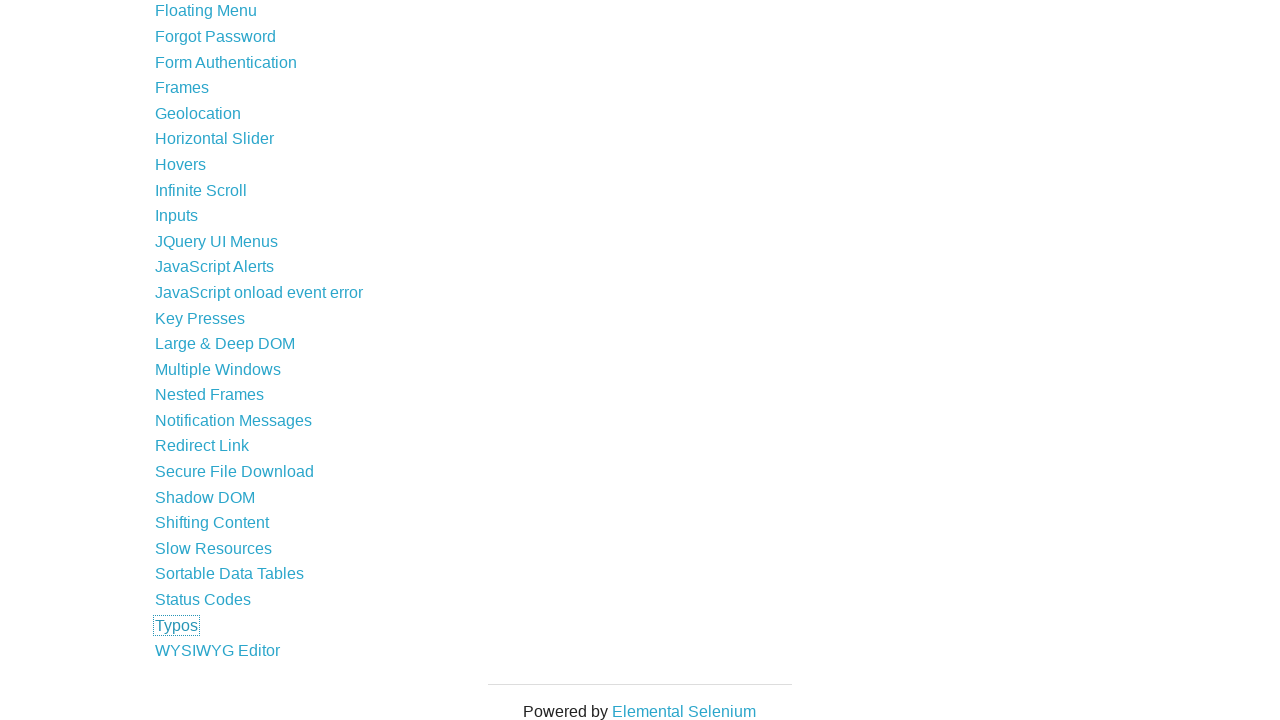

Opened link 45 in a new tab using Ctrl+Enter on a >> nth=44
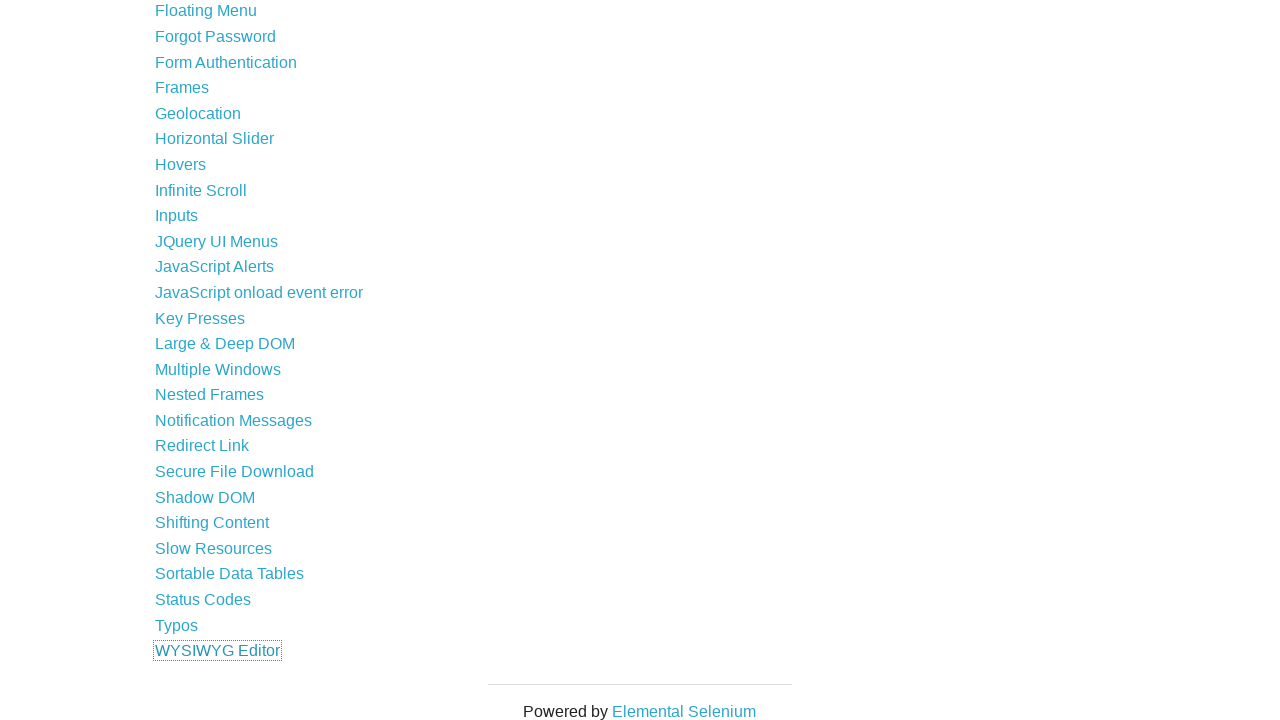

Waited 100ms before opening next link
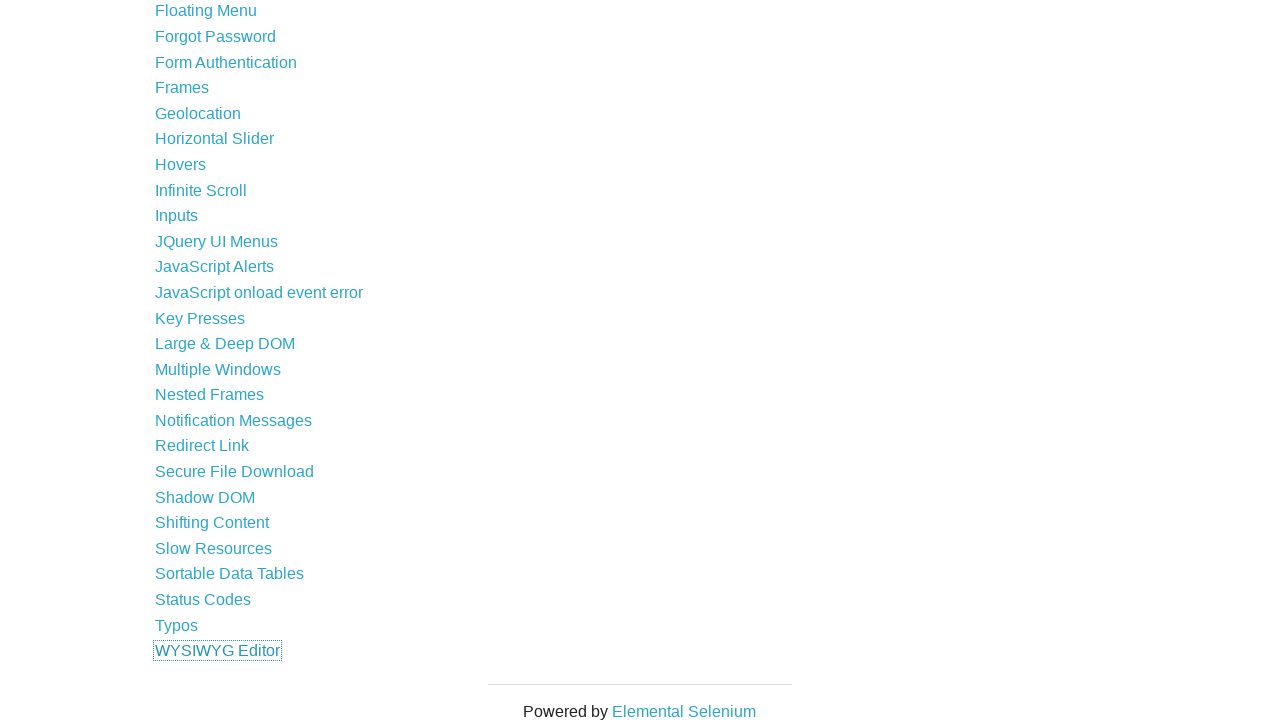

Opened link 46 in a new tab using Ctrl+Enter on a >> nth=45
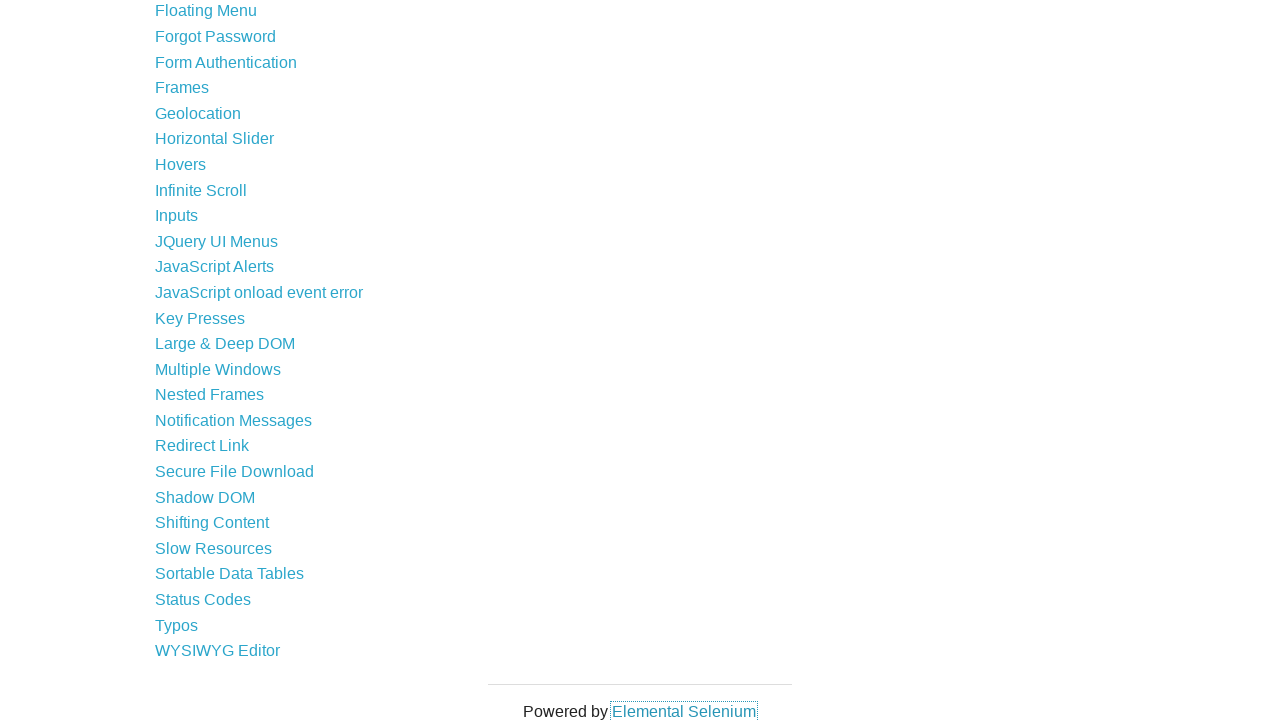

Waited 100ms before opening next link
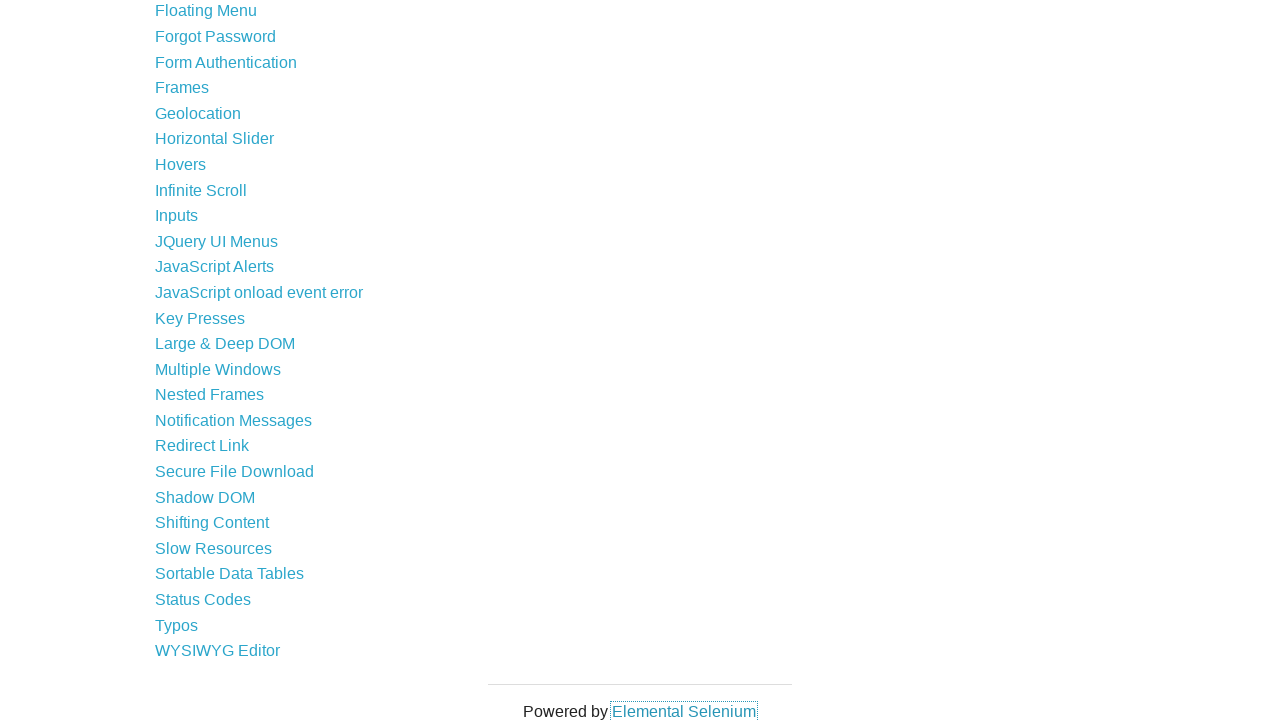

Retrieved all opened tabs/windows from context (total: 47)
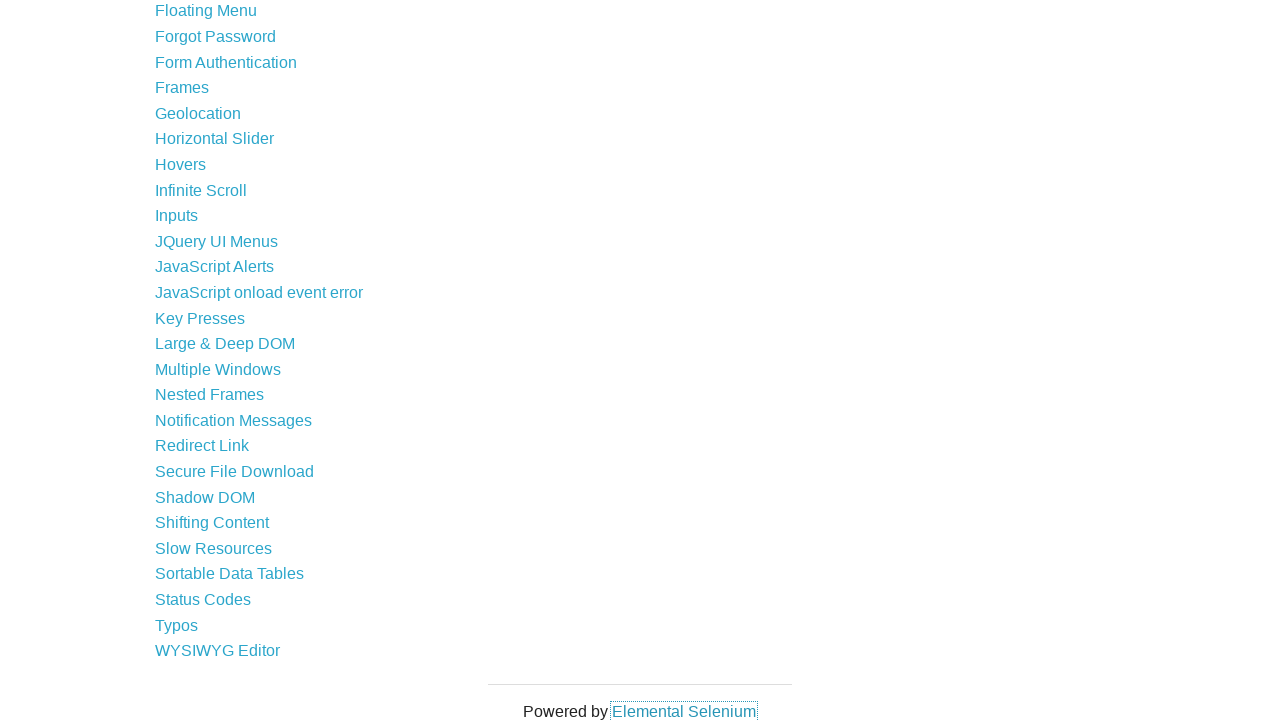

Switched to tab with URL: https://the-internet.herokuapp.com/
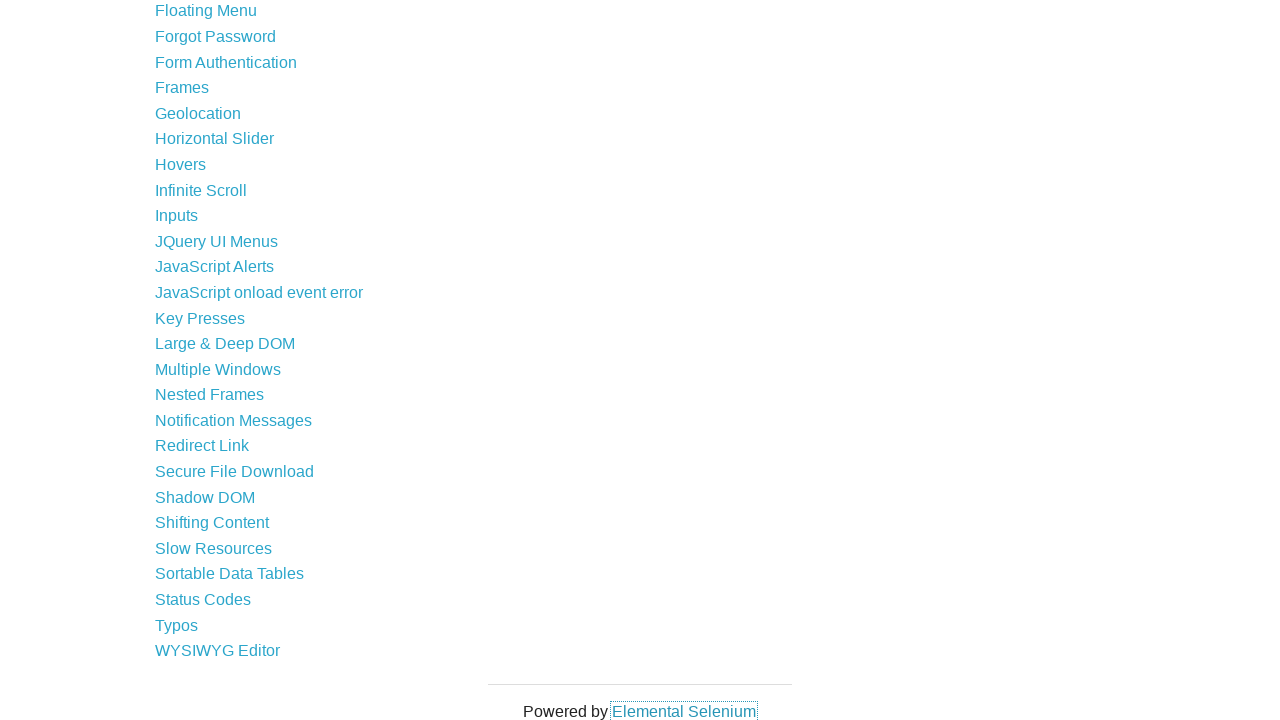

Switched to tab with URL: https://github.com/saucelabs/the-internet
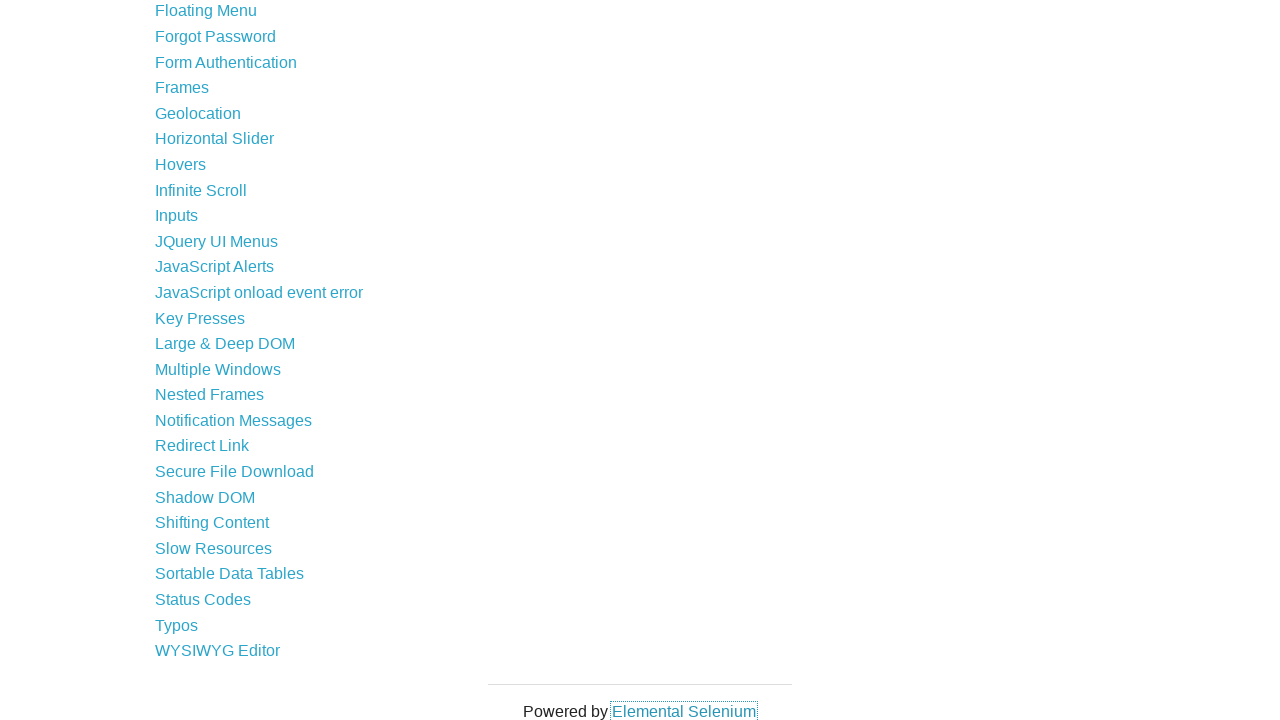

Switched to tab with URL: https://the-internet.herokuapp.com/abtest
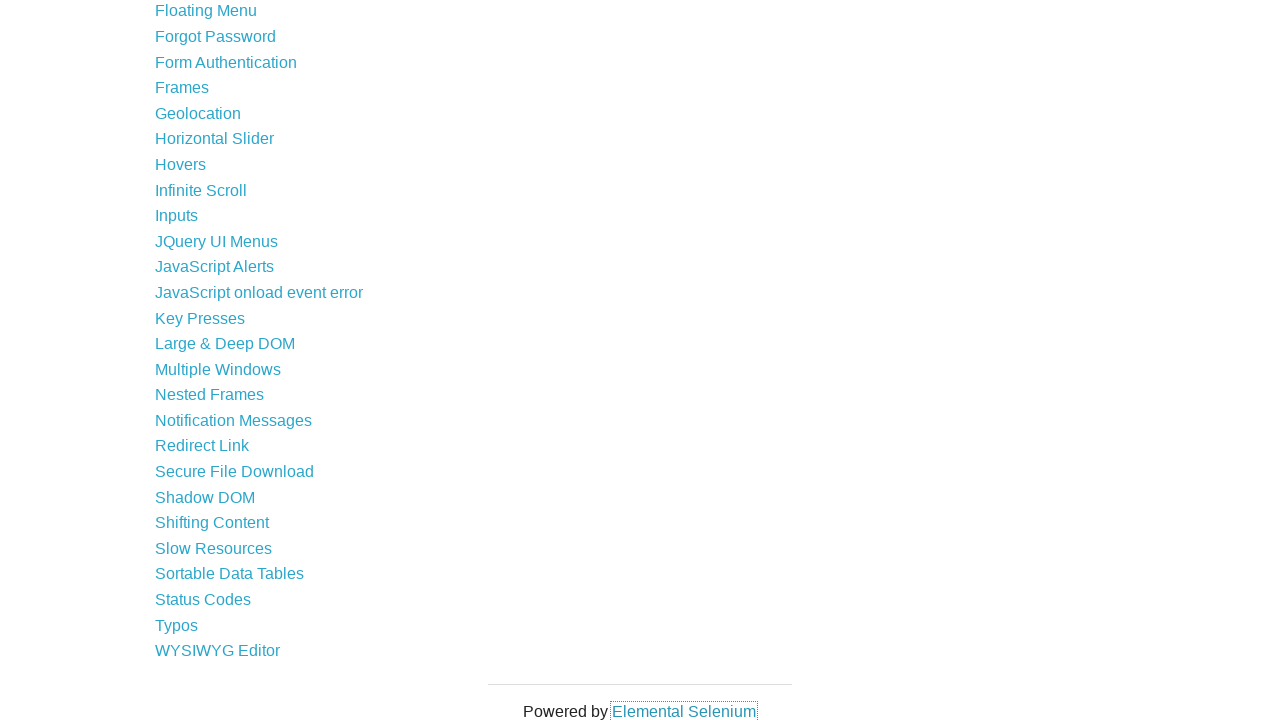

Switched to tab with URL: https://the-internet.herokuapp.com/add_remove_elements/
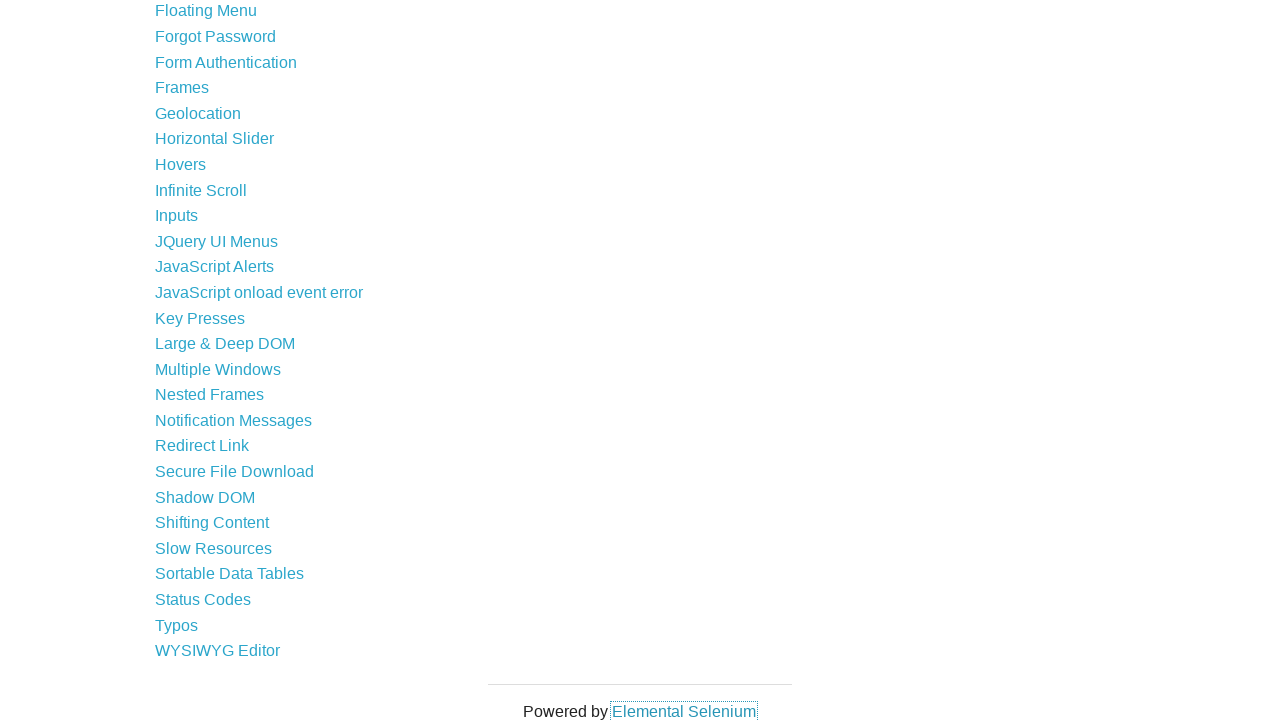

Switched to tab with URL: https://the-internet.herokuapp.com/basic_auth
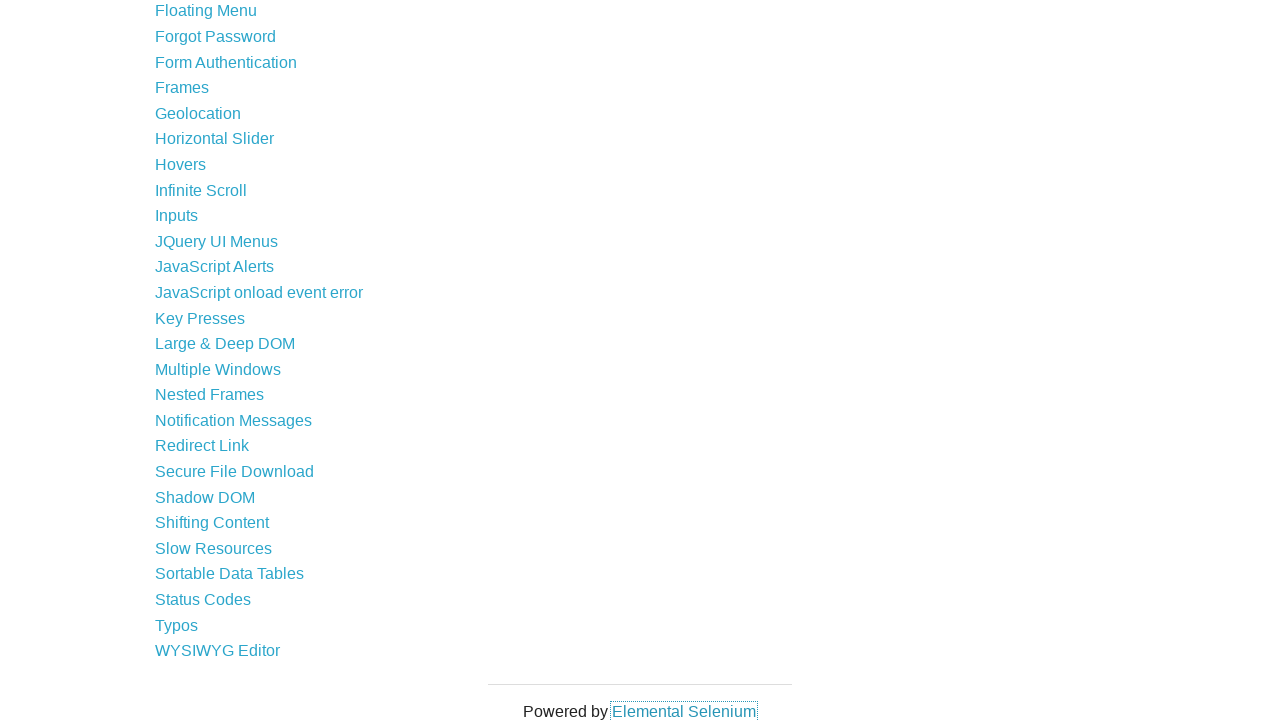

Switched to tab with URL: https://the-internet.herokuapp.com/broken_images
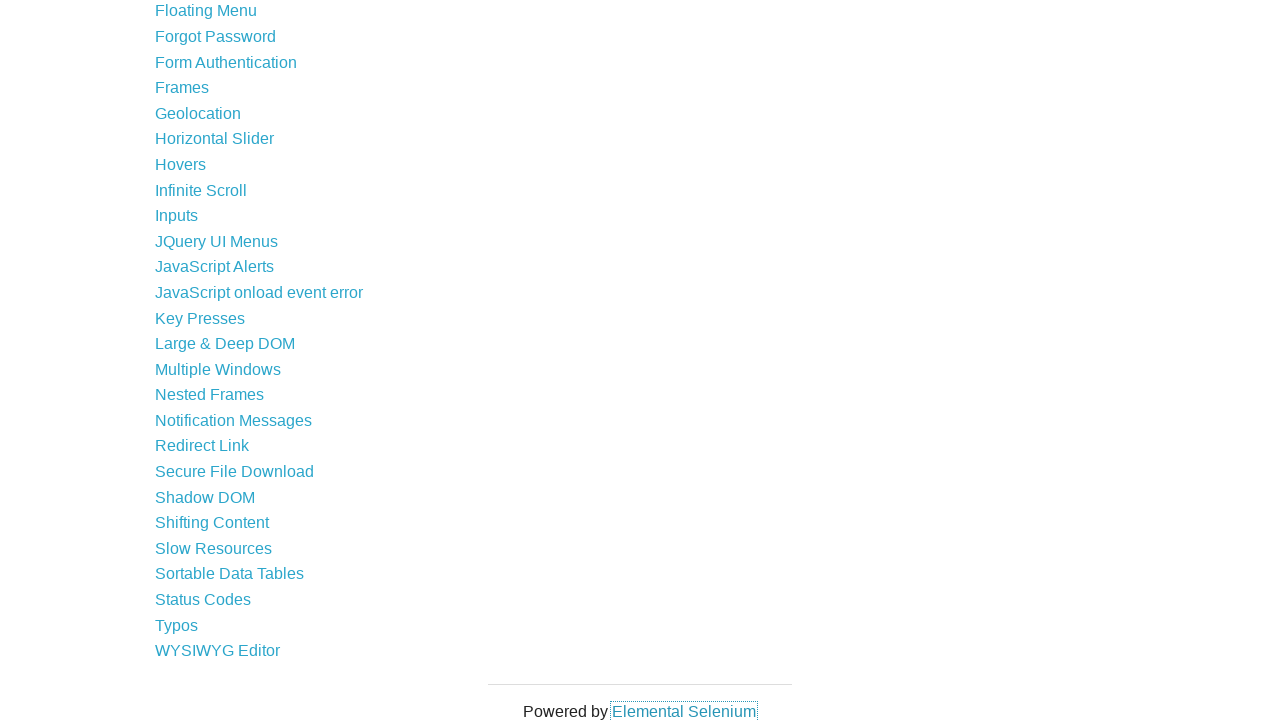

Switched to tab with URL: https://the-internet.herokuapp.com/challenging_dom
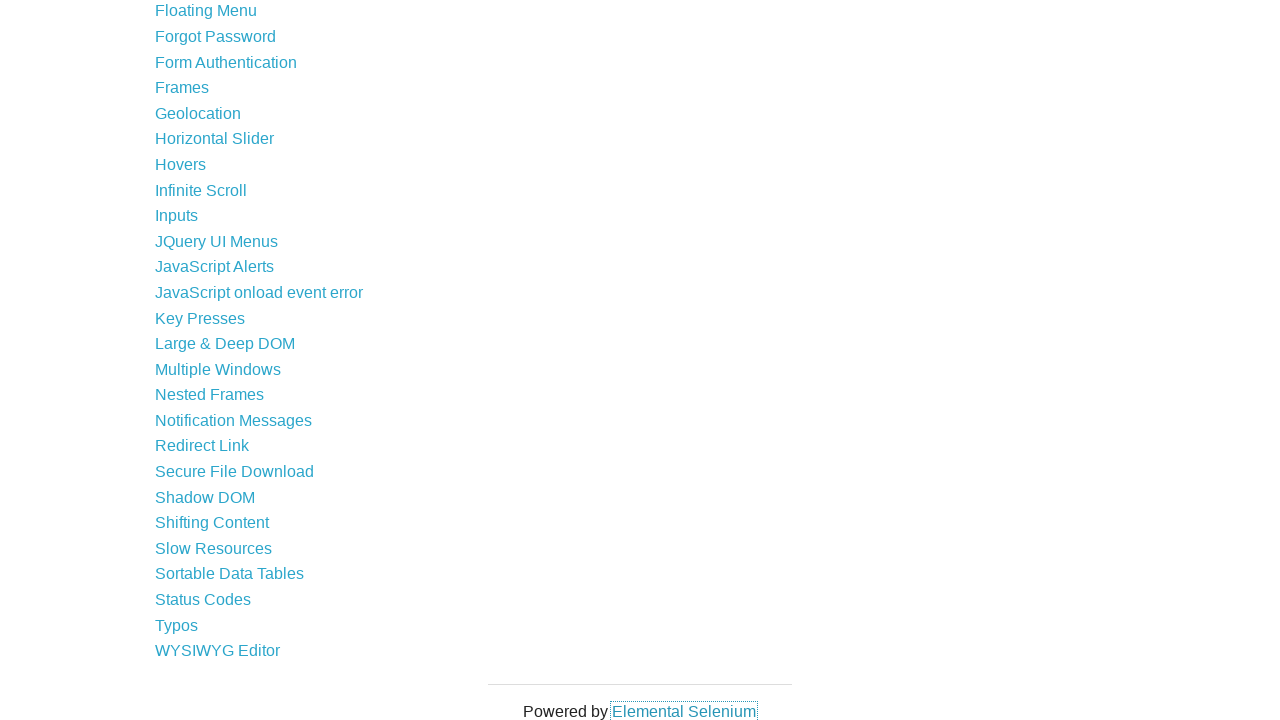

Switched to tab with URL: https://the-internet.herokuapp.com/checkboxes
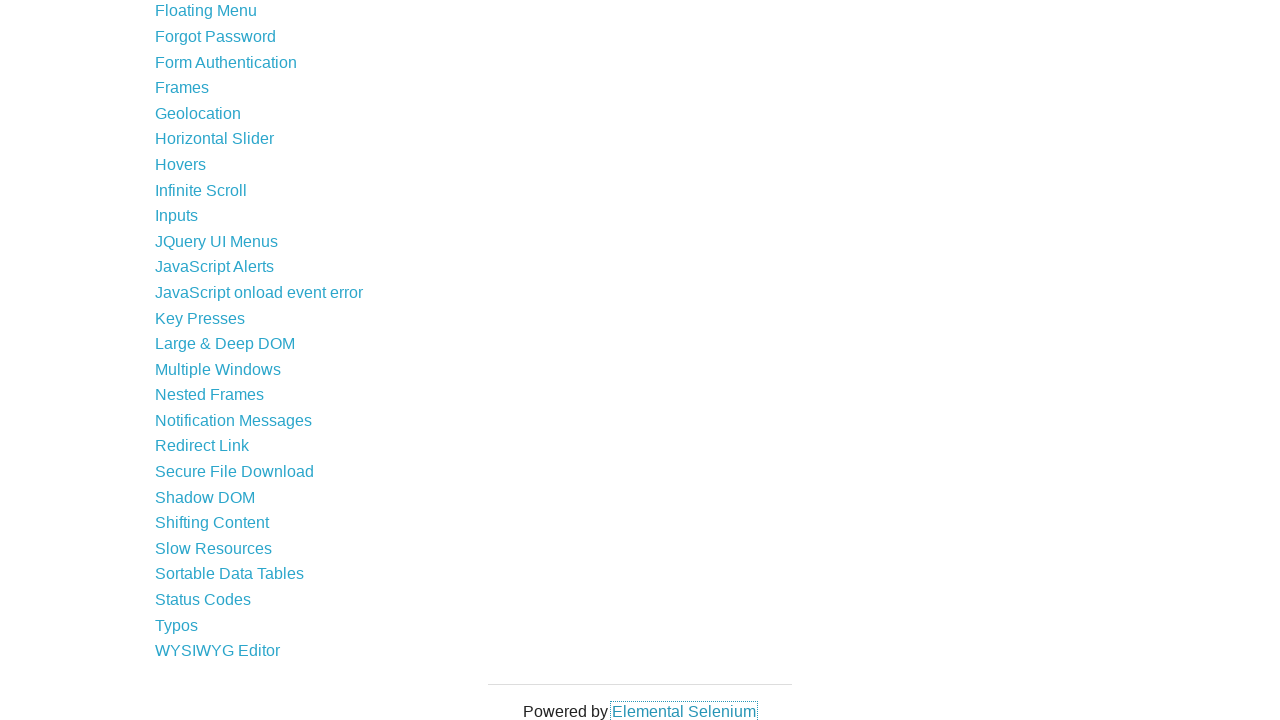

Switched to tab with URL: https://the-internet.herokuapp.com/context_menu
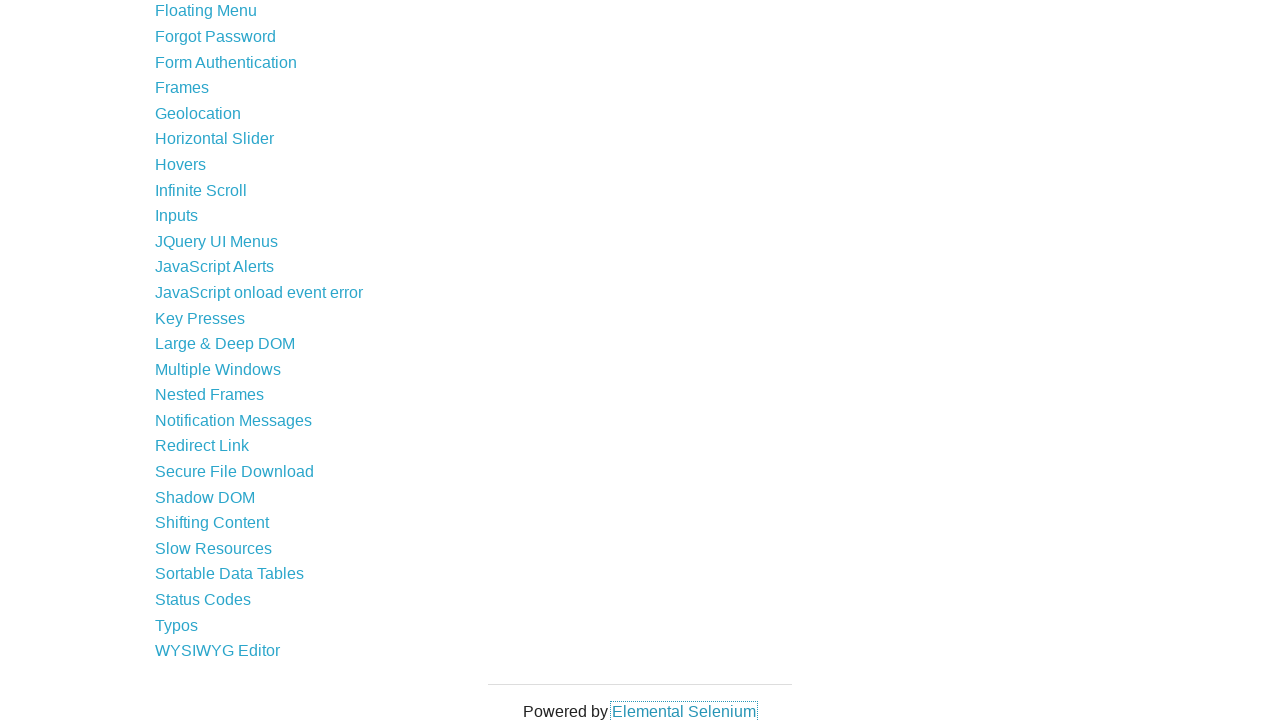

Switched to tab with URL: https://the-internet.herokuapp.com/digest_auth
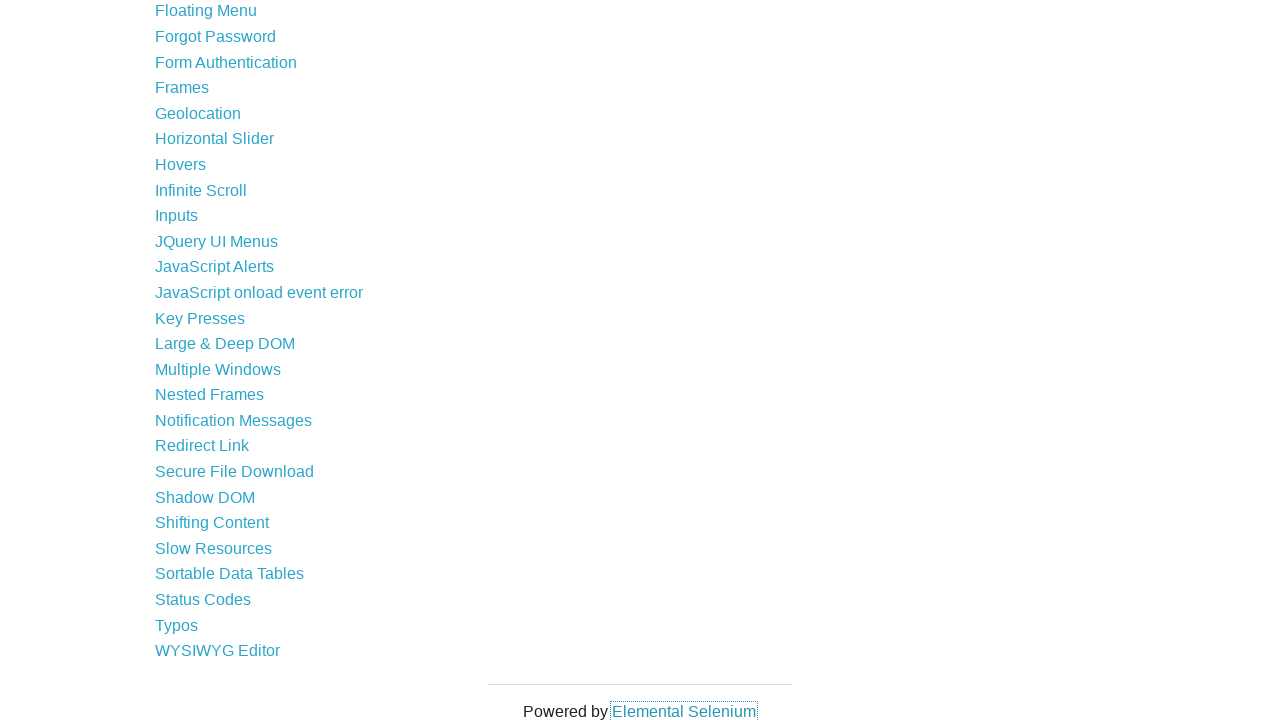

Switched to tab with URL: https://the-internet.herokuapp.com/disappearing_elements
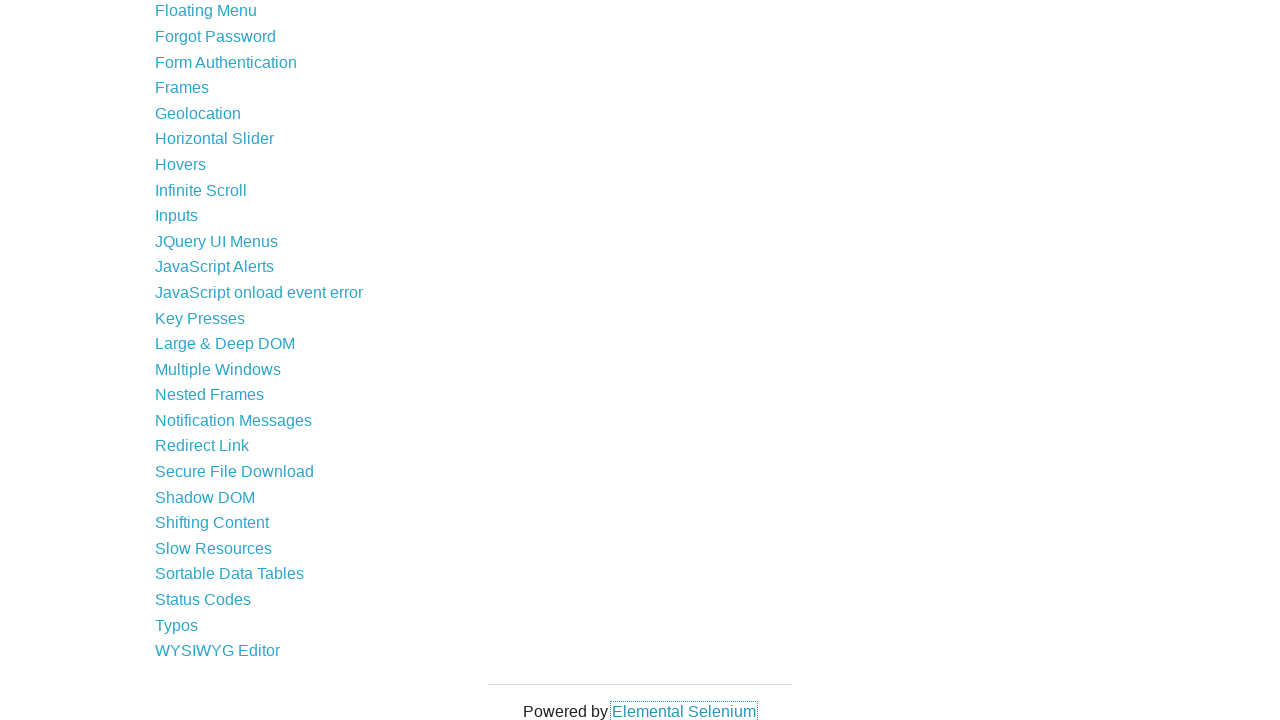

Switched to tab with URL: https://the-internet.herokuapp.com/drag_and_drop
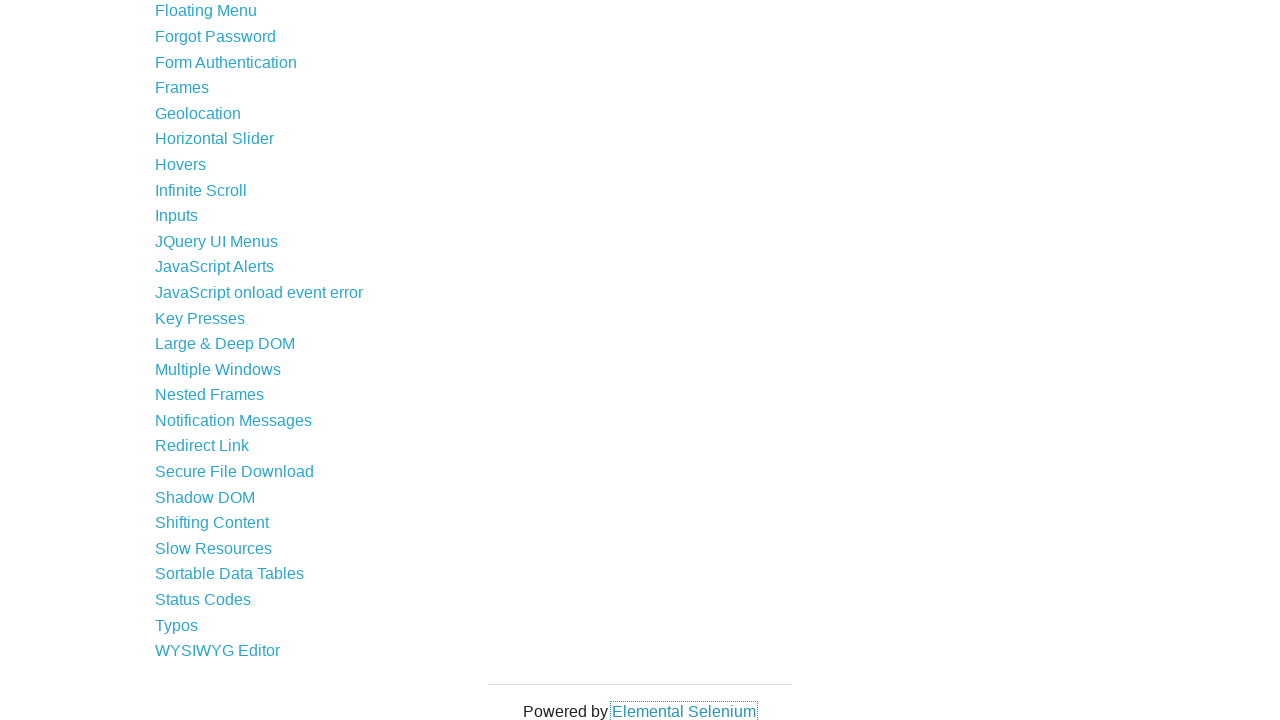

Switched to tab with URL: https://the-internet.herokuapp.com/dropdown
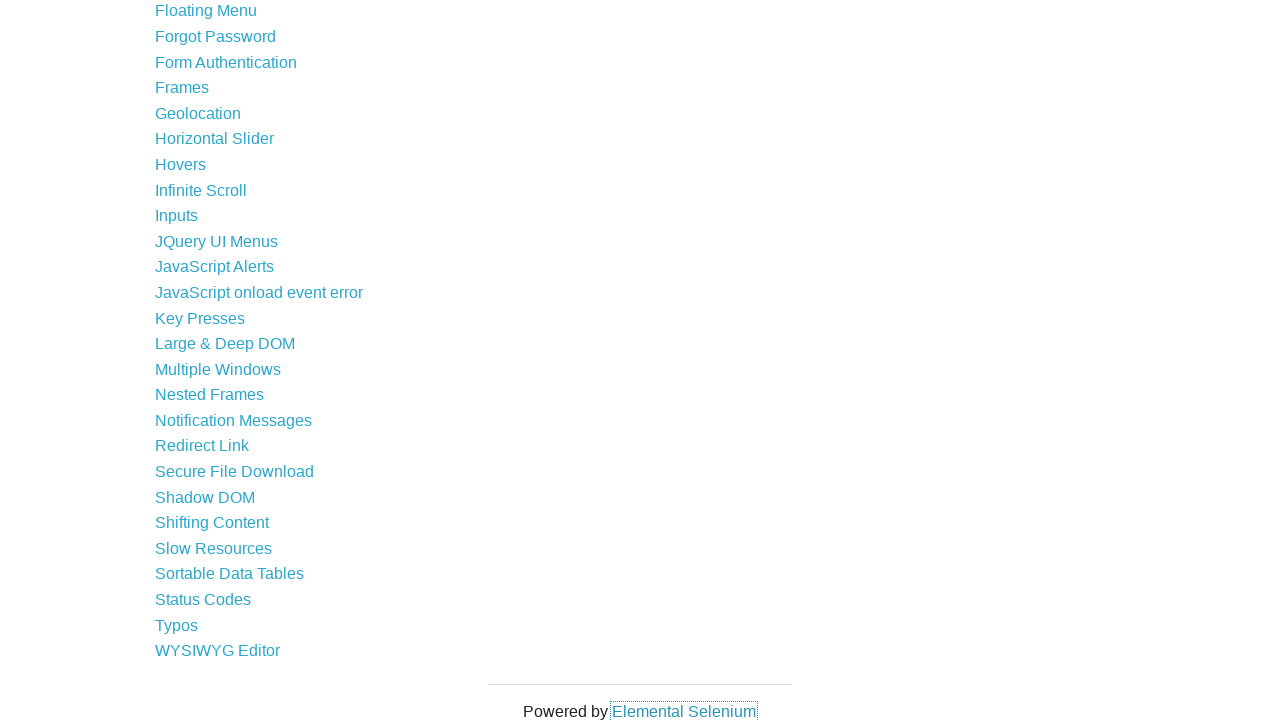

Switched to tab with URL: https://the-internet.herokuapp.com/dynamic_content
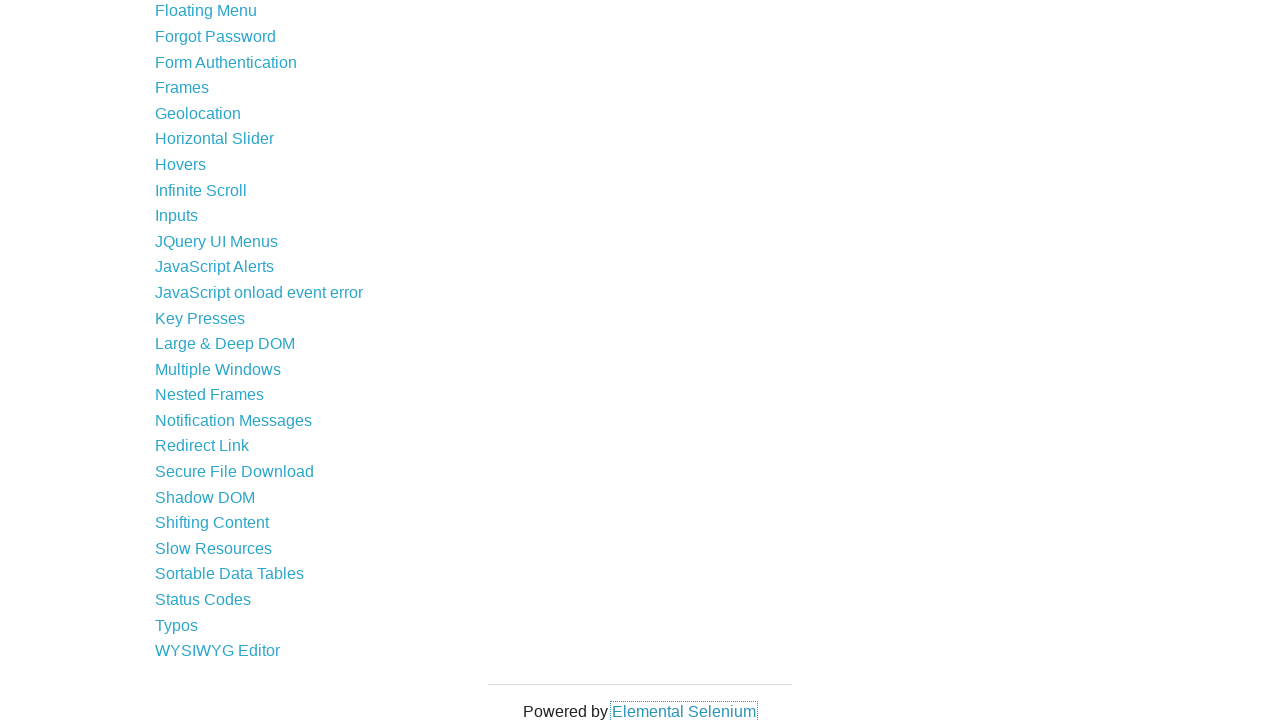

Switched to tab with URL: https://the-internet.herokuapp.com/dynamic_controls
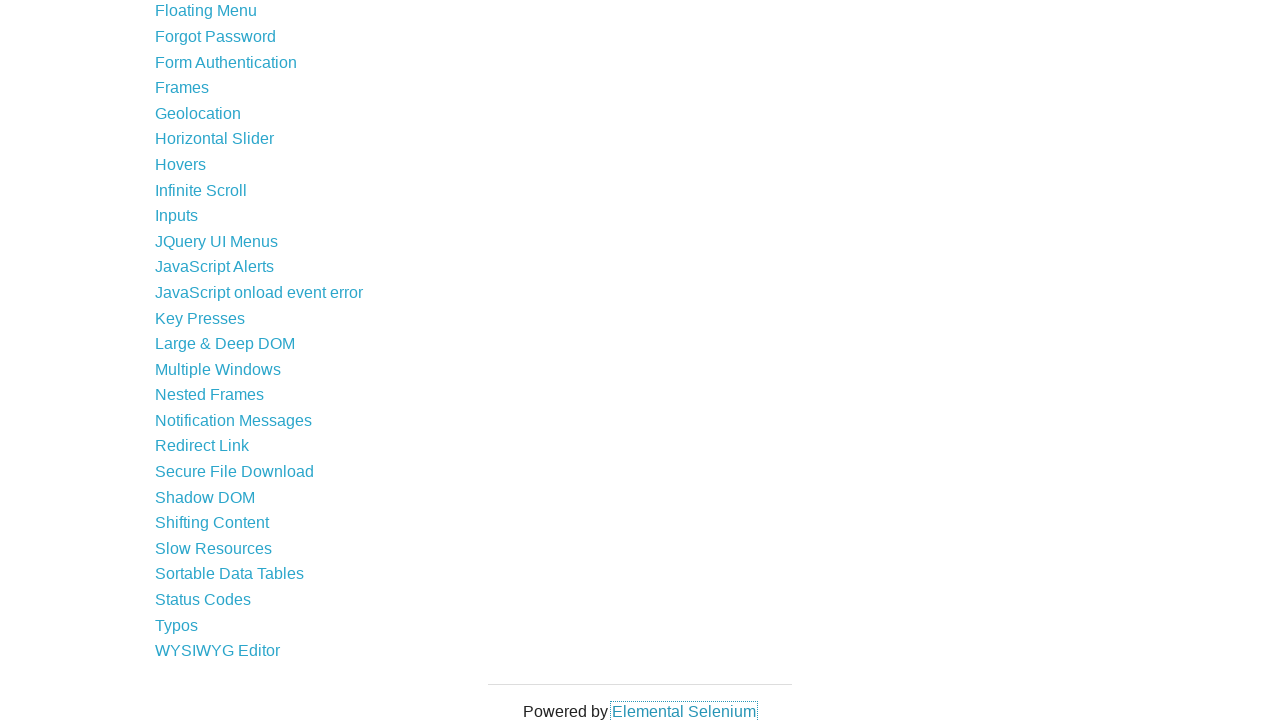

Switched to tab with URL: https://the-internet.herokuapp.com/dynamic_loading
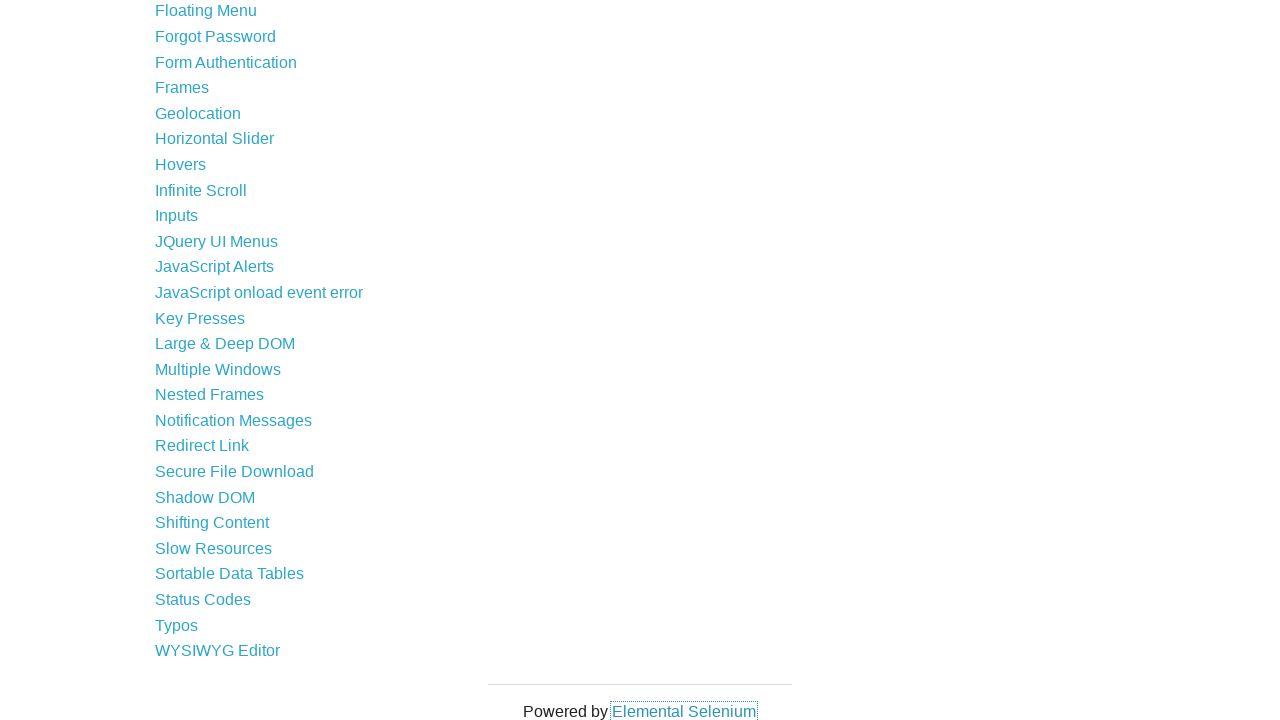

Switched to tab with URL: https://the-internet.herokuapp.com/entry_ad
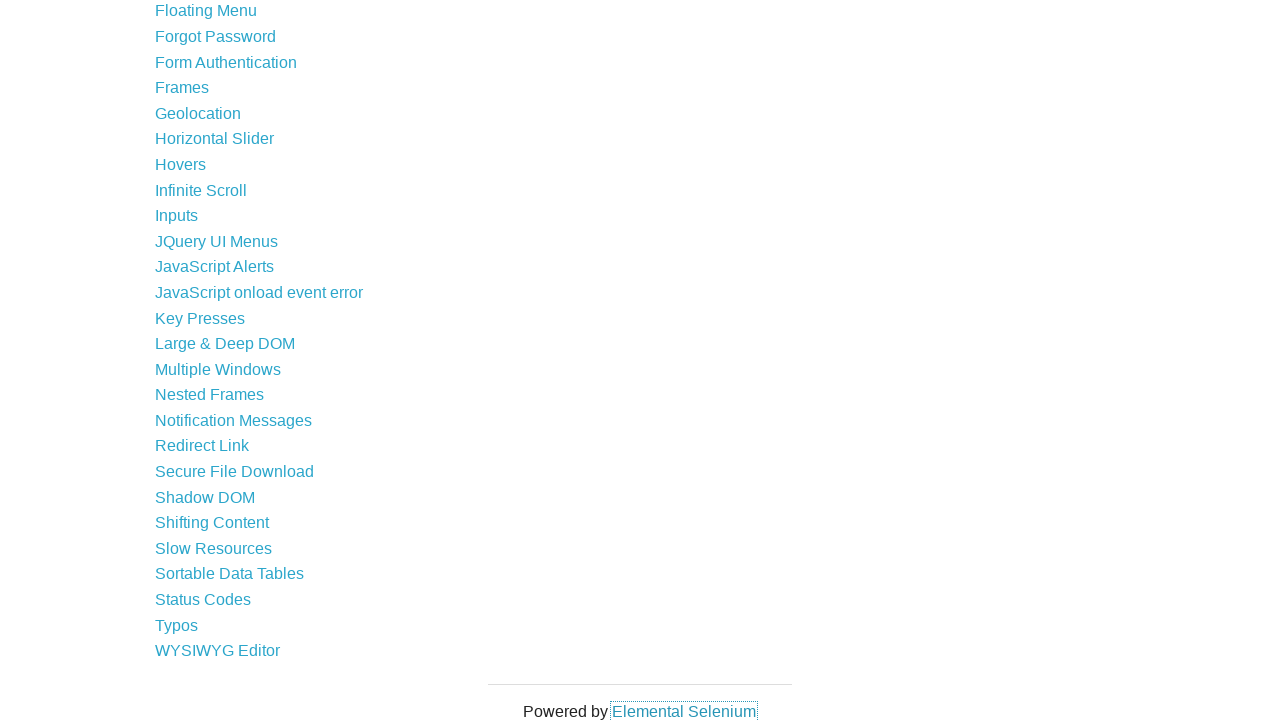

Switched to tab with URL: https://the-internet.herokuapp.com/exit_intent
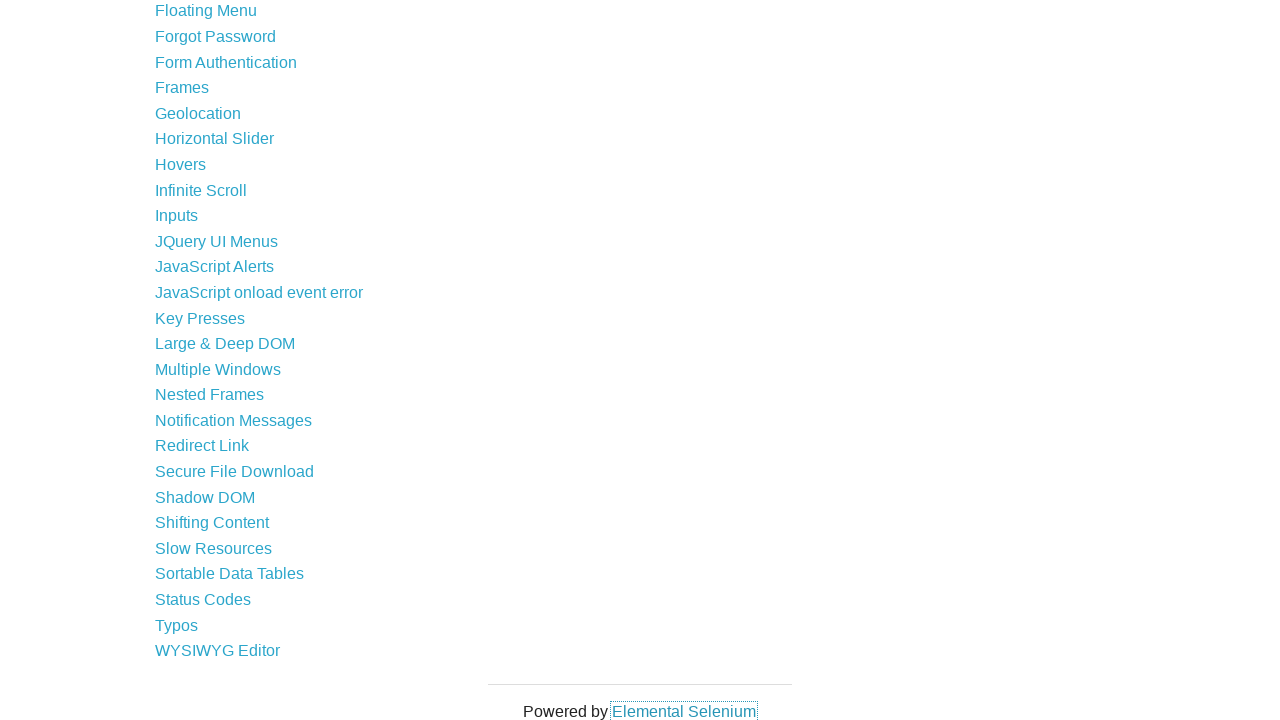

Switched to tab with URL: https://the-internet.herokuapp.com/download
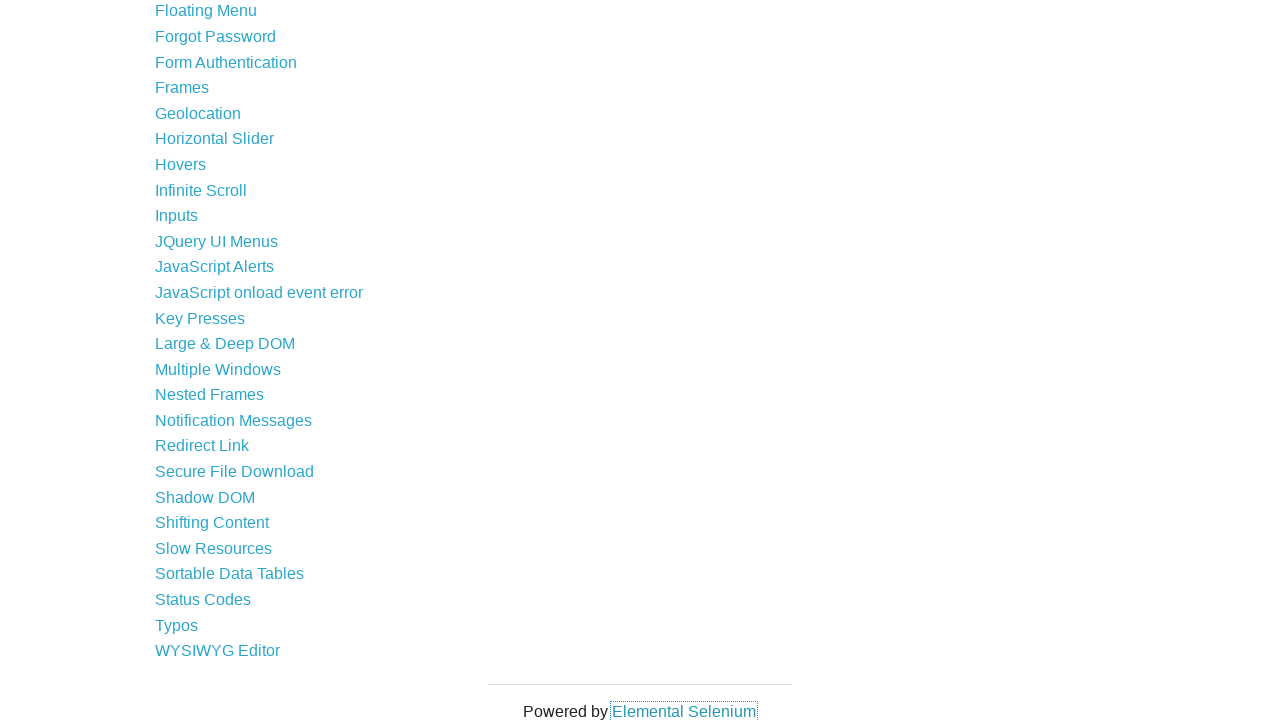

Switched to tab with URL: https://the-internet.herokuapp.com/upload
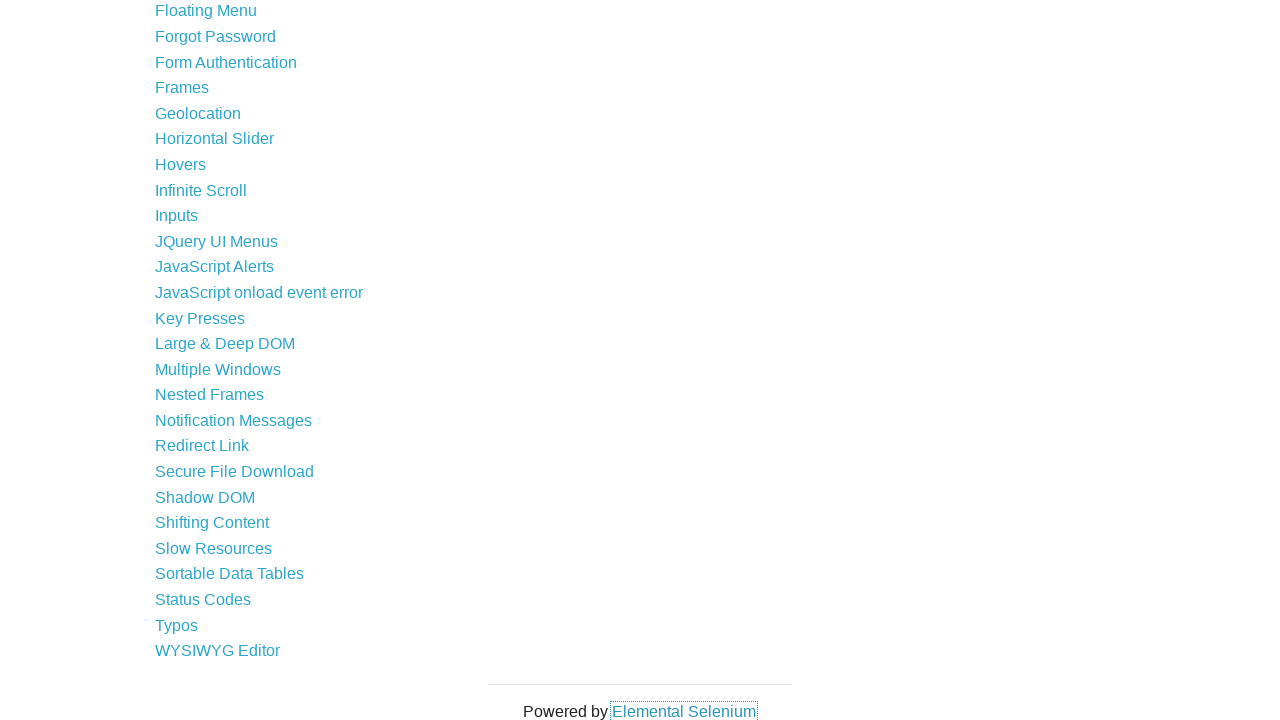

Switched to tab with URL: https://the-internet.herokuapp.com/floating_menu
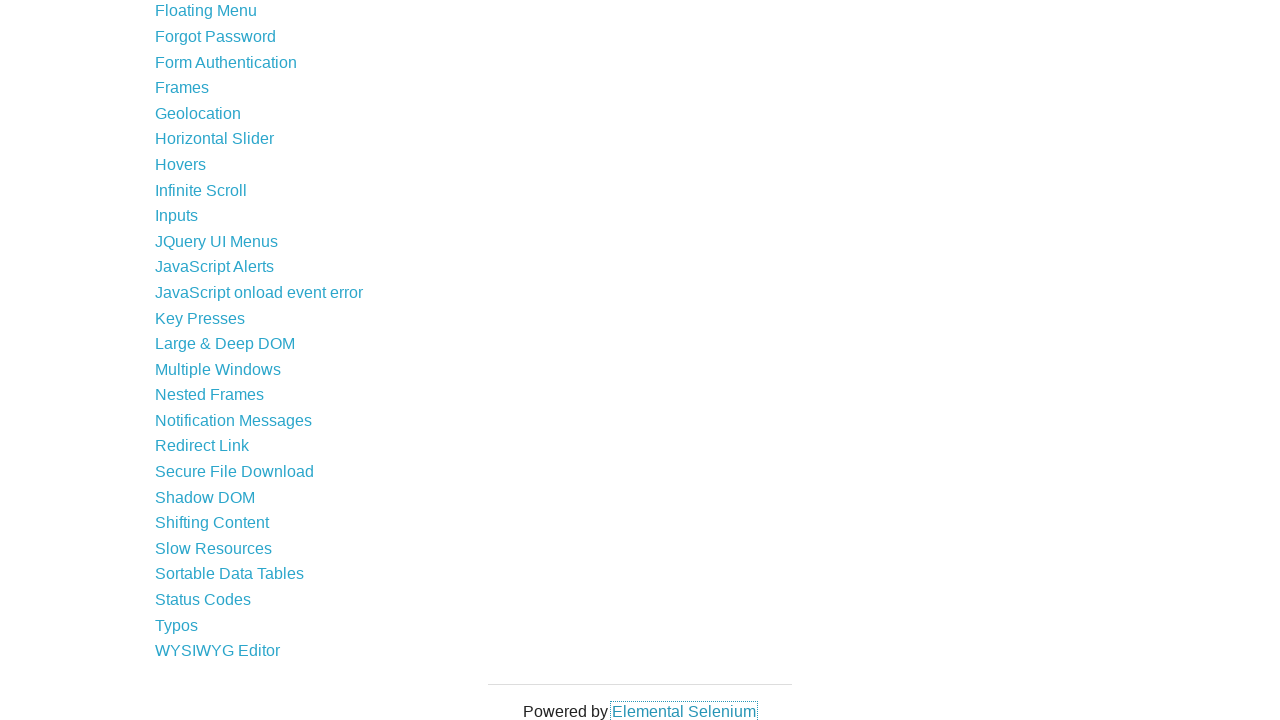

Switched to tab with URL: https://the-internet.herokuapp.com/forgot_password
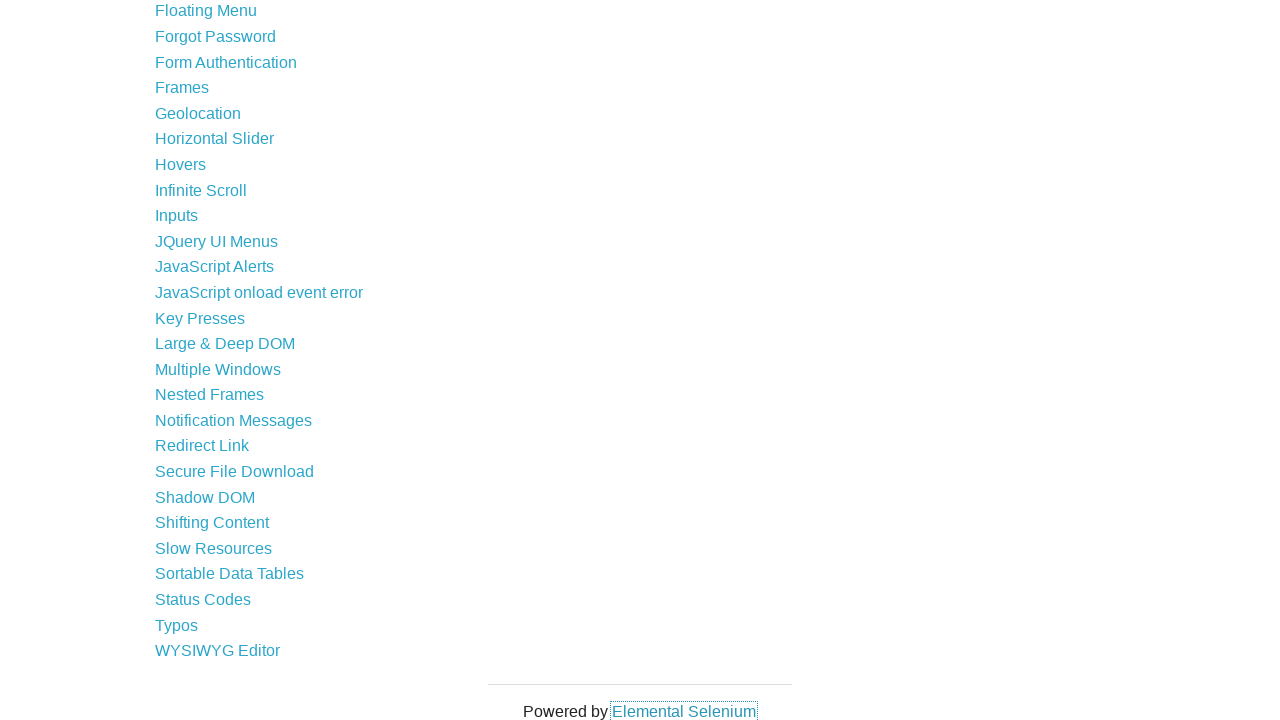

Switched to tab with URL: https://the-internet.herokuapp.com/login
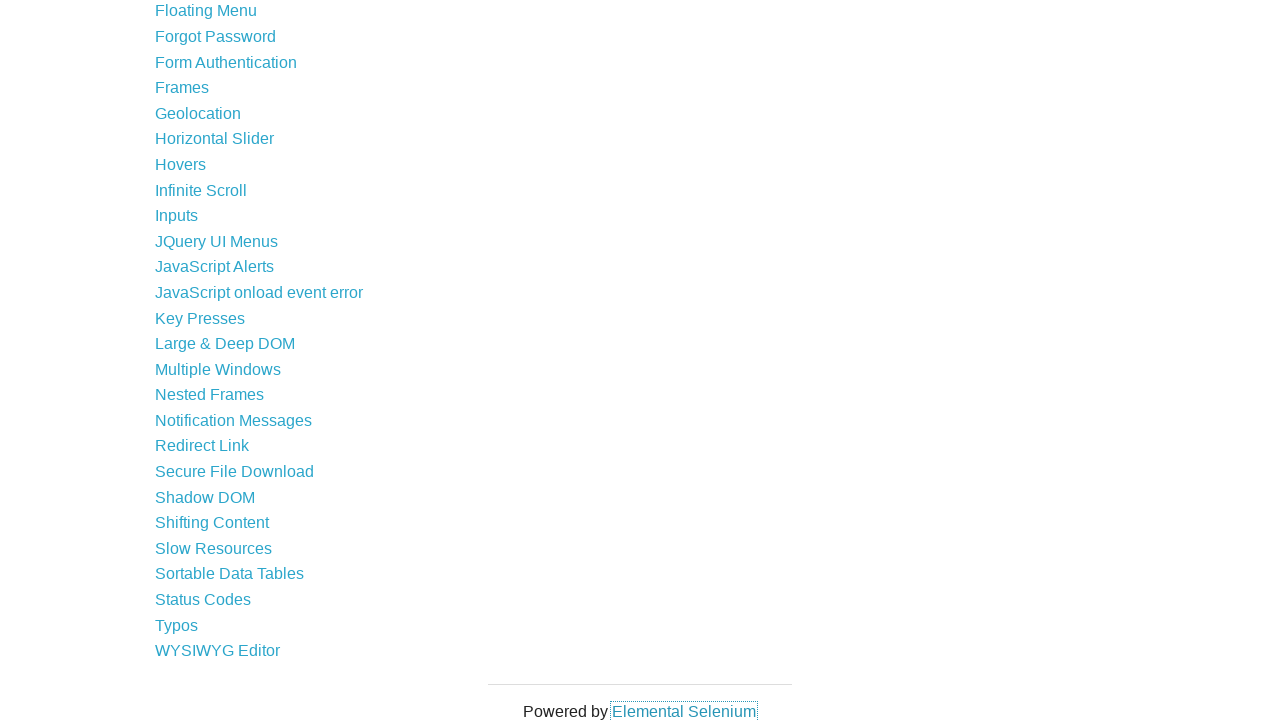

Switched to tab with URL: https://the-internet.herokuapp.com/frames
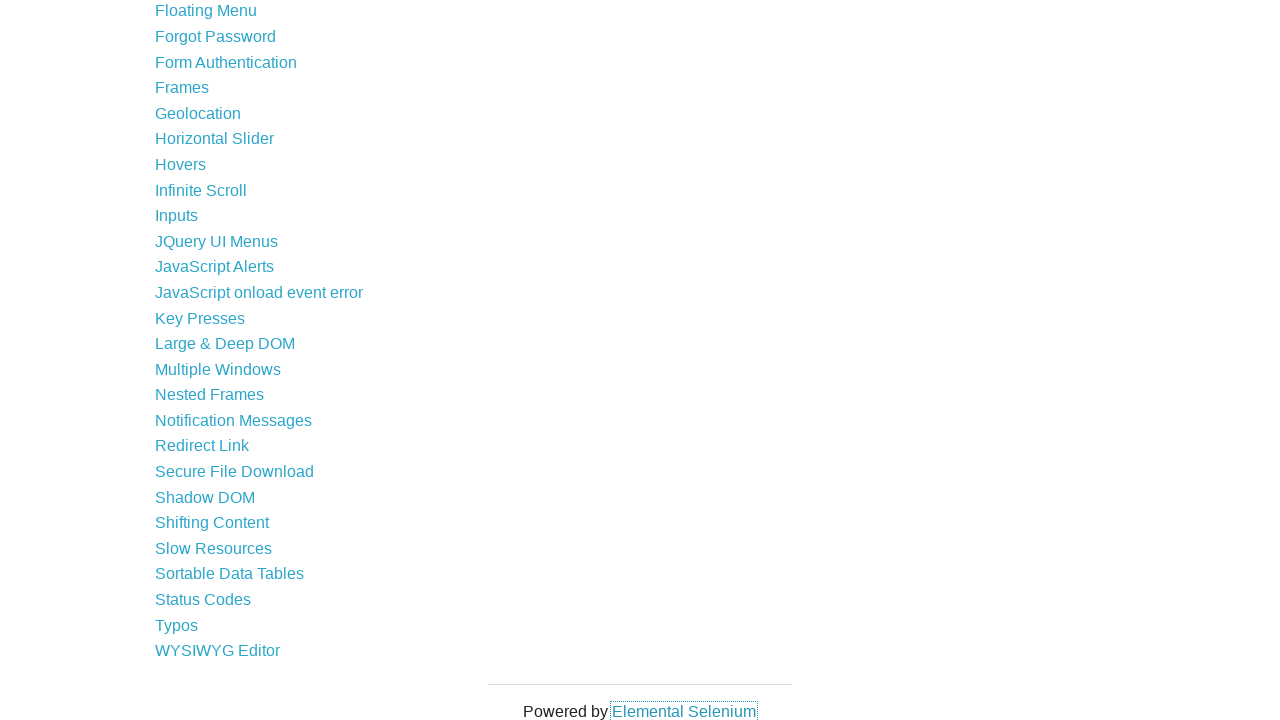

Switched to tab with URL: https://the-internet.herokuapp.com/geolocation
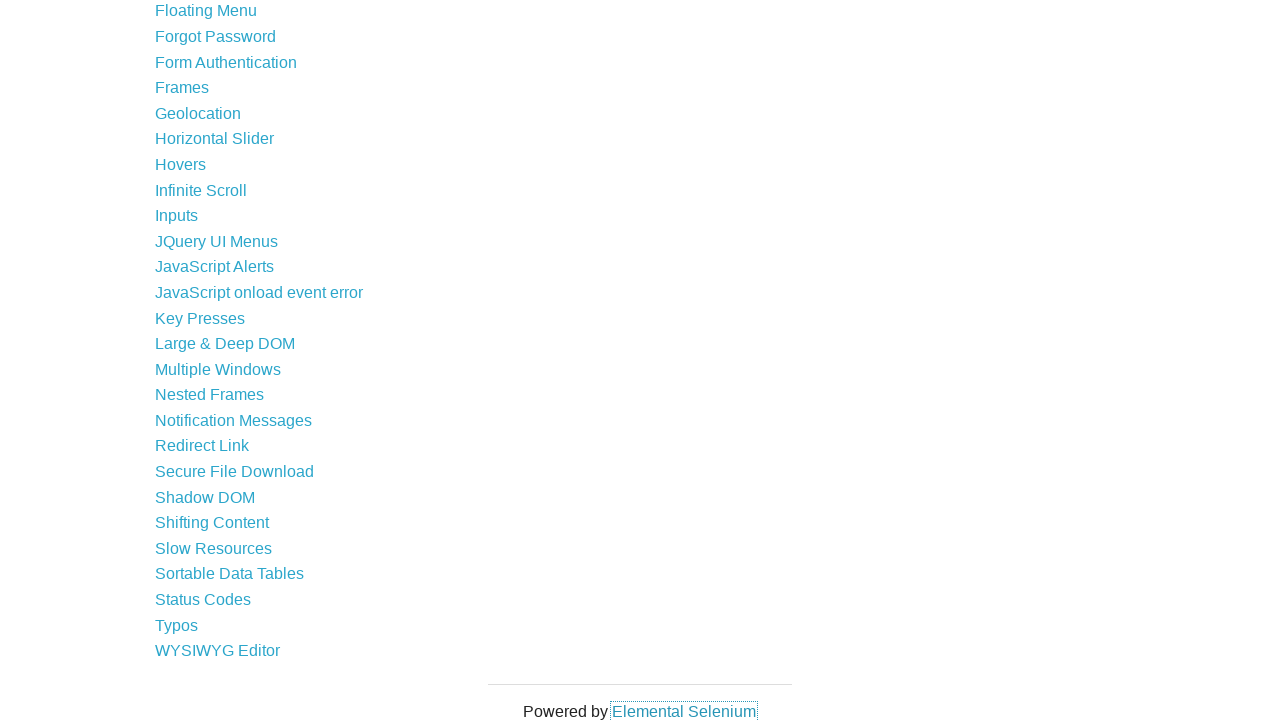

Switched to tab with URL: https://the-internet.herokuapp.com/horizontal_slider
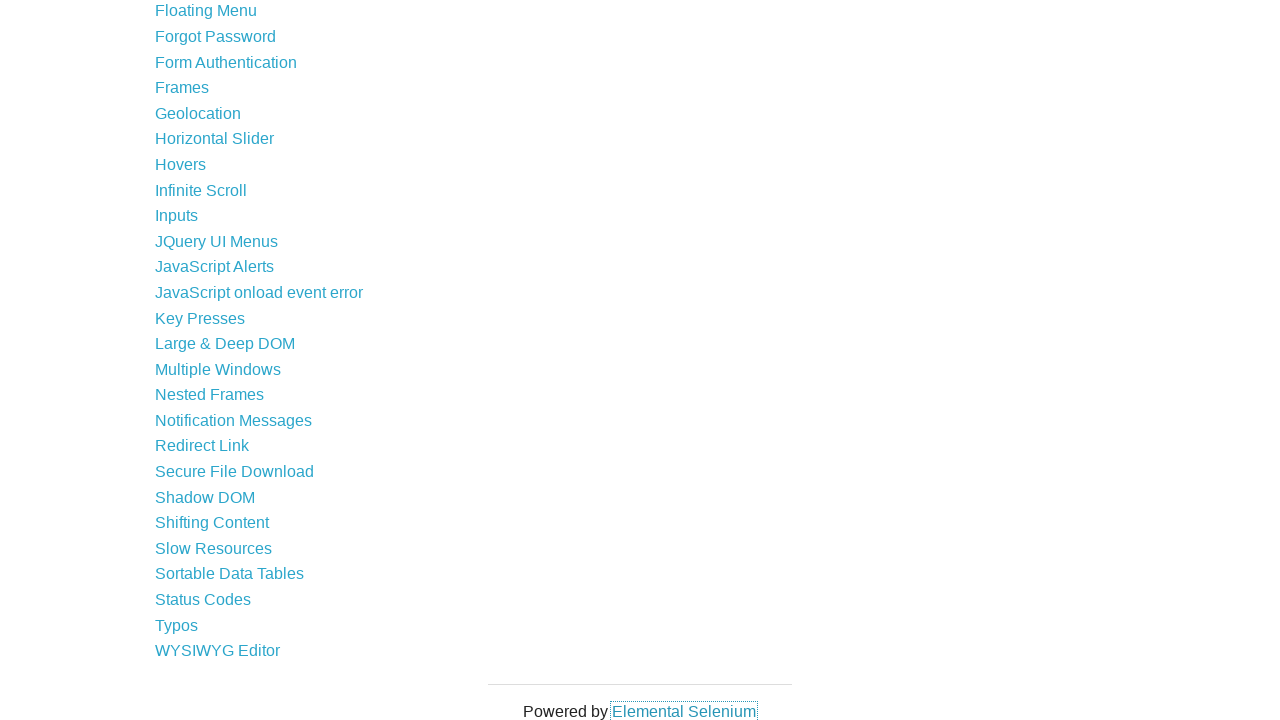

Switched to tab with URL: https://the-internet.herokuapp.com/hovers
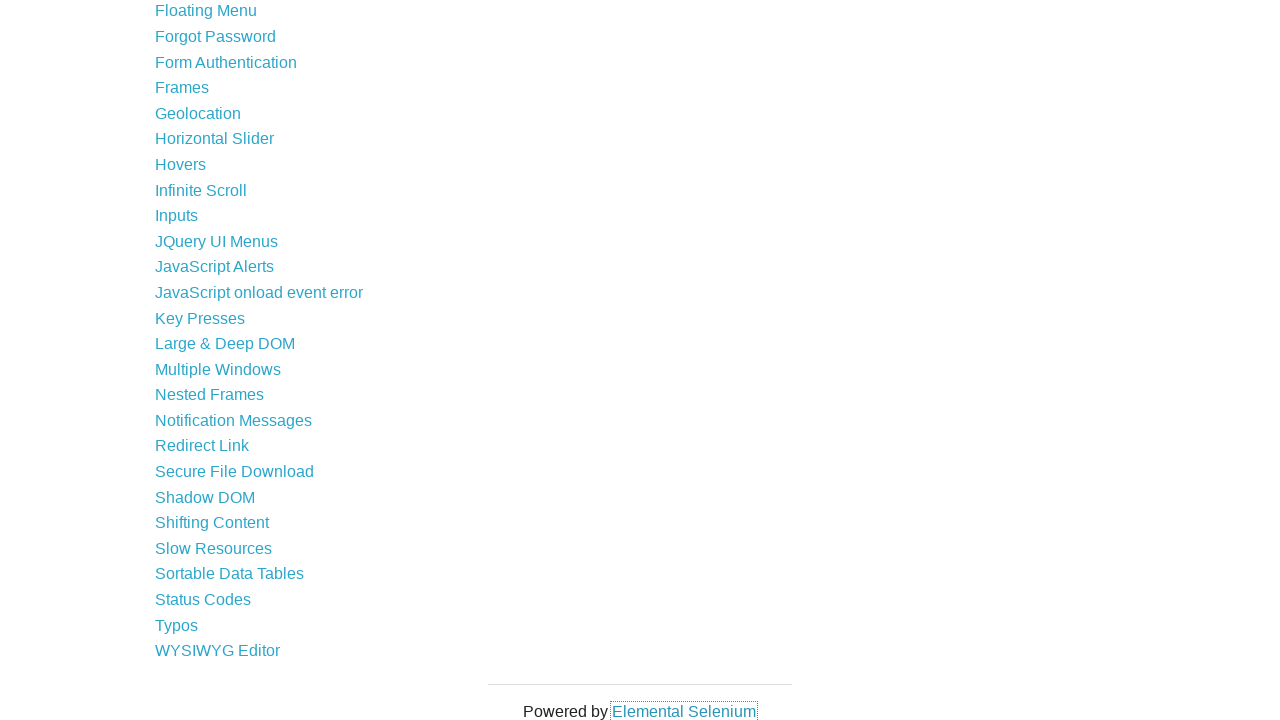

Switched to tab with URL: https://the-internet.herokuapp.com/infinite_scroll
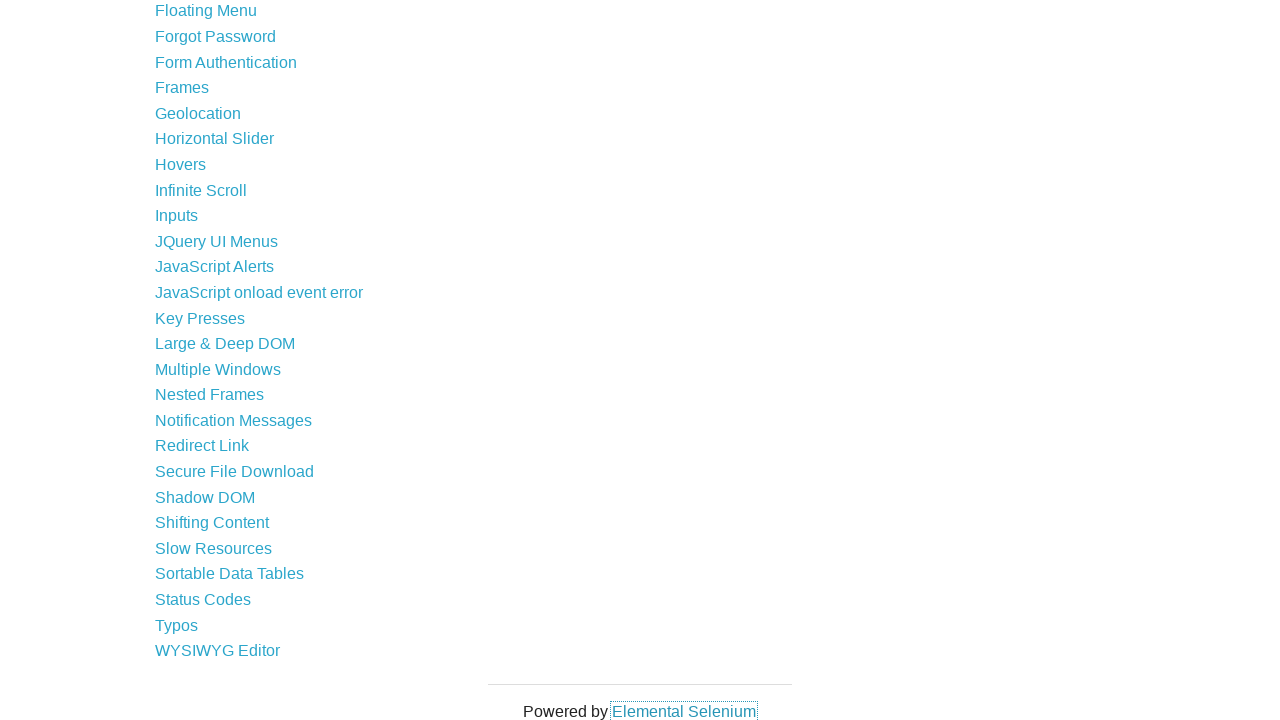

Switched to tab with URL: https://the-internet.herokuapp.com/inputs
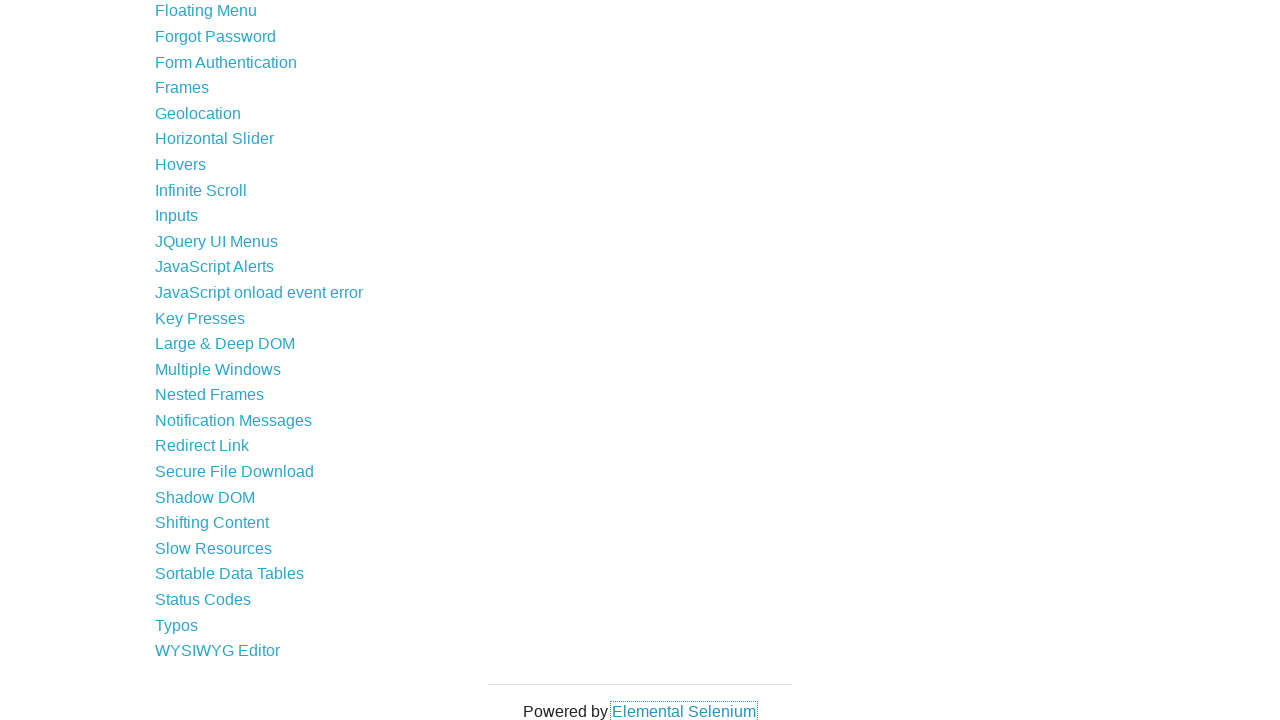

Switched to tab with URL: https://the-internet.herokuapp.com/jqueryui/menu
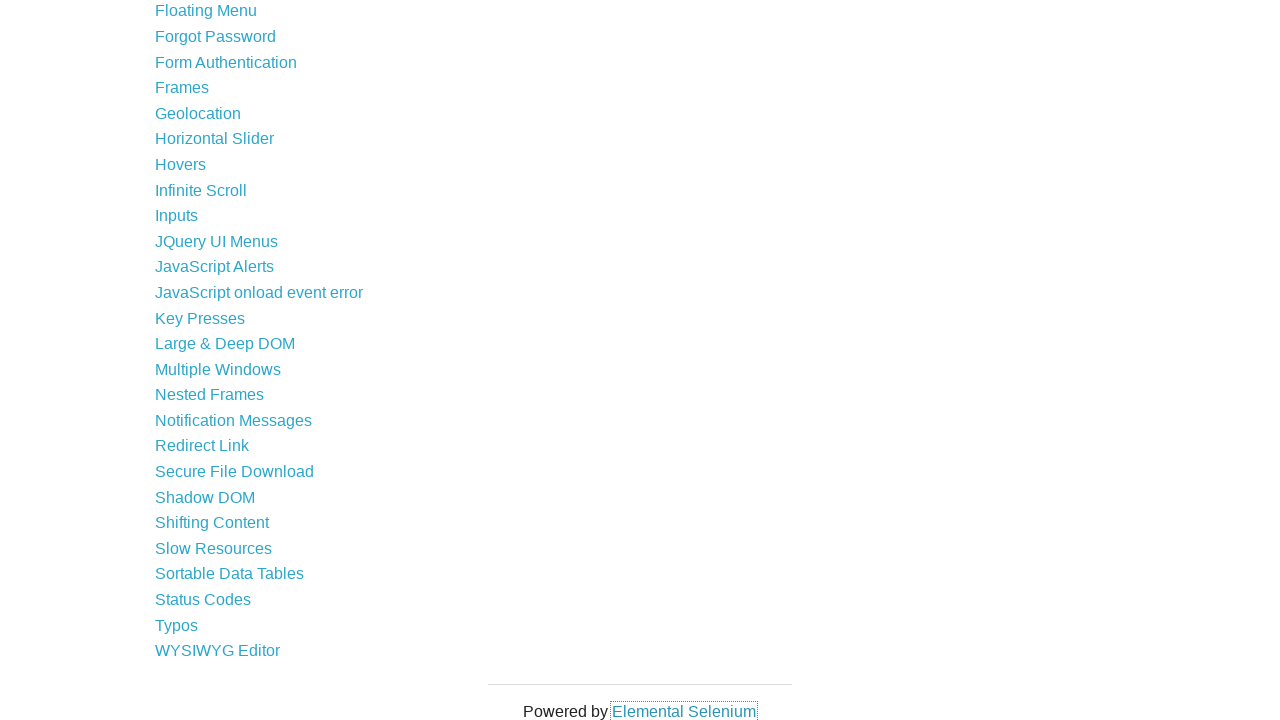

Switched to tab with URL: https://the-internet.herokuapp.com/javascript_alerts
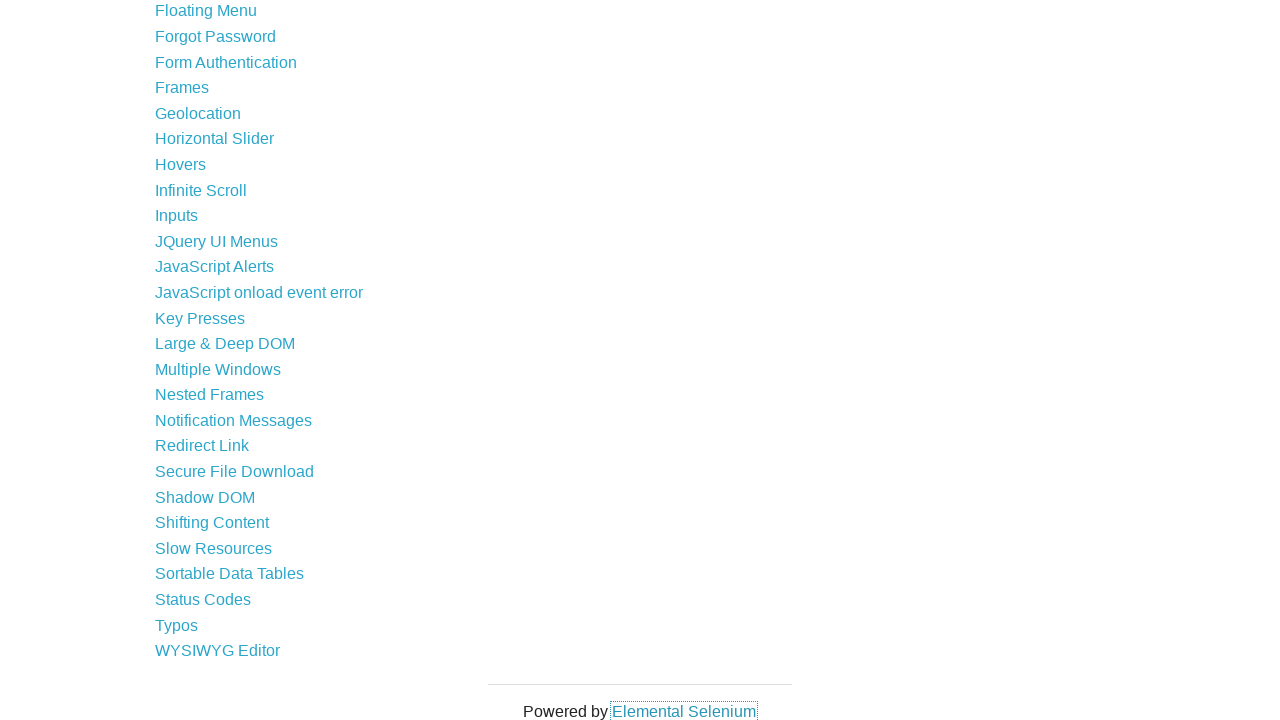

Switched to tab with URL: https://the-internet.herokuapp.com/javascript_error
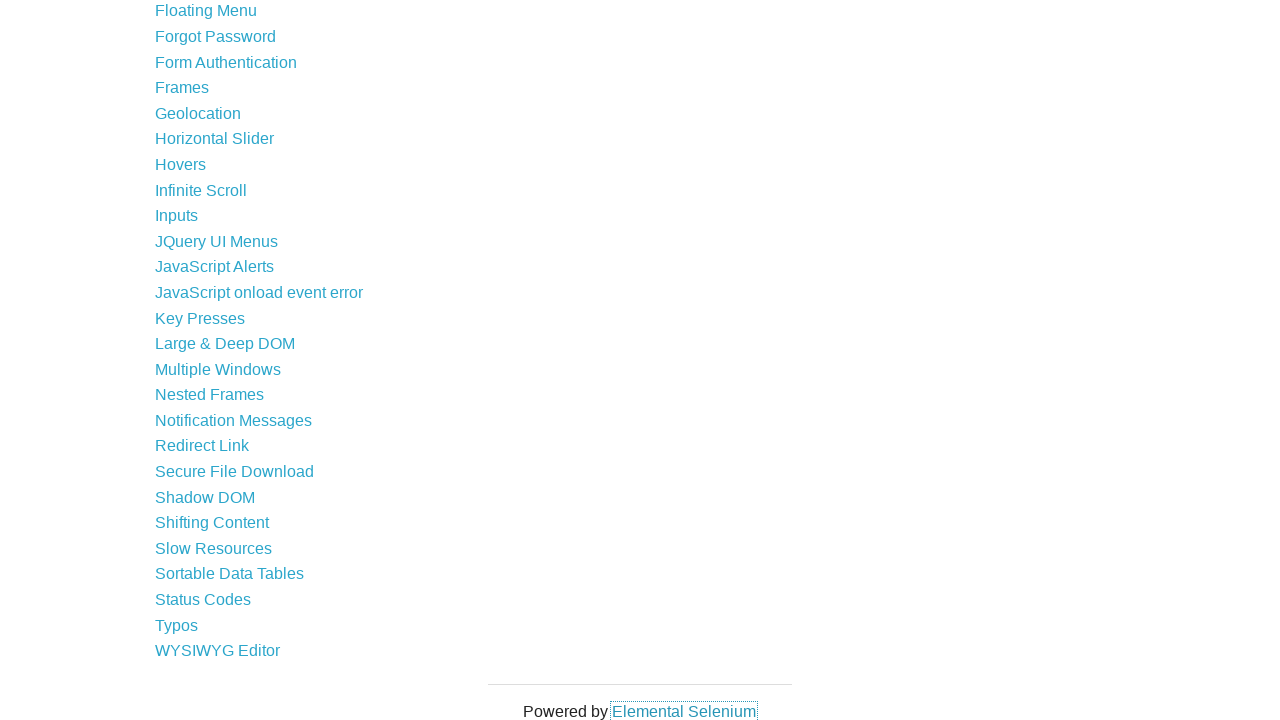

Switched to tab with URL: https://the-internet.herokuapp.com/key_presses
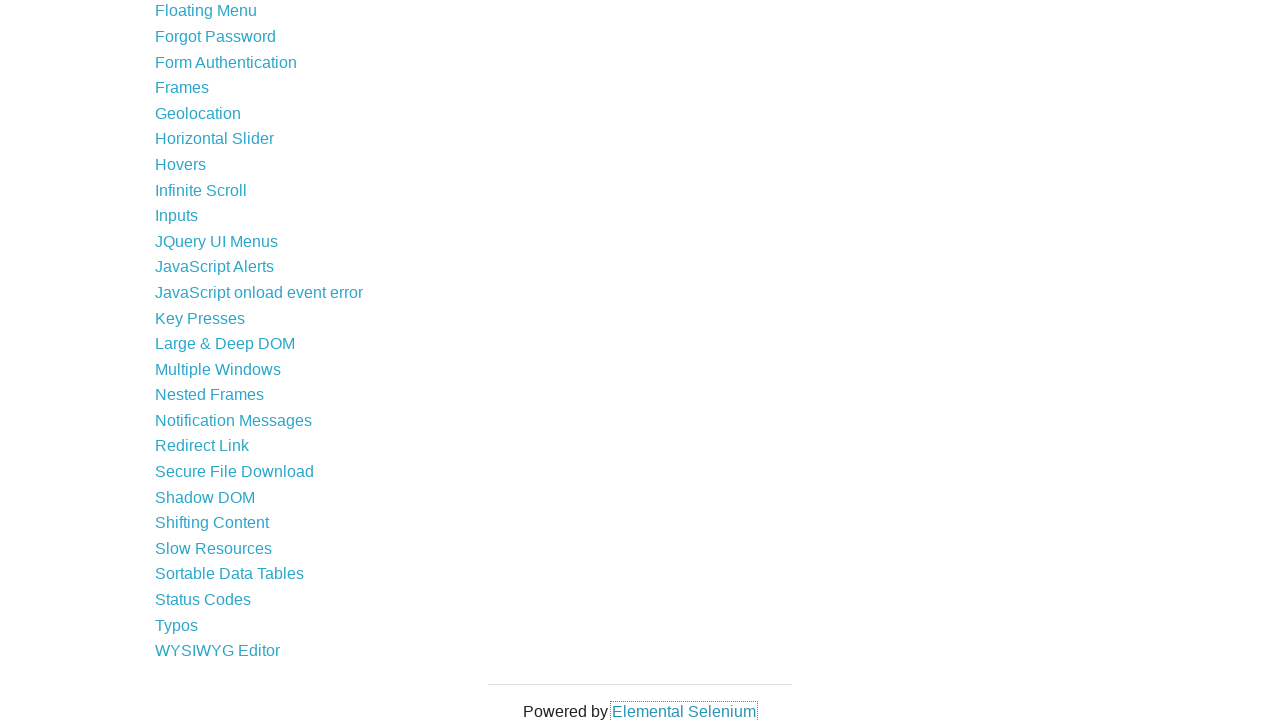

Switched to tab with URL: https://the-internet.herokuapp.com/large
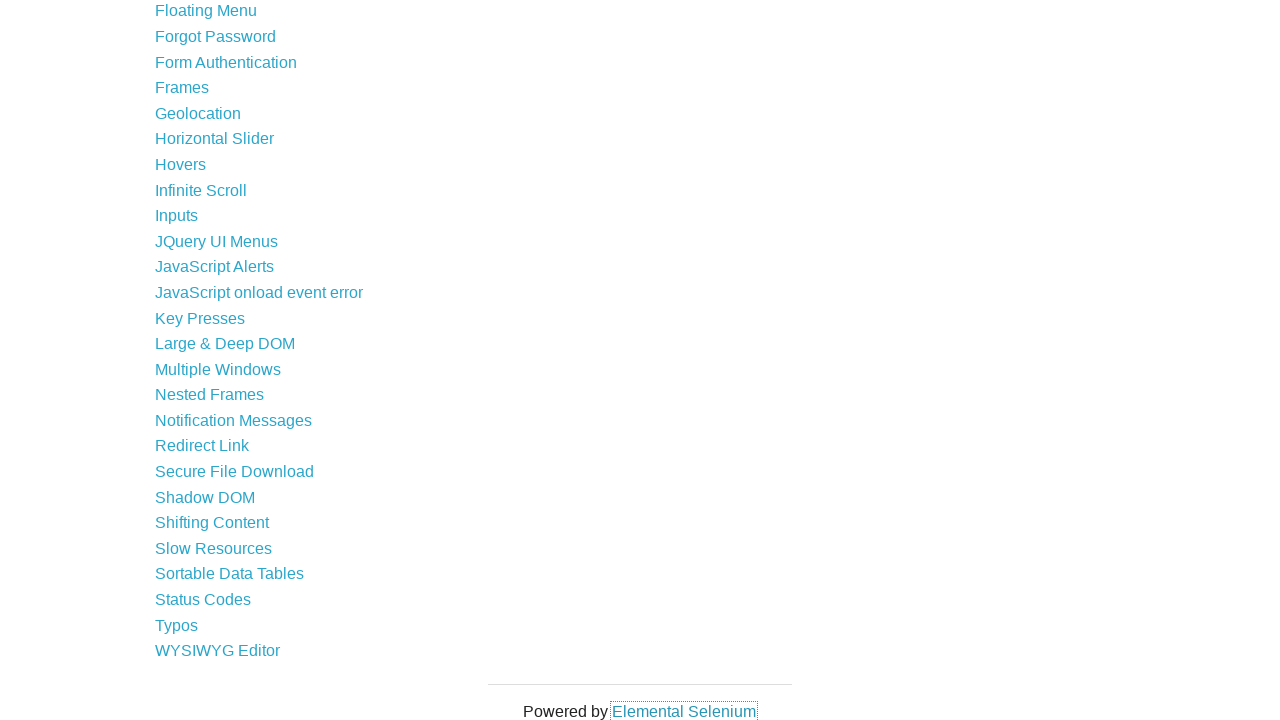

Switched to tab with URL: https://the-internet.herokuapp.com/windows
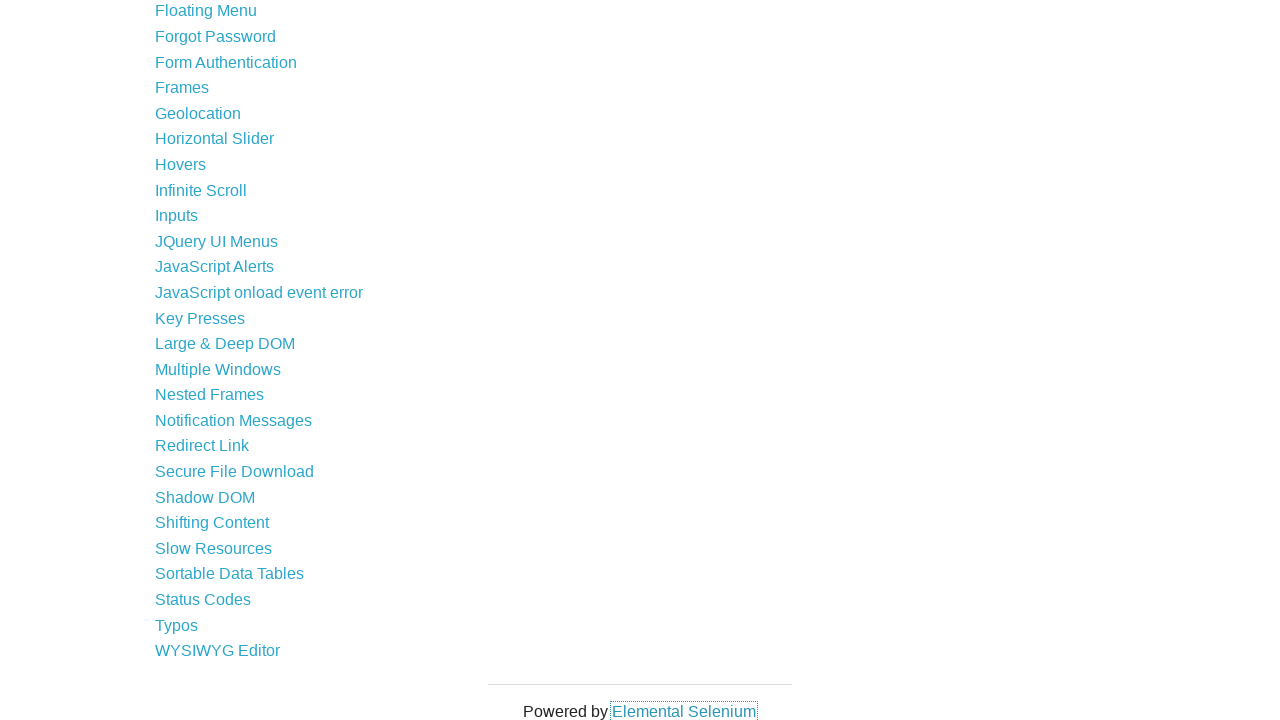

Switched to tab with URL: https://the-internet.herokuapp.com/nested_frames
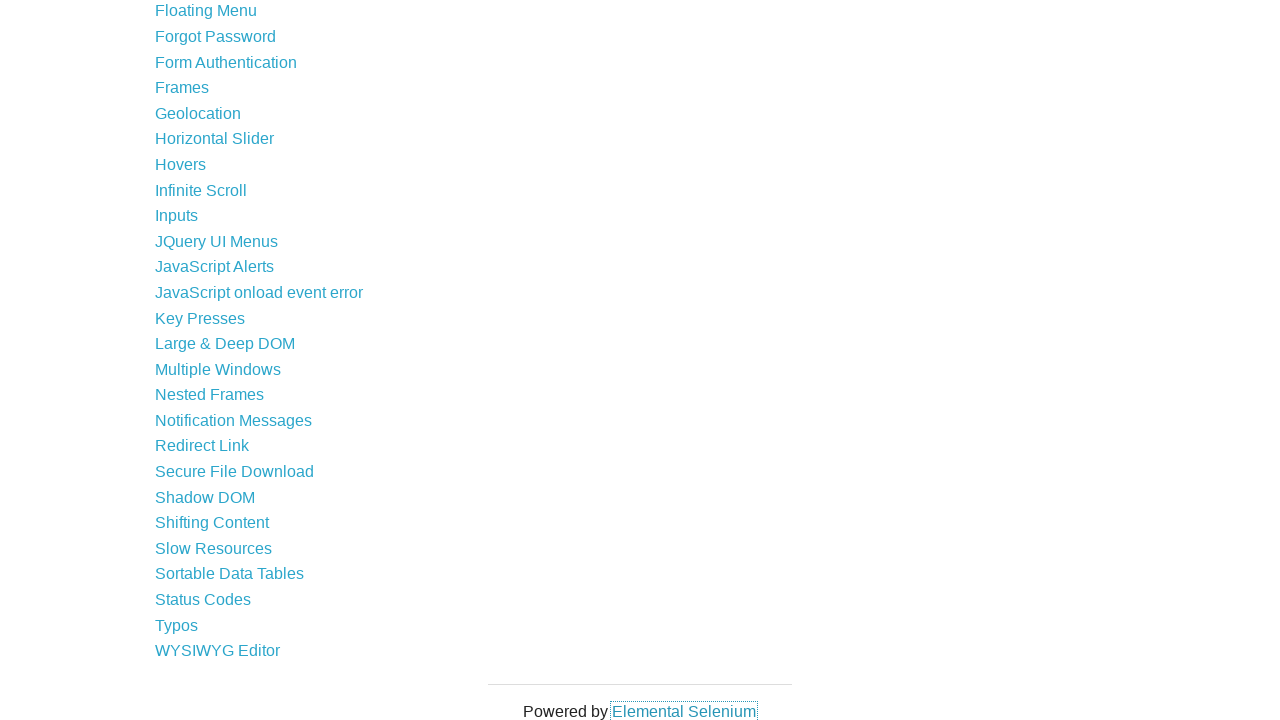

Switched to tab with URL: https://the-internet.herokuapp.com/notification_message_rendered
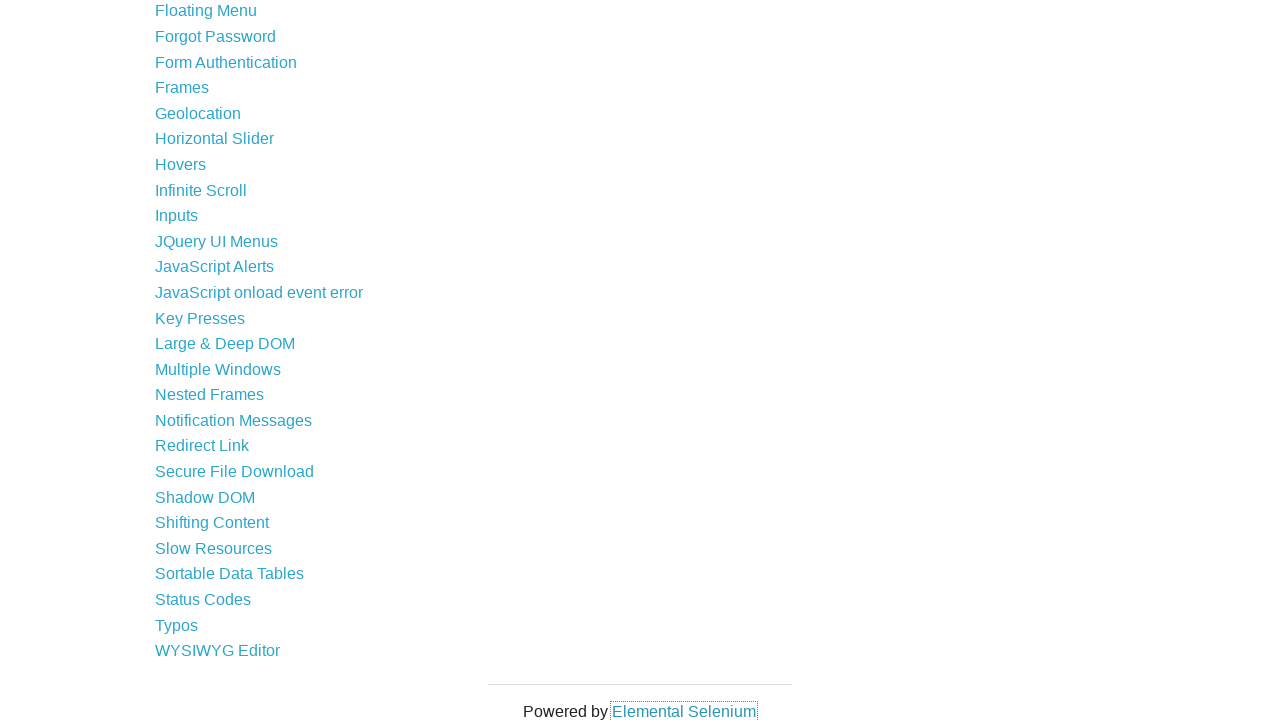

Switched to tab with URL: https://the-internet.herokuapp.com/redirector
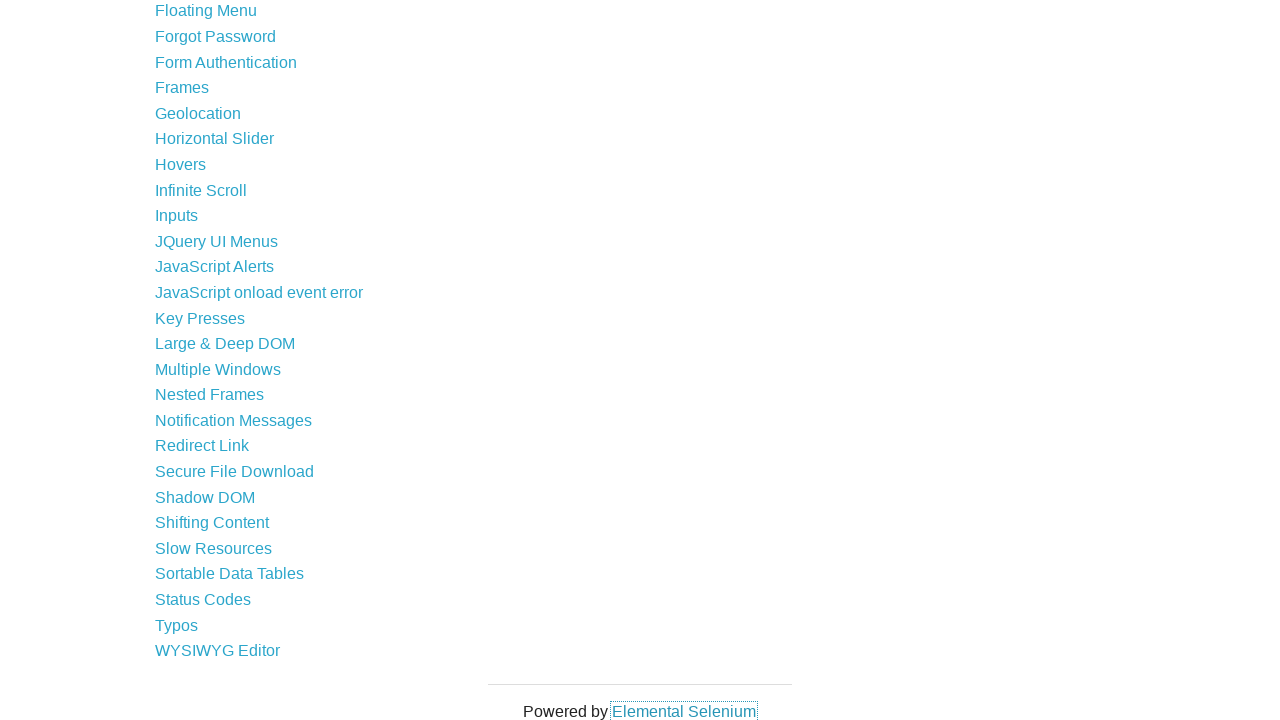

Switched to tab with URL: https://the-internet.herokuapp.com/download_secure
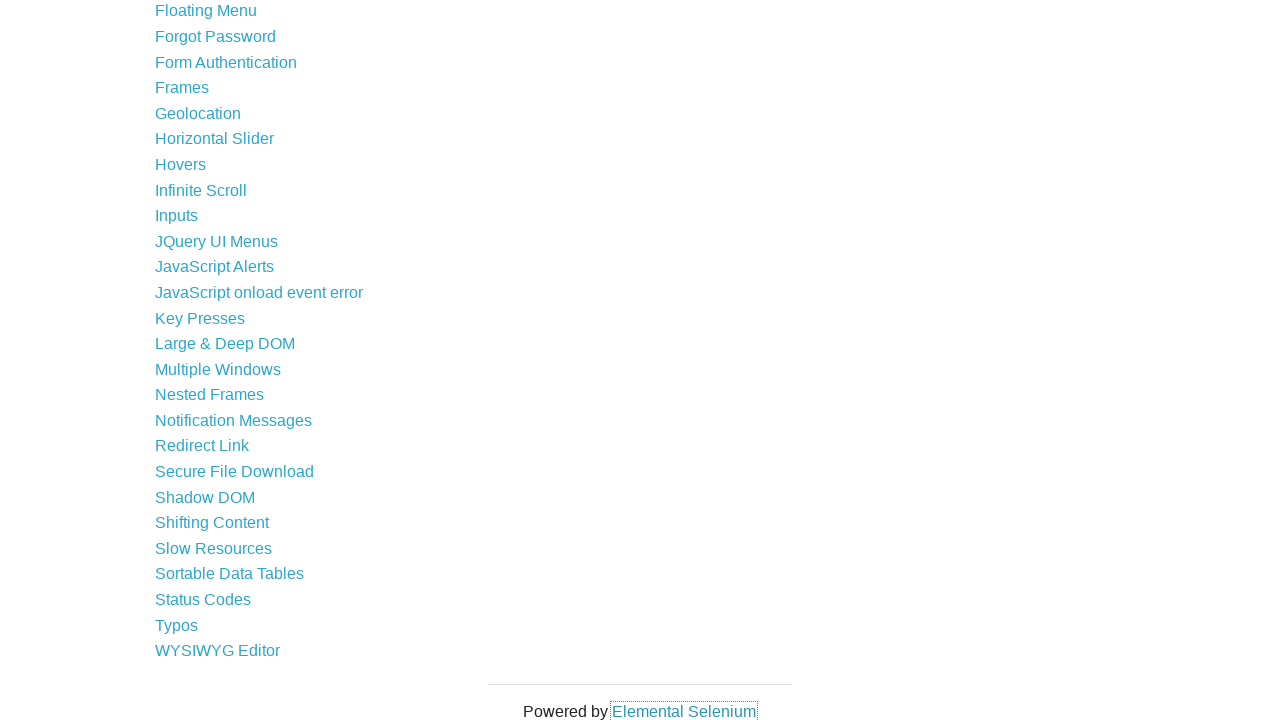

Switched to tab with URL: https://the-internet.herokuapp.com/shadowdom
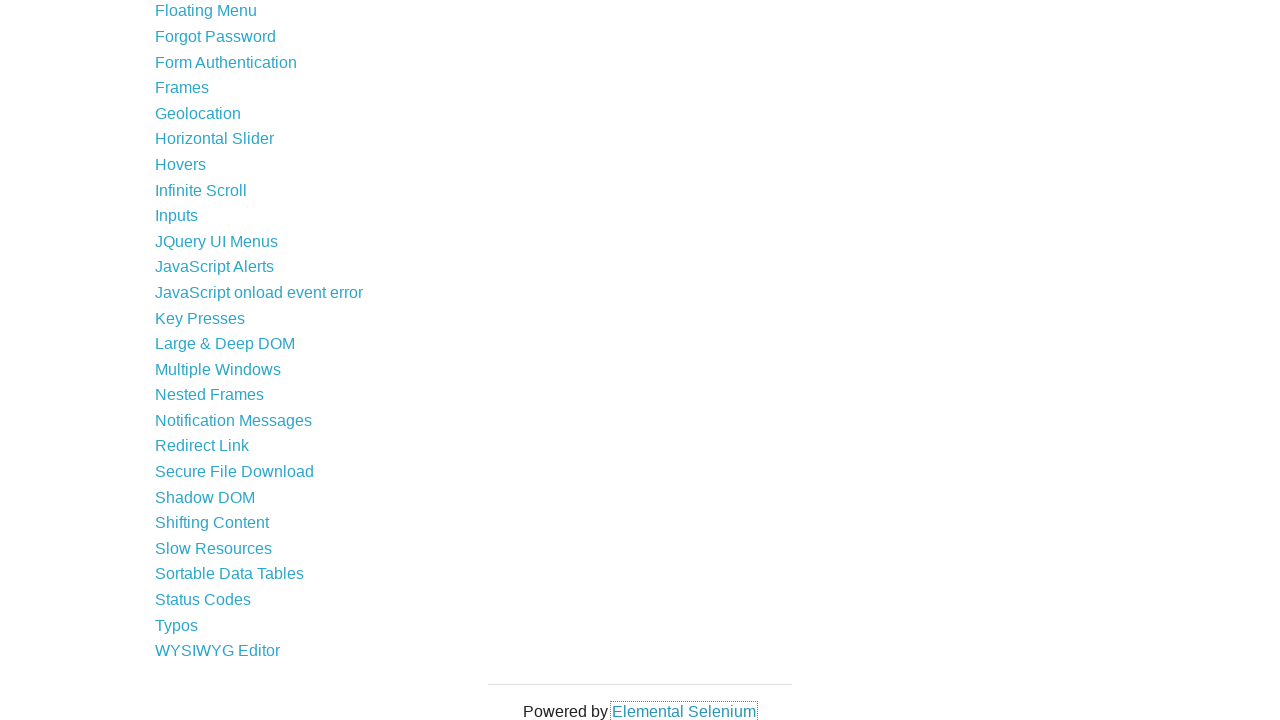

Switched to tab with URL: https://the-internet.herokuapp.com/shifting_content
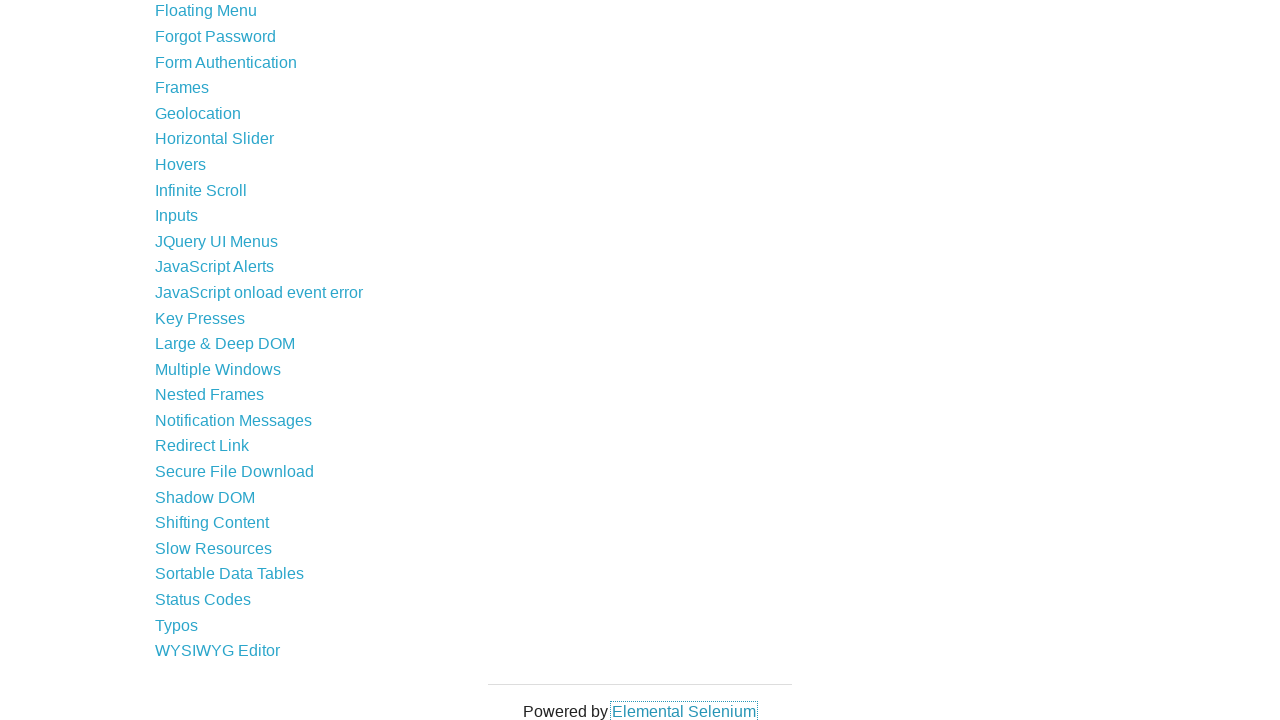

Switched to tab with URL: https://the-internet.herokuapp.com/slow
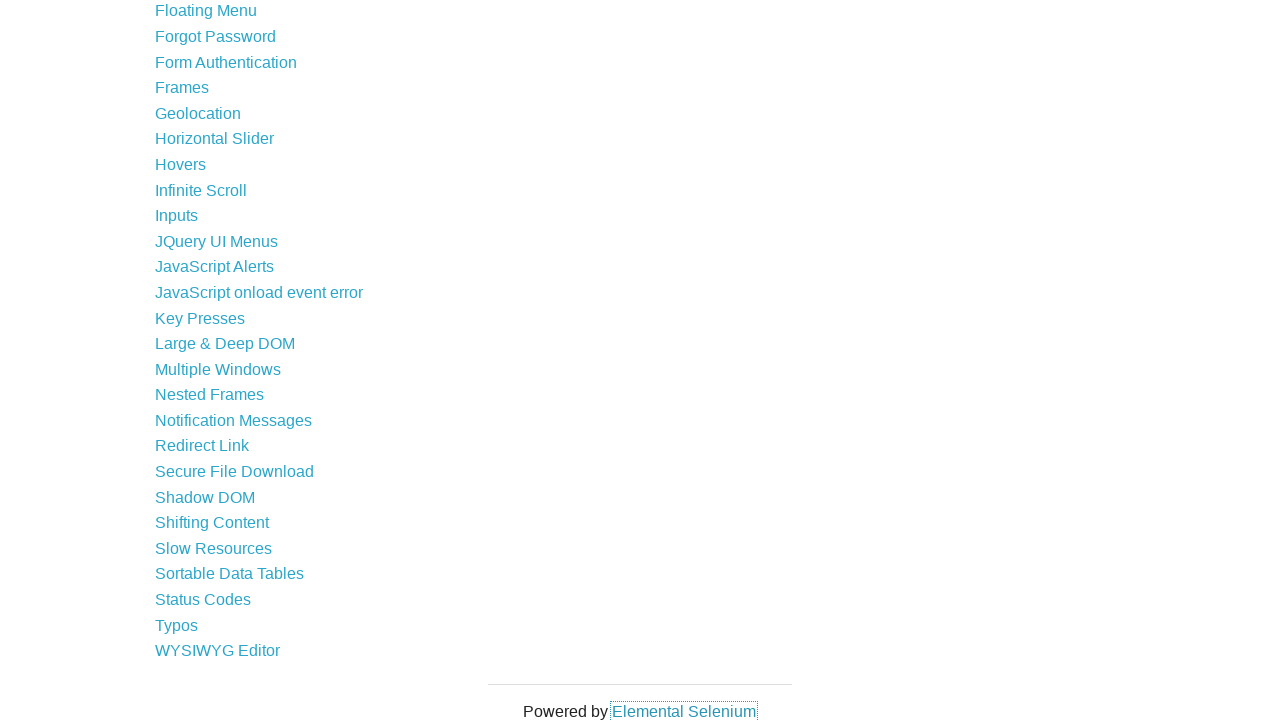

Switched to tab with URL: https://the-internet.herokuapp.com/tables
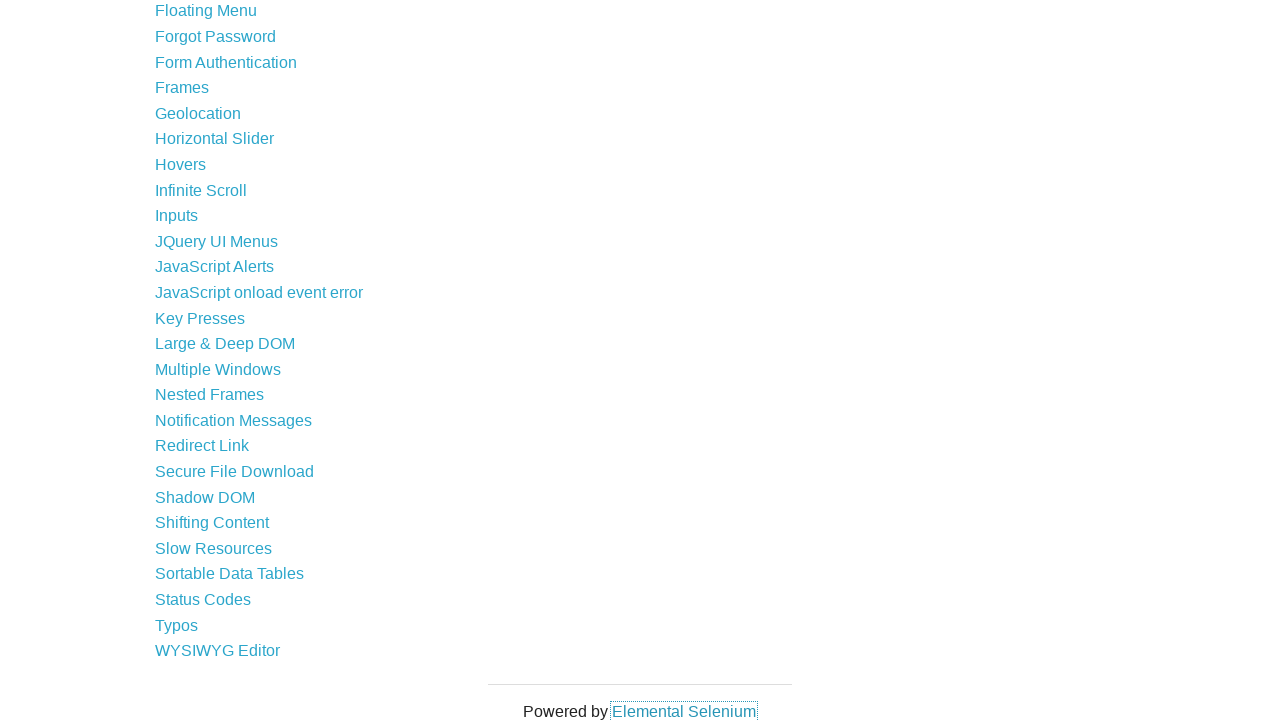

Switched to tab with URL: https://the-internet.herokuapp.com/status_codes
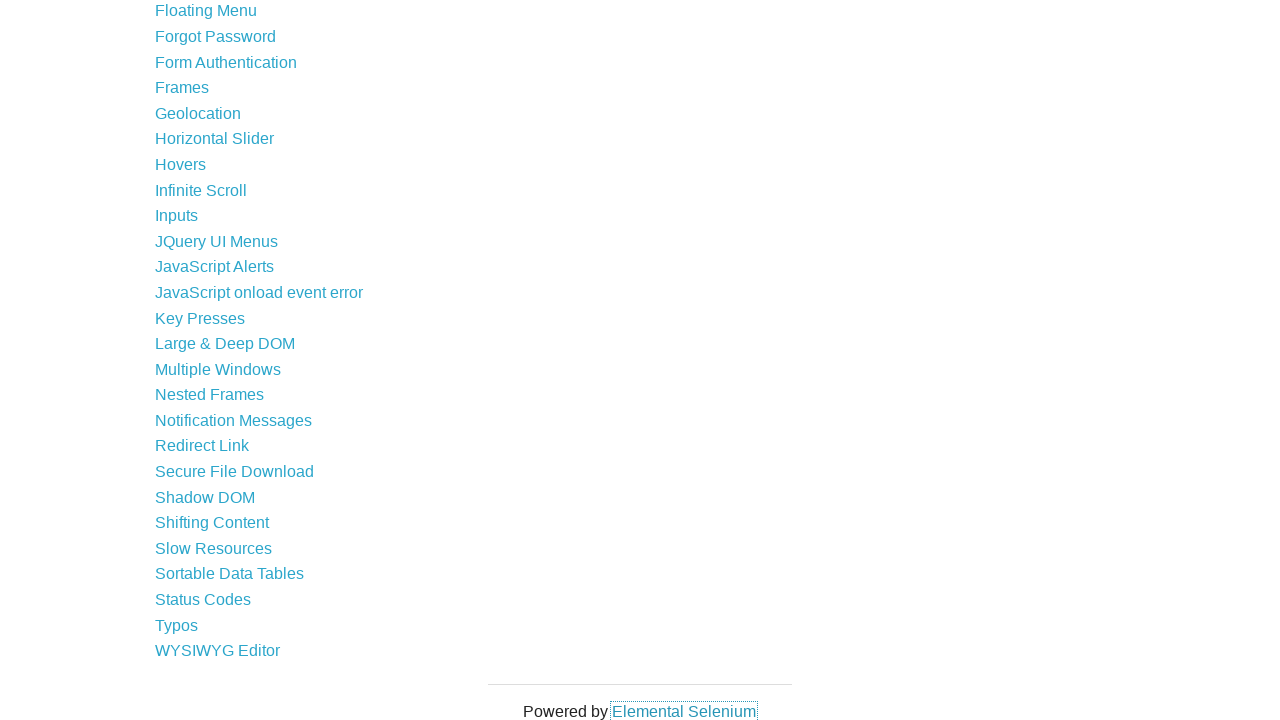

Switched to tab with URL: https://the-internet.herokuapp.com/typos
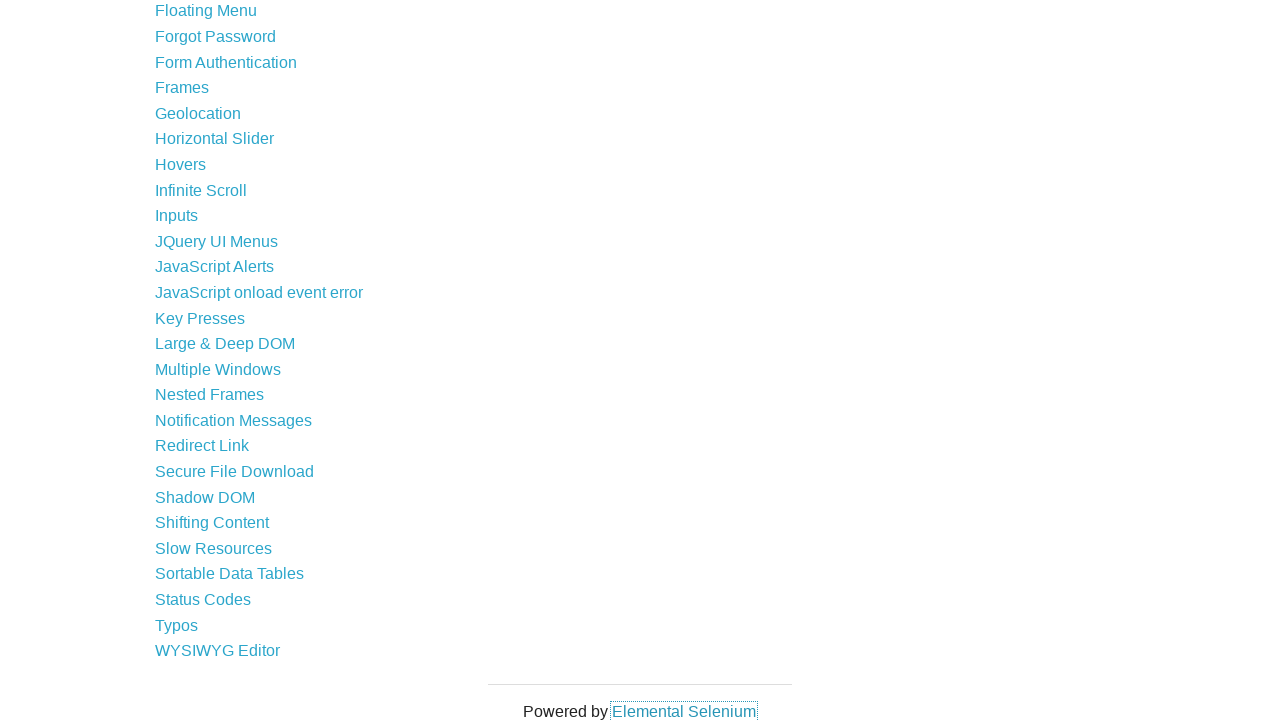

Switched to tab with URL: https://the-internet.herokuapp.com/tinymce
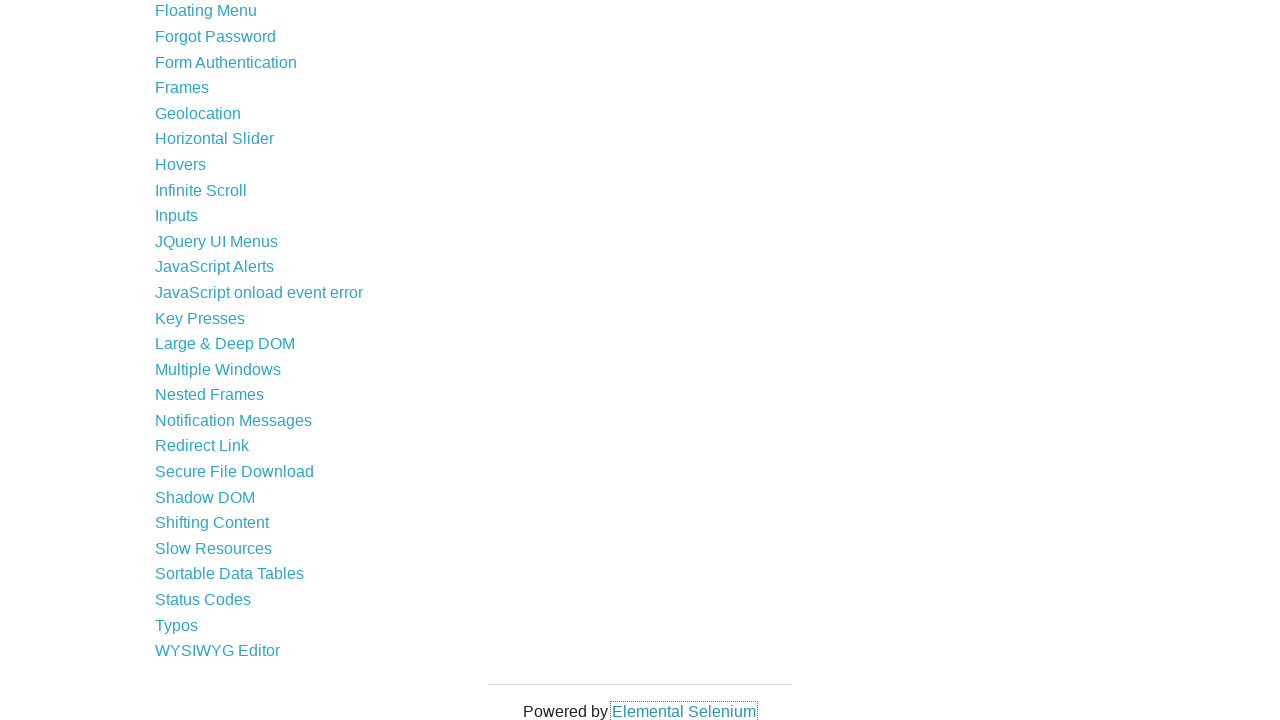

Switched to tab with URL: https://elementalselenium.com/
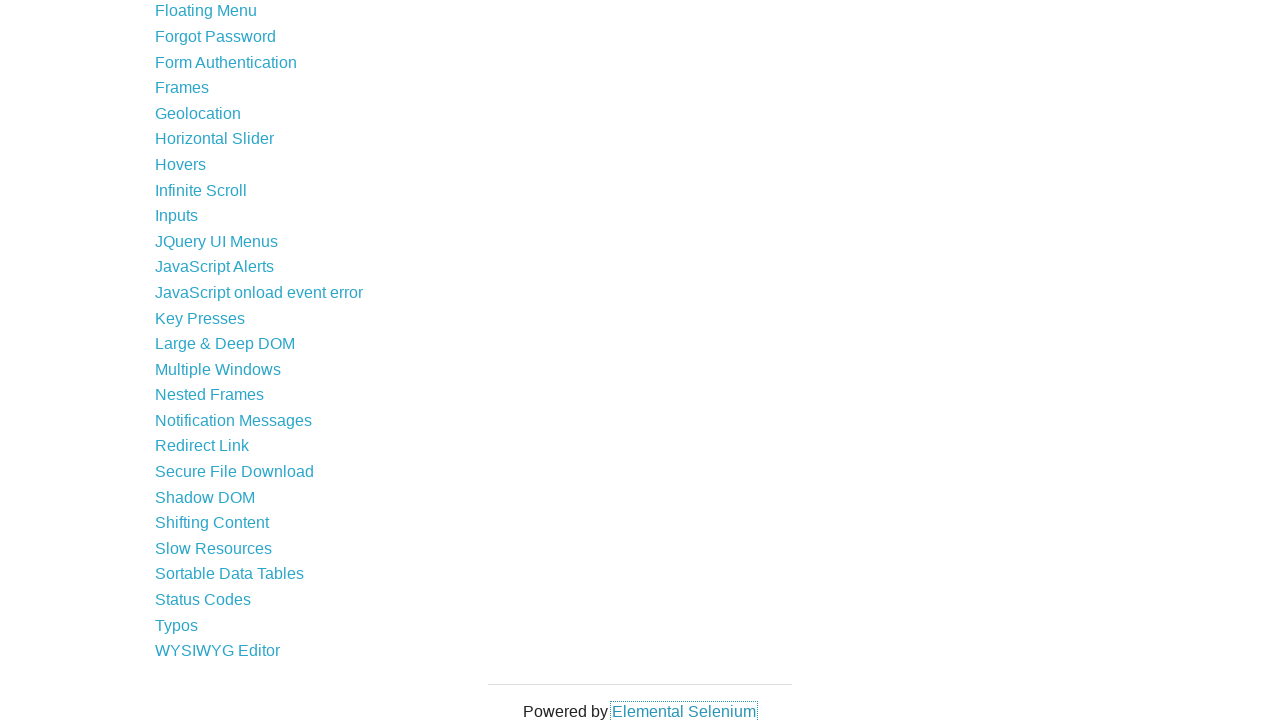

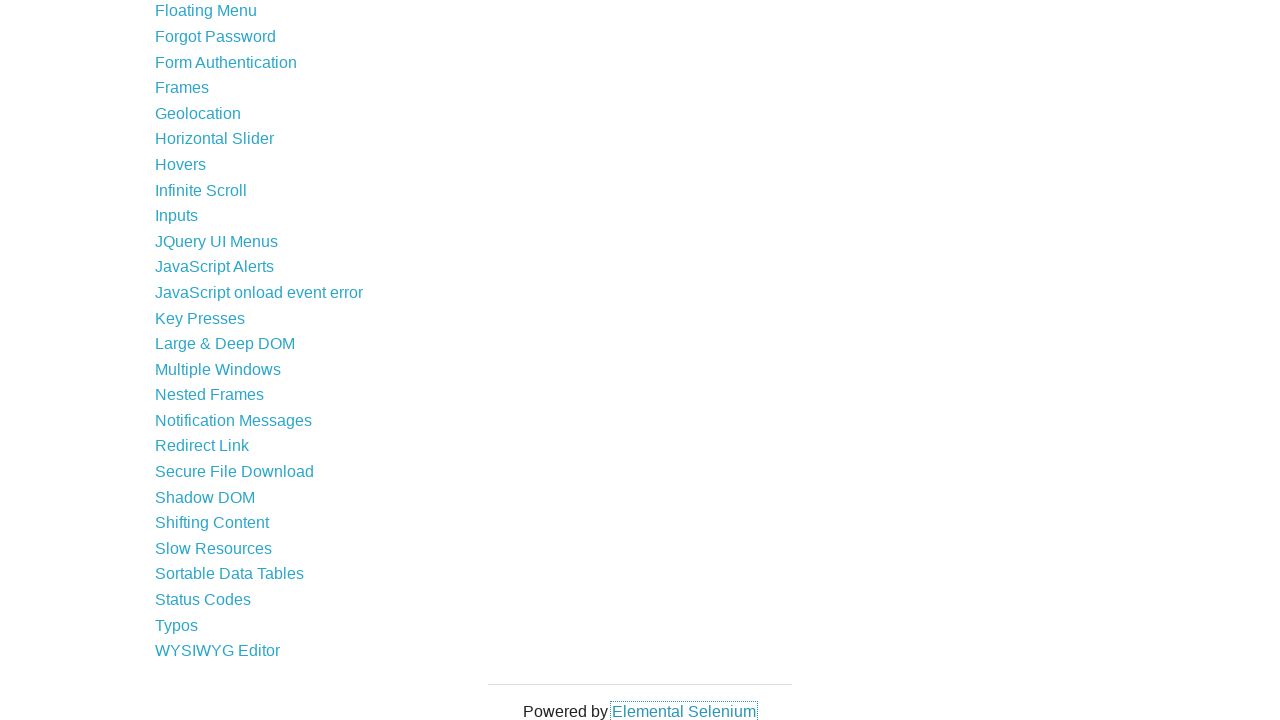